Navigates to a live Sudoku puzzle page, extracts the puzzle grid, solves it algorithmically, and submits the solution by clicking on each empty cell and typing the correct number.

Starting URL: https://www.livesudoku.com/en/sudoku/evil/

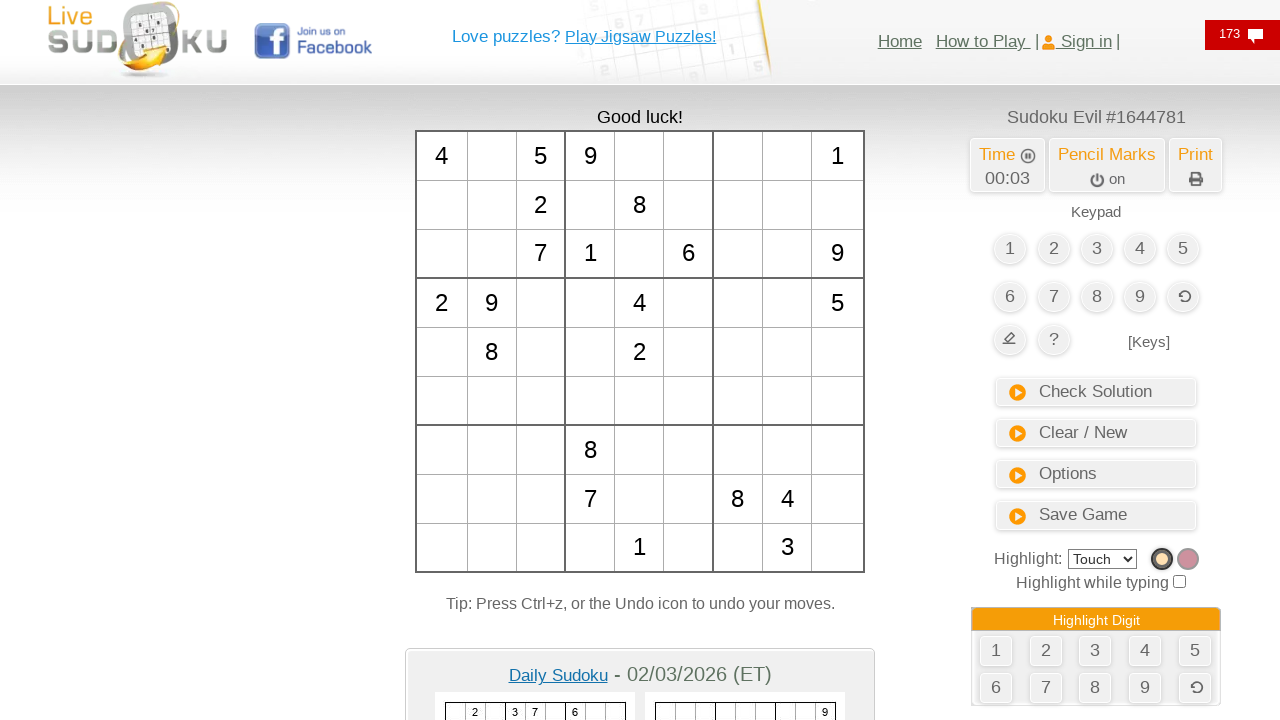

Waited for Sudoku playarea to load
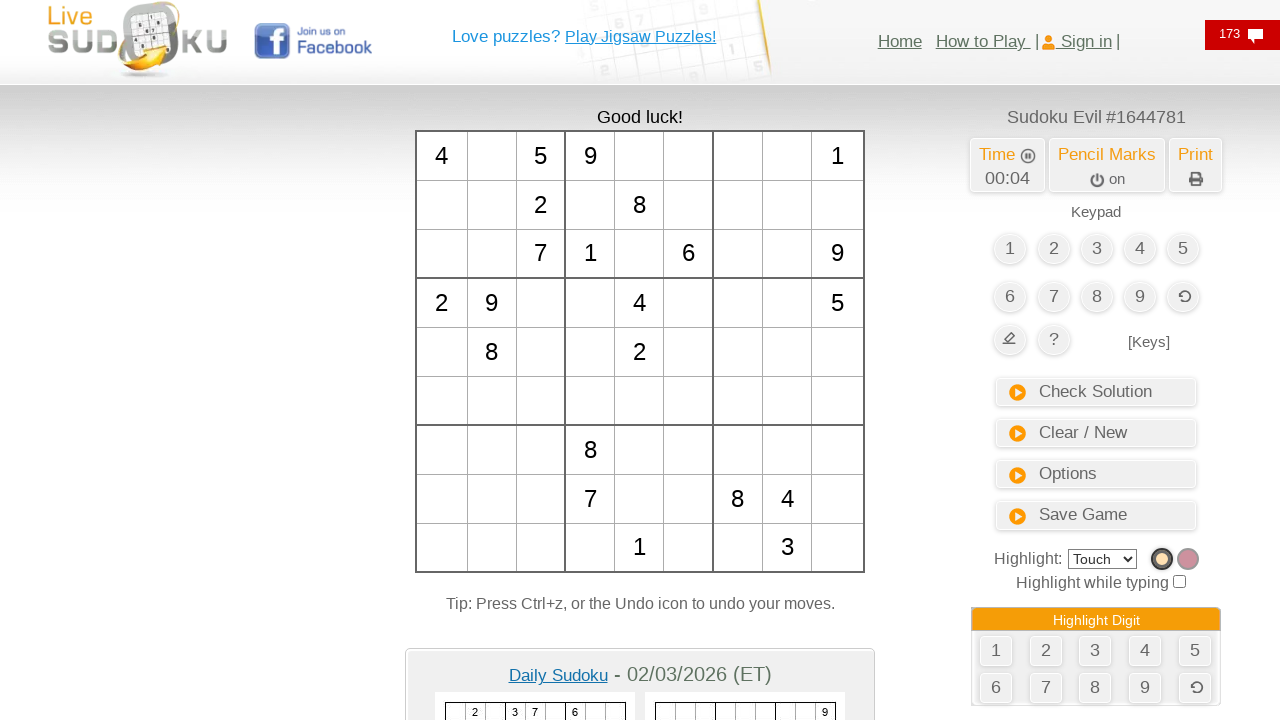

Located playarea element
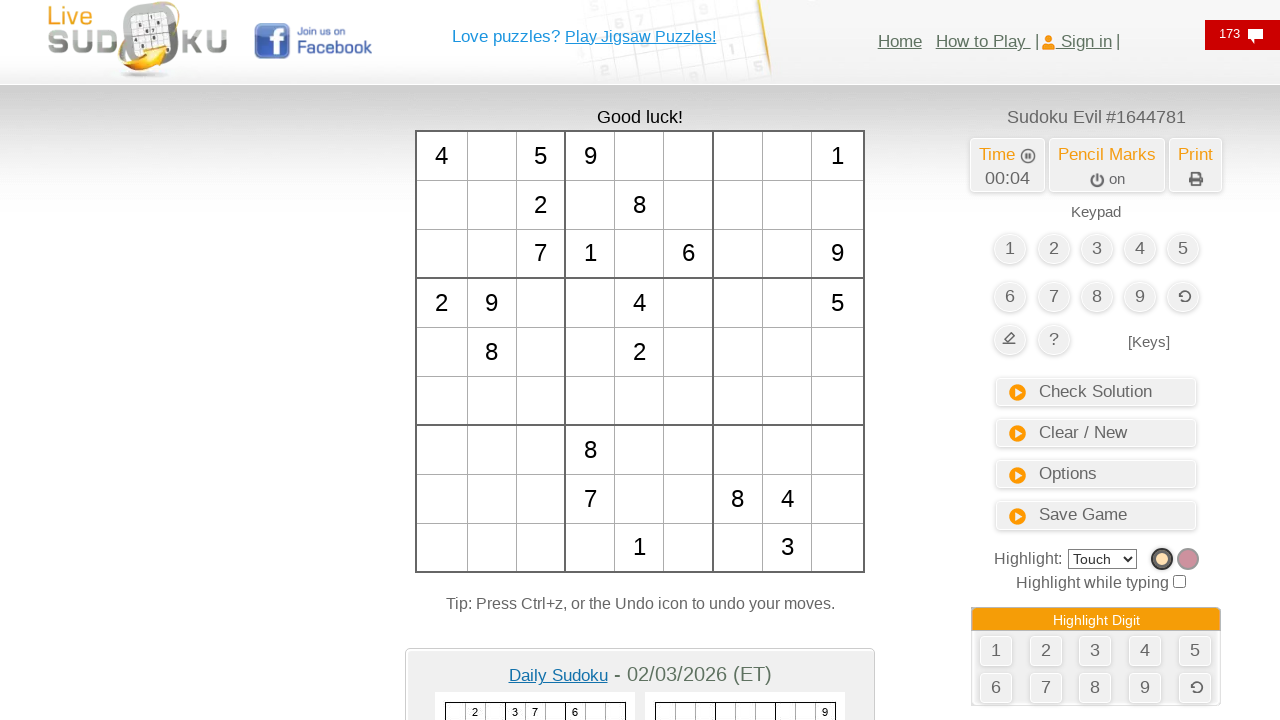

Extracted all td elements from playarea
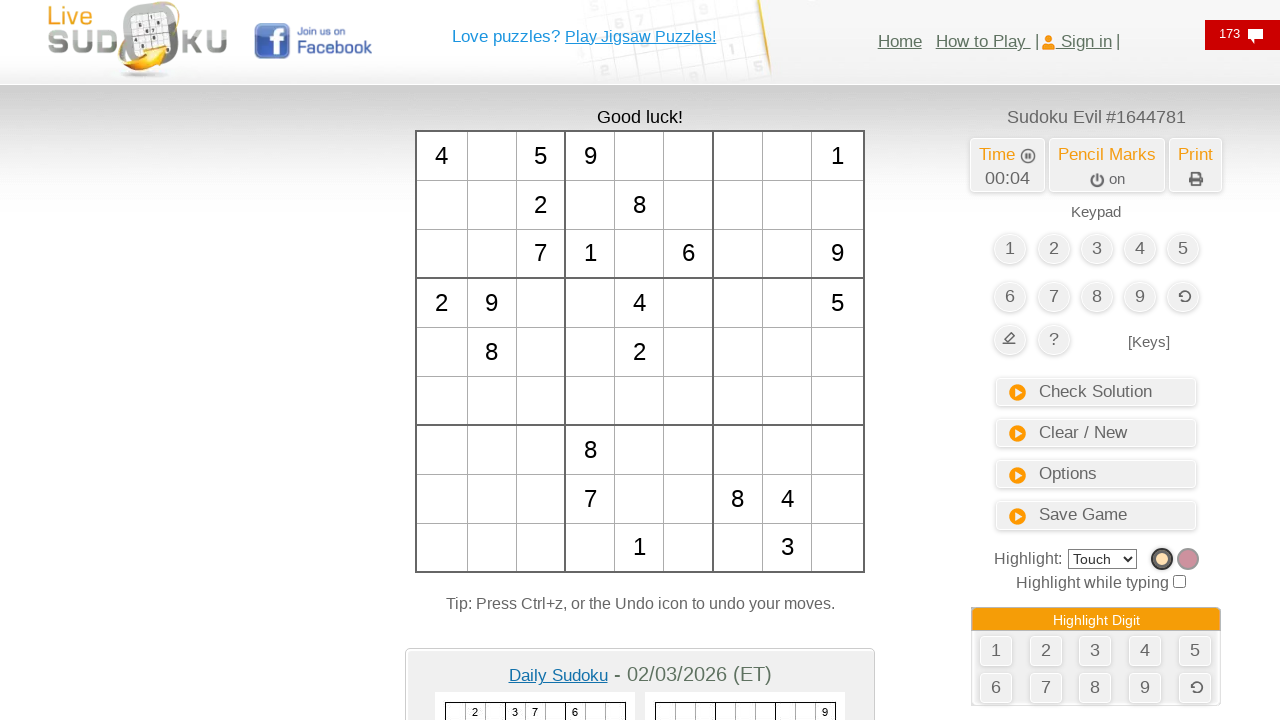

Parsed Sudoku grid and identified fixed cells
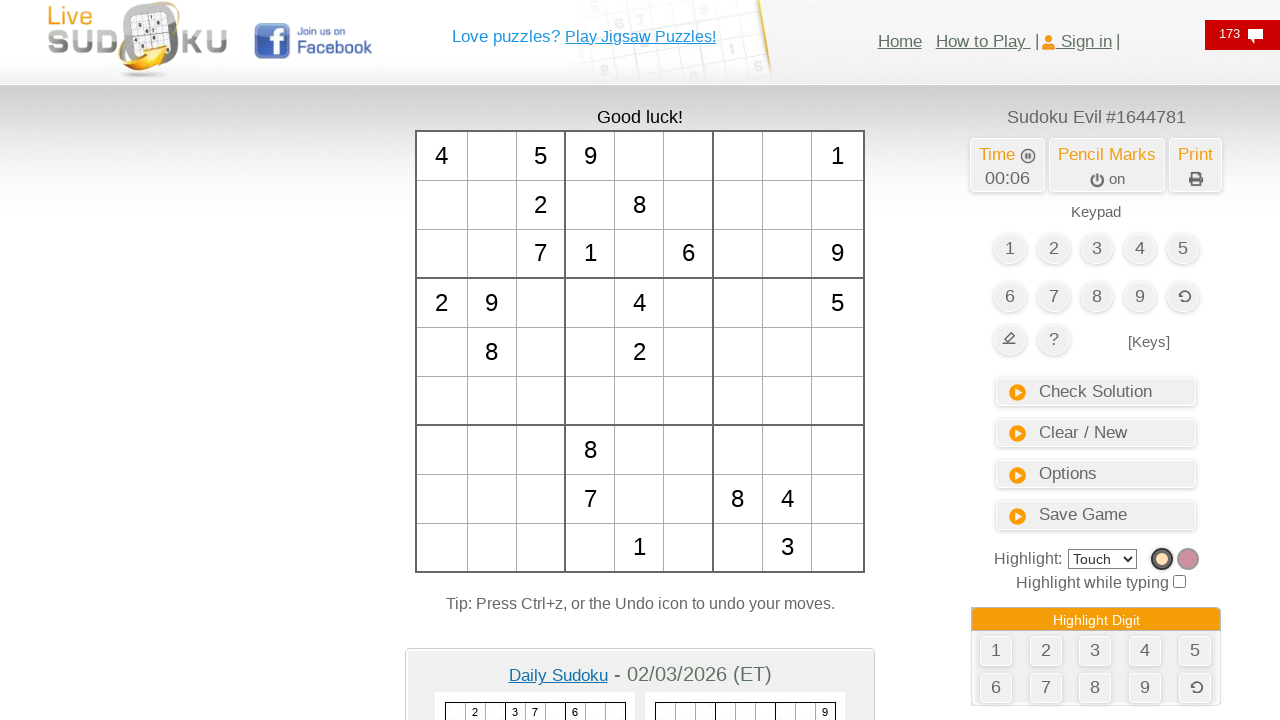

Initialized solving caches with known numbers
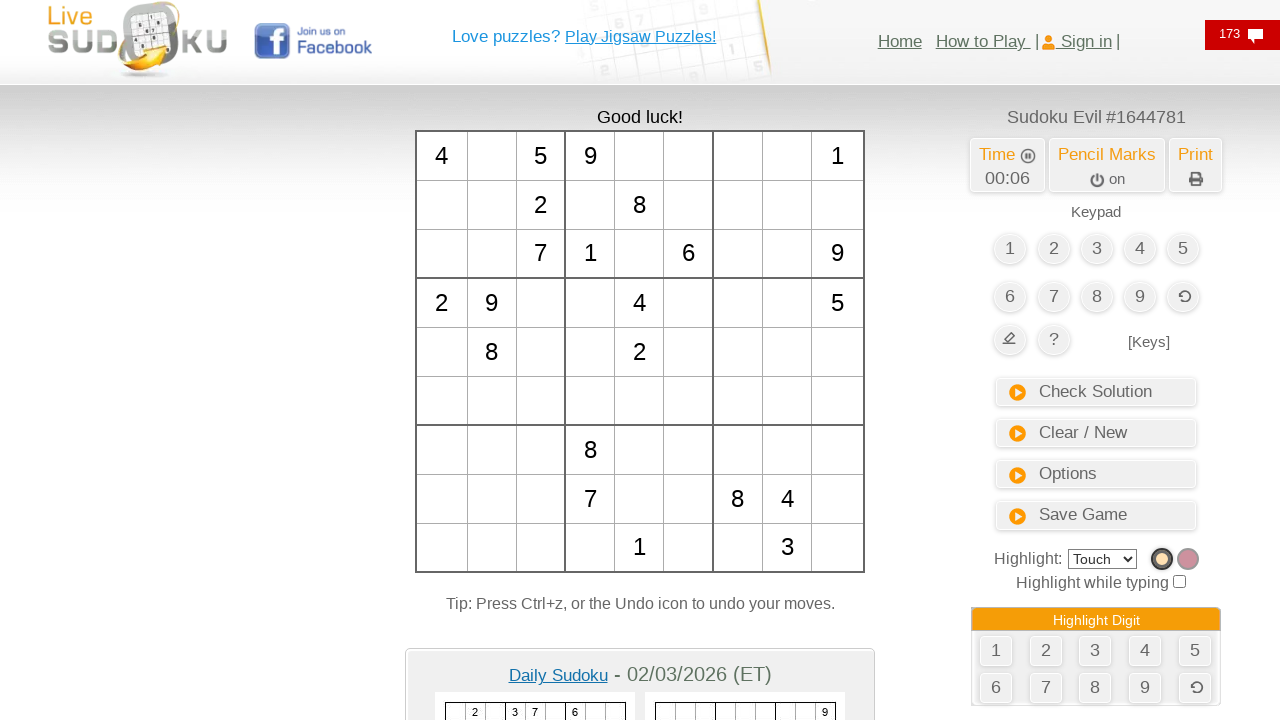

Solved Sudoku puzzle using backtracking algorithm
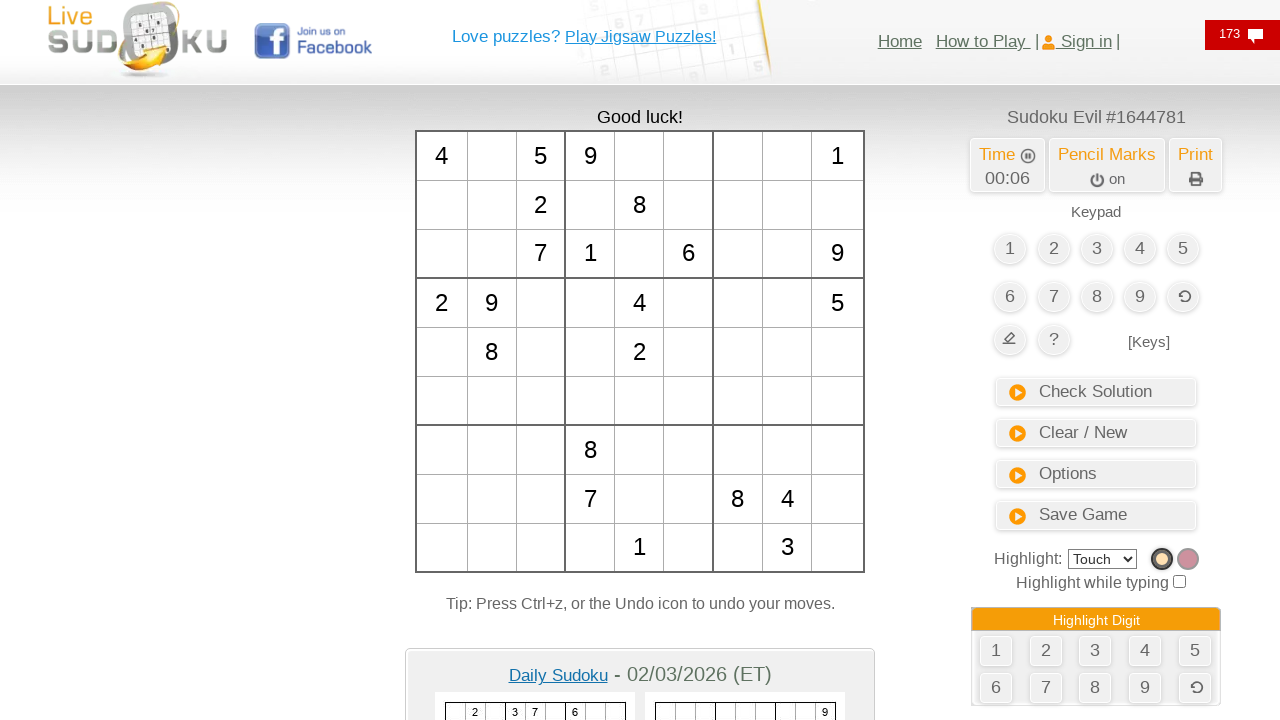

Clicked cell at row 0, column 1 at (492, 156) on #td1
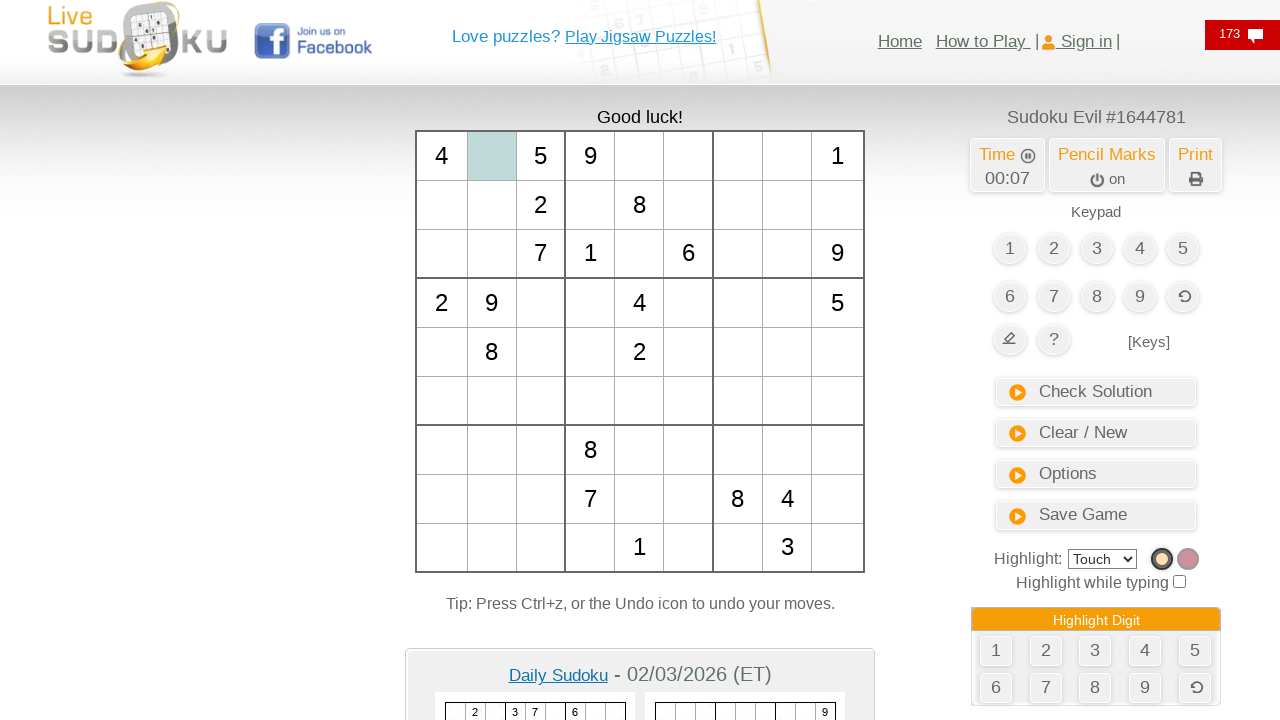

Typed number 6 into cell at row 0, column 1
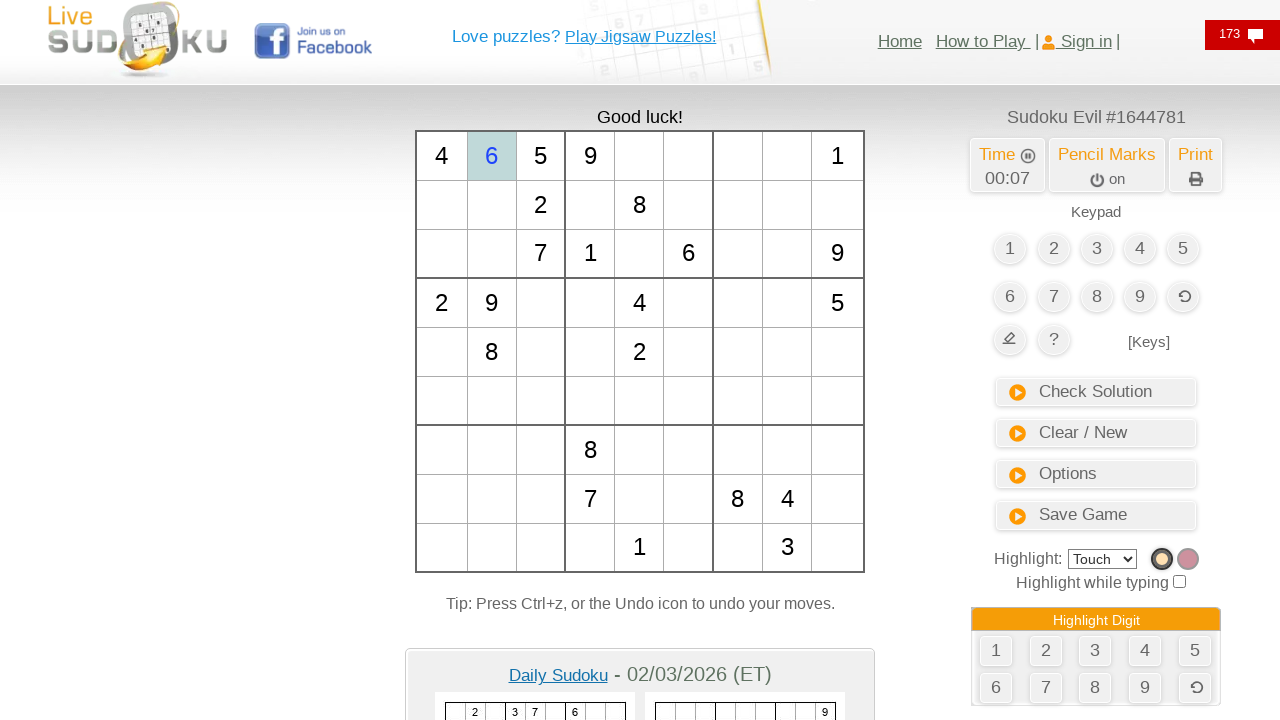

Clicked cell at row 0, column 4 at (639, 156) on #td4
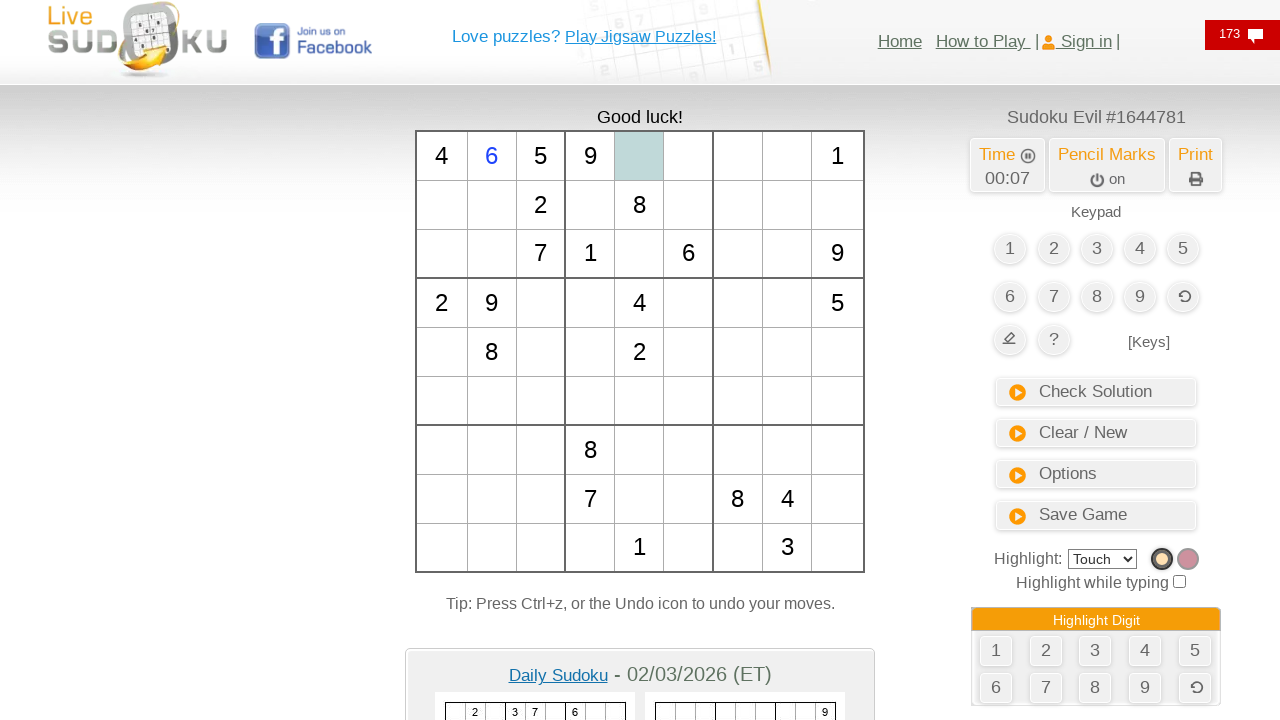

Typed number 3 into cell at row 0, column 4
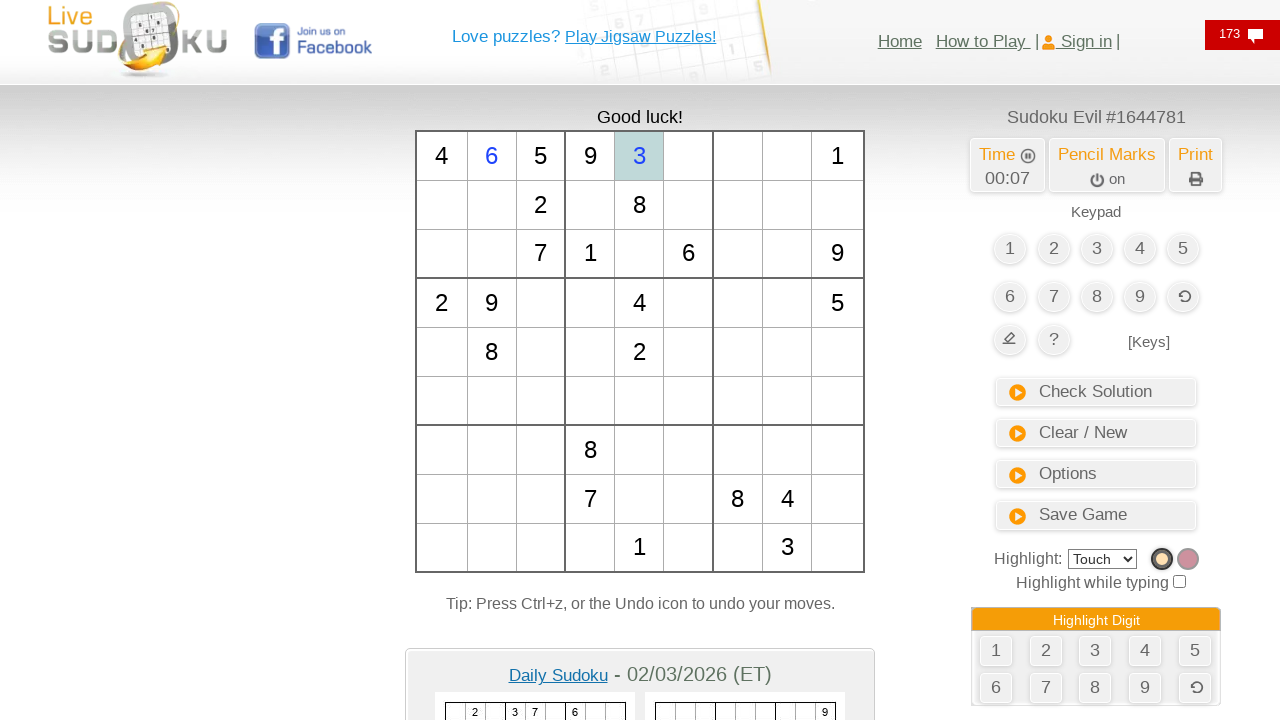

Clicked cell at row 0, column 5 at (688, 156) on #td5
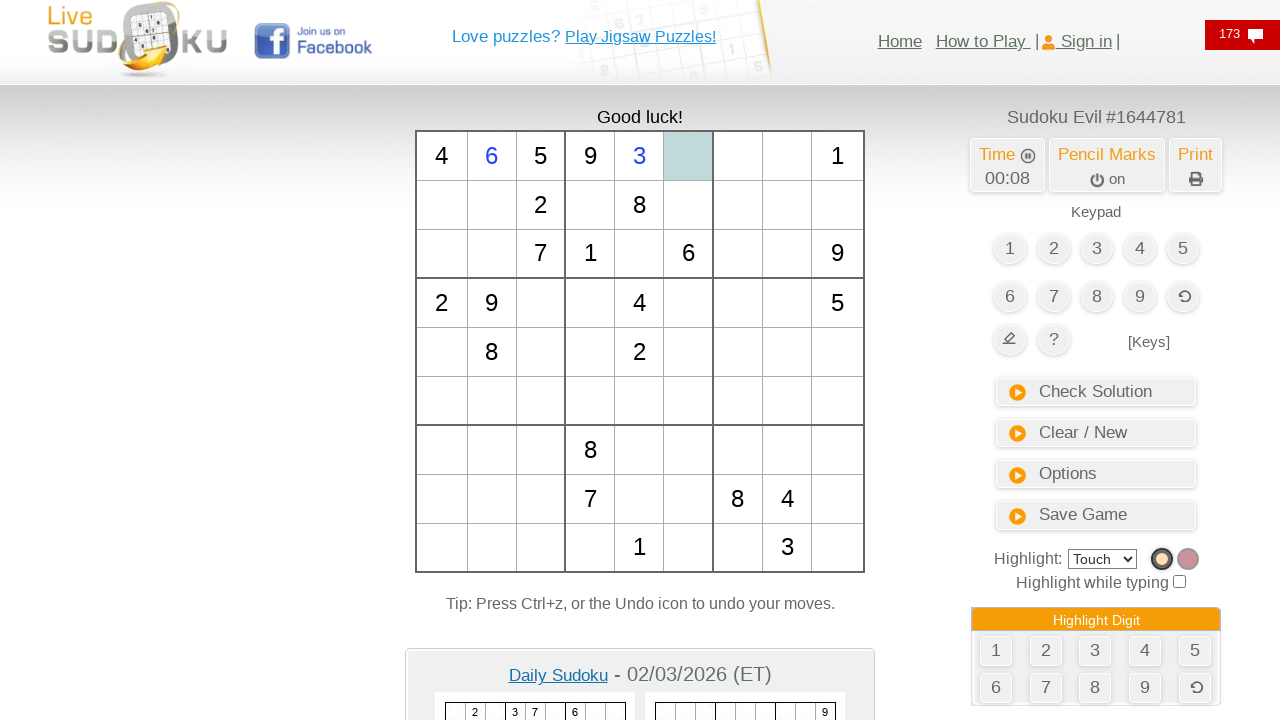

Typed number 2 into cell at row 0, column 5
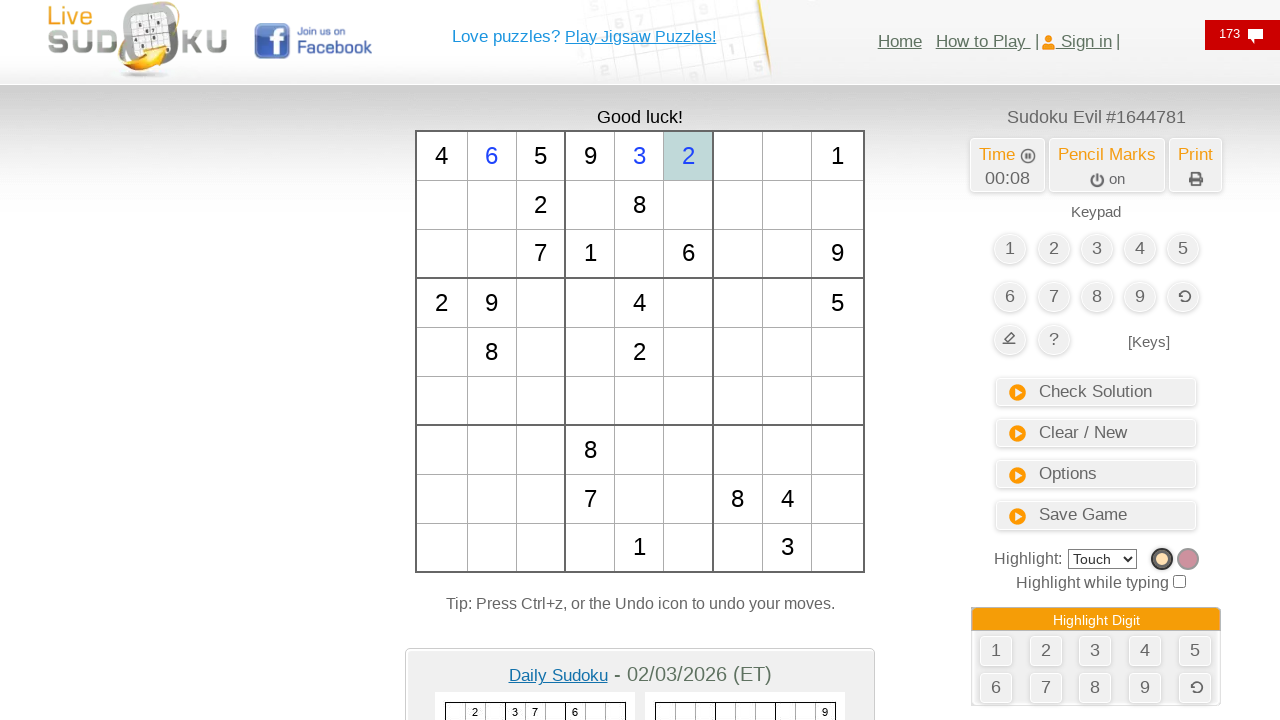

Clicked cell at row 0, column 6 at (738, 156) on #td6
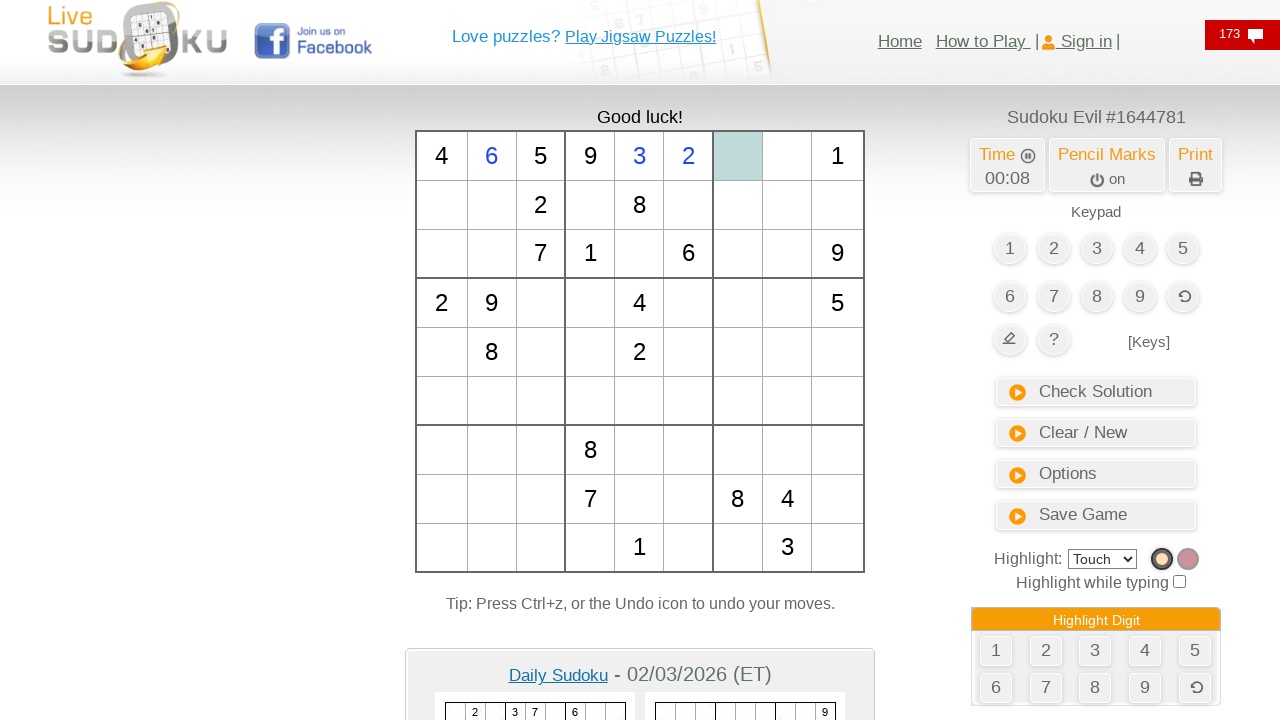

Typed number 7 into cell at row 0, column 6
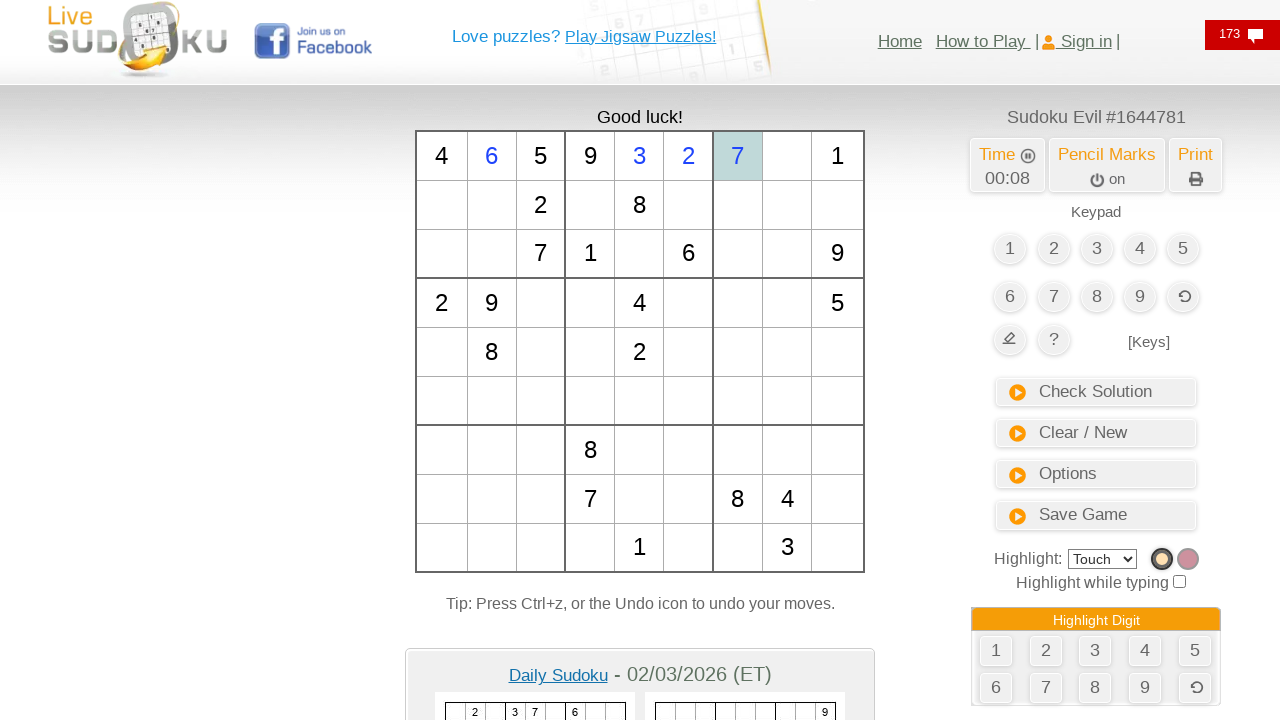

Clicked cell at row 0, column 7 at (787, 156) on #td7
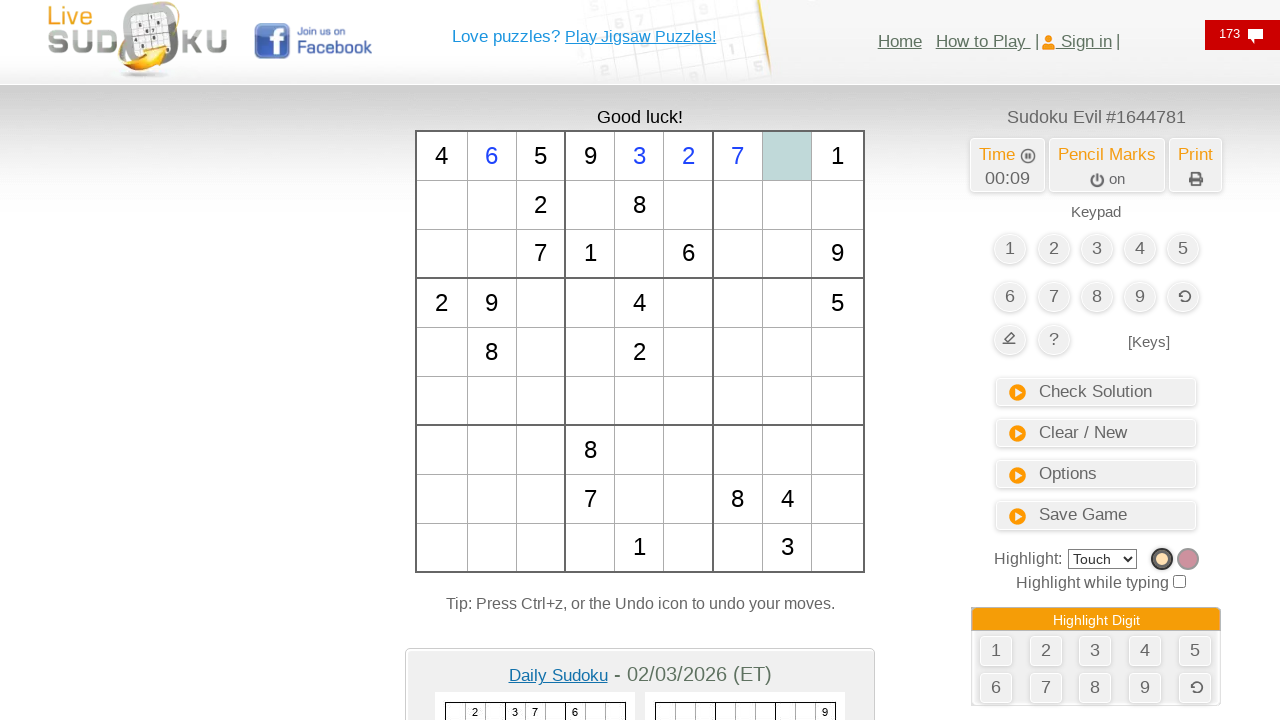

Typed number 8 into cell at row 0, column 7
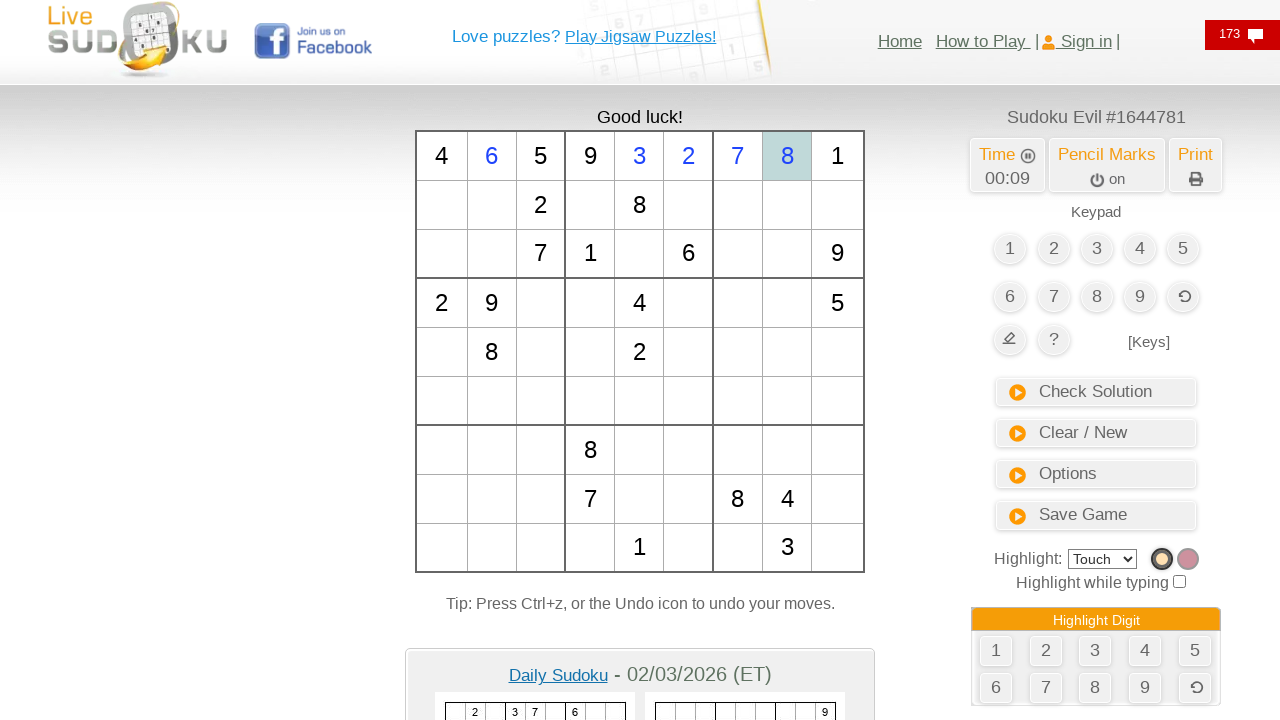

Clicked cell at row 1, column 0 at (442, 205) on #td9
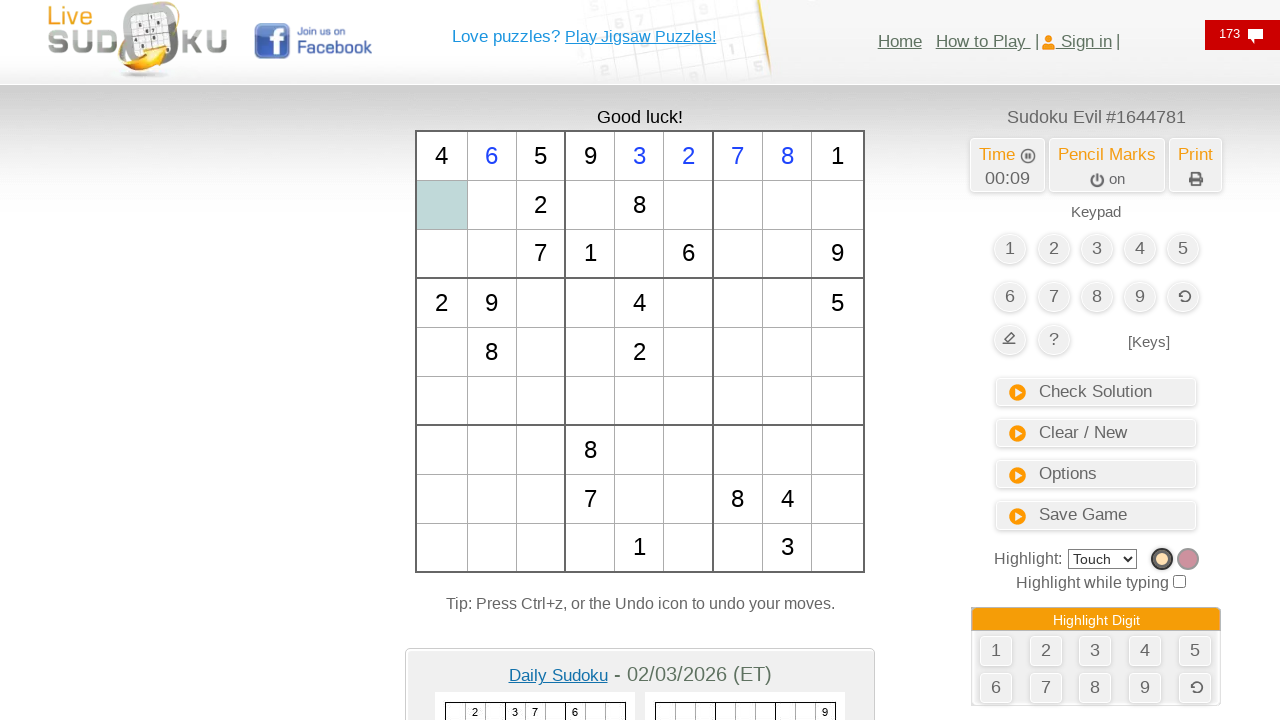

Typed number 9 into cell at row 1, column 0
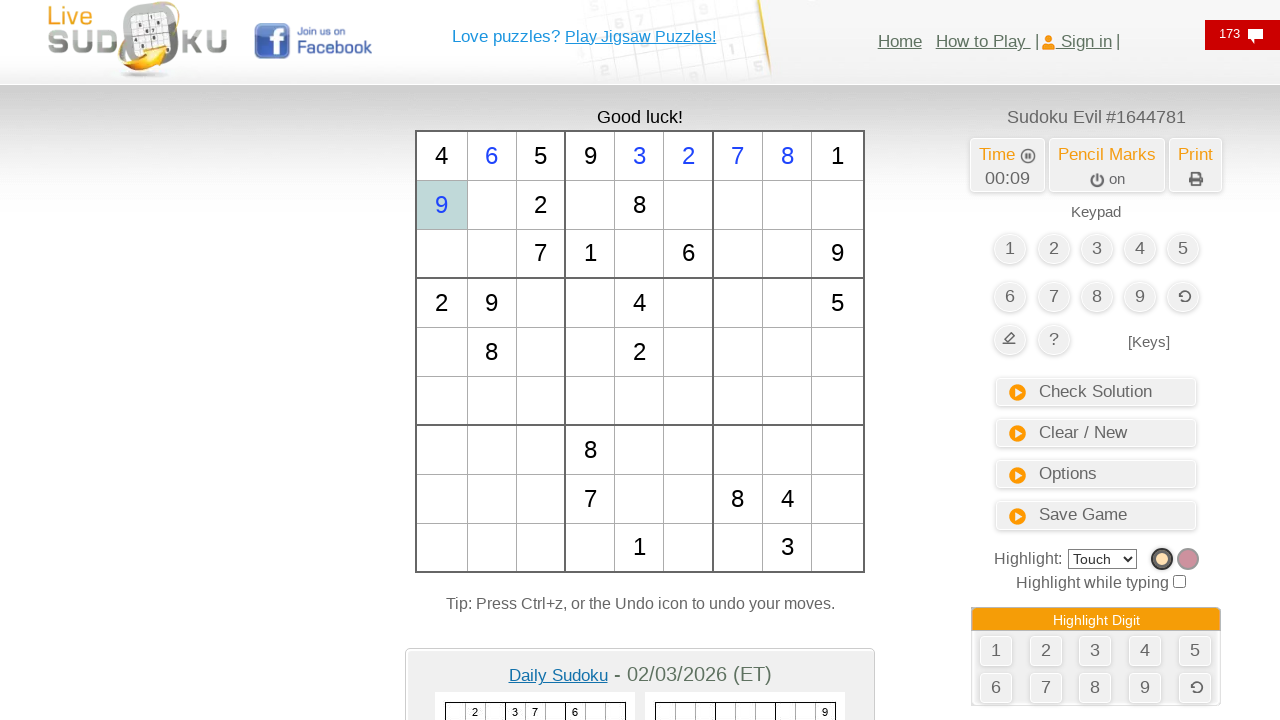

Clicked cell at row 1, column 1 at (492, 205) on #td10
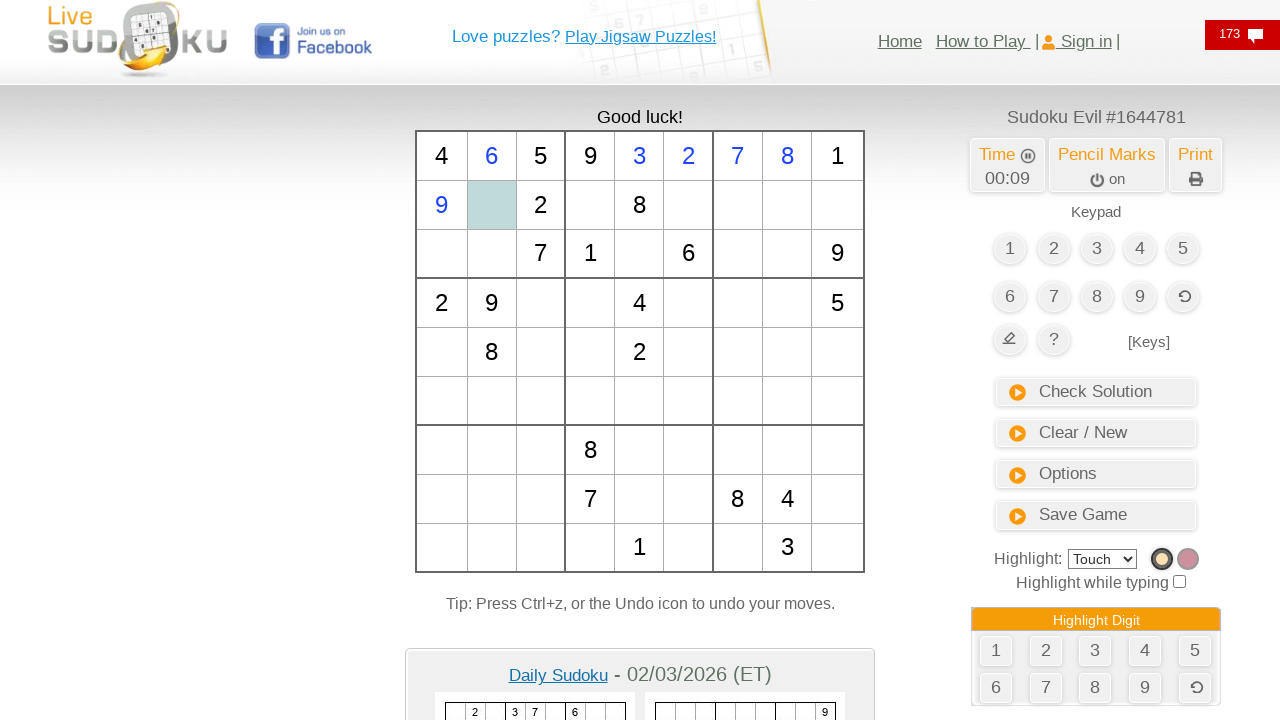

Typed number 1 into cell at row 1, column 1
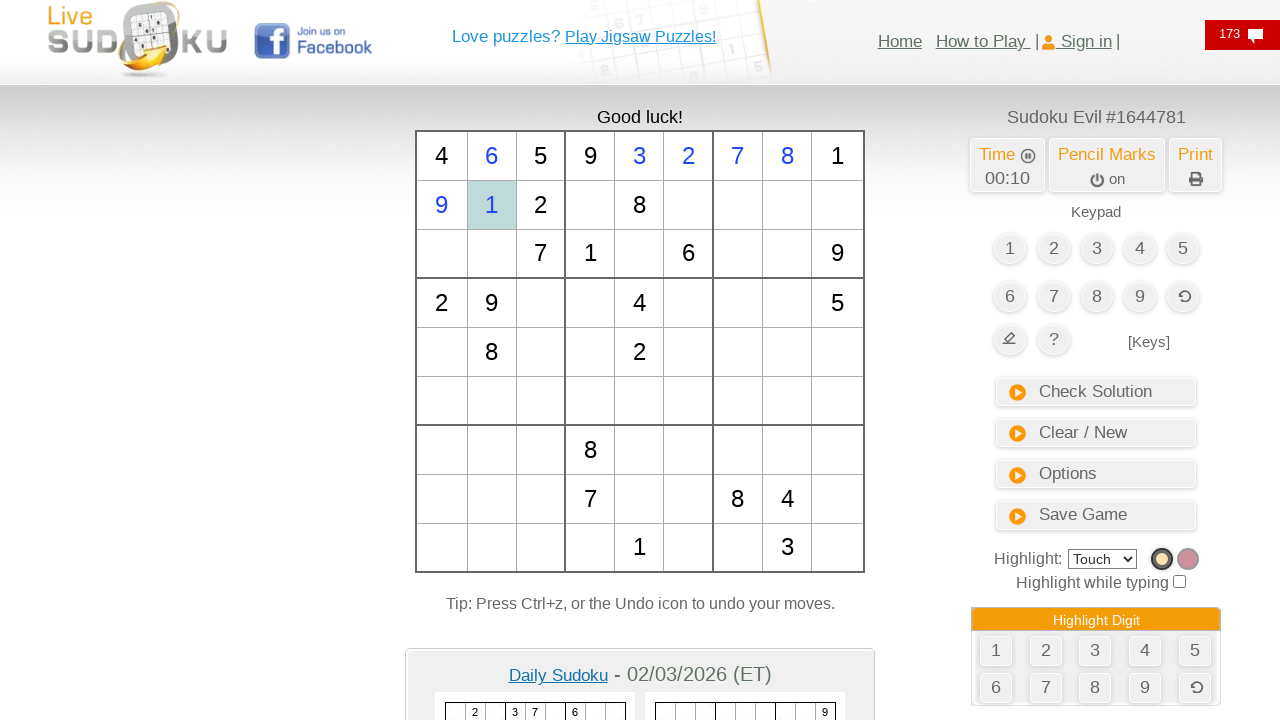

Clicked cell at row 1, column 3 at (590, 205) on #td12
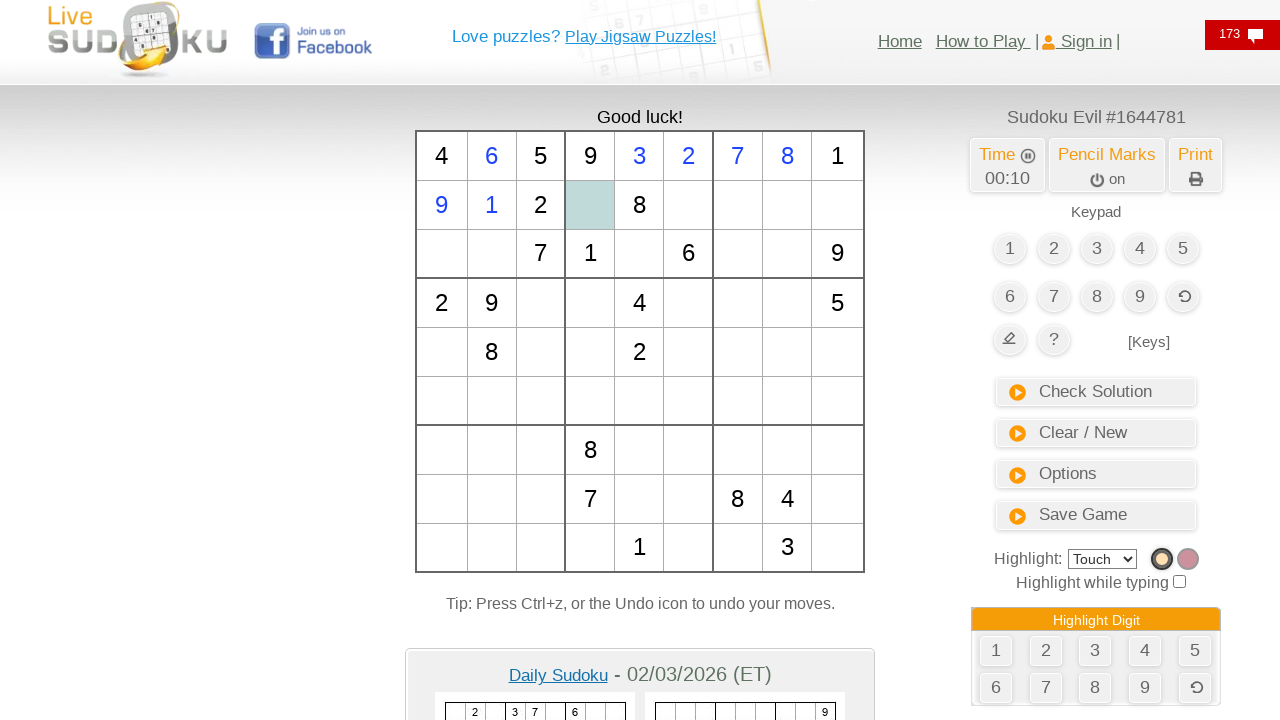

Typed number 4 into cell at row 1, column 3
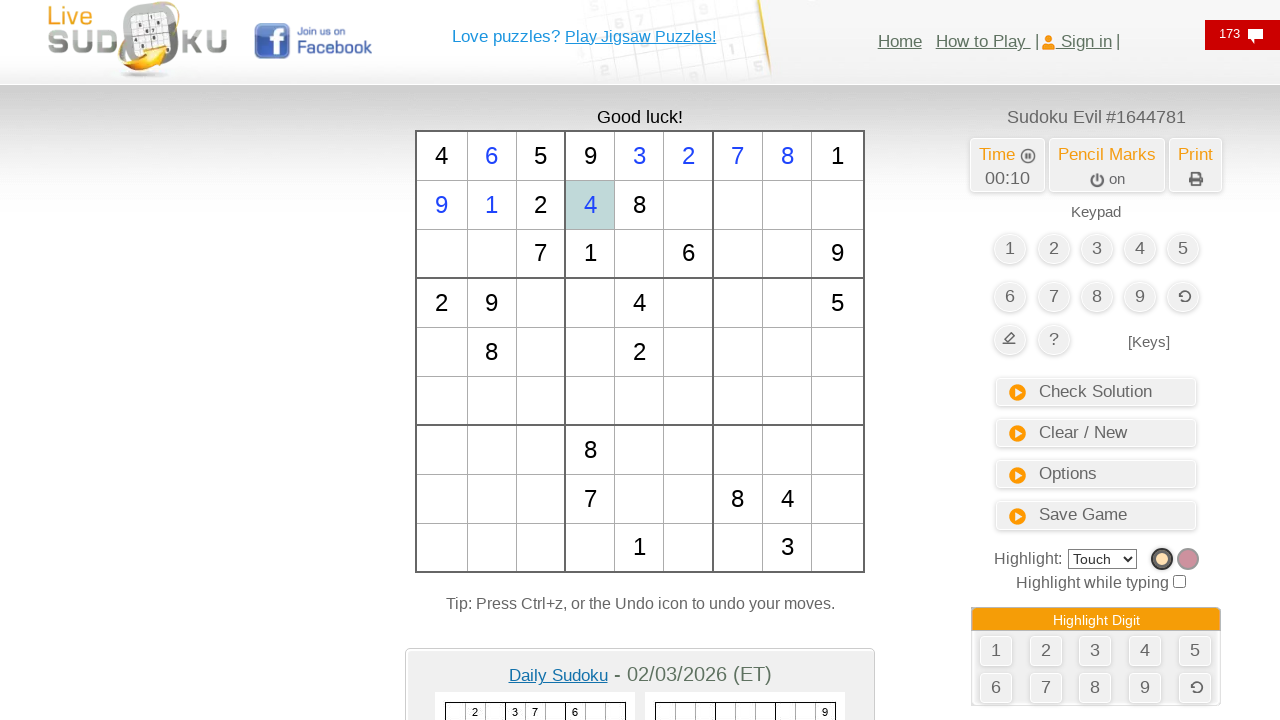

Clicked cell at row 1, column 5 at (688, 205) on #td14
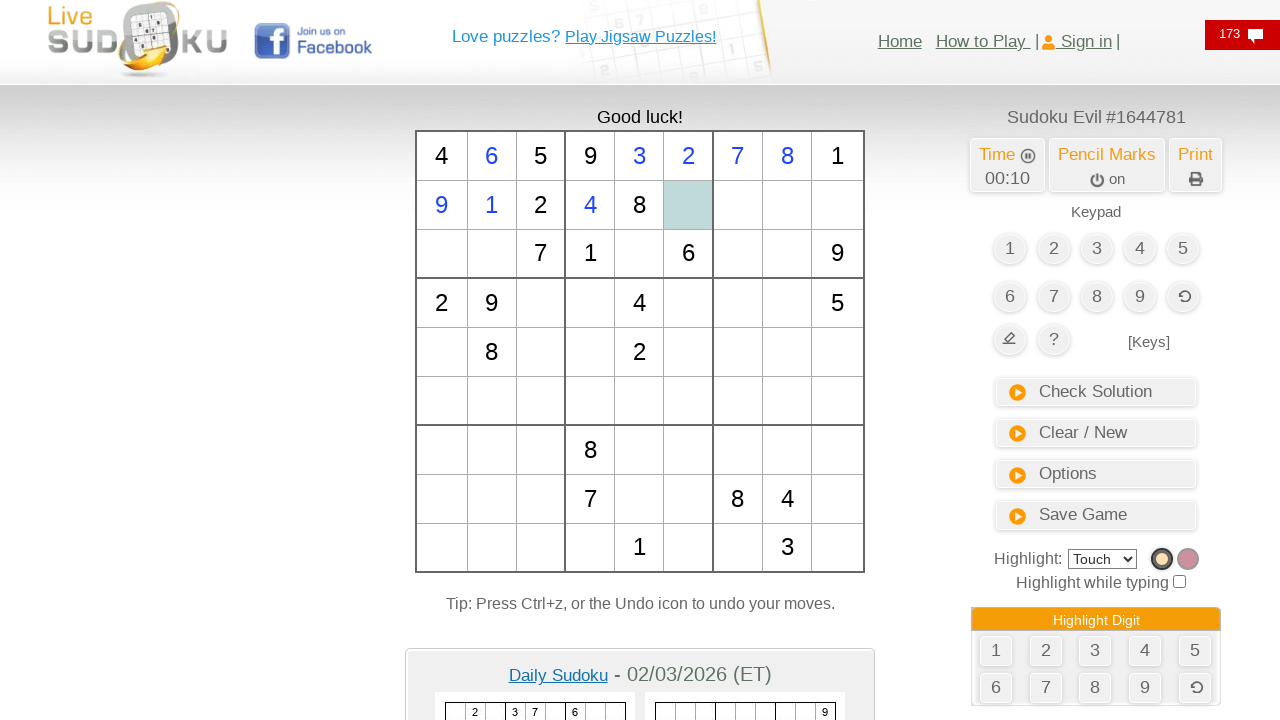

Typed number 7 into cell at row 1, column 5
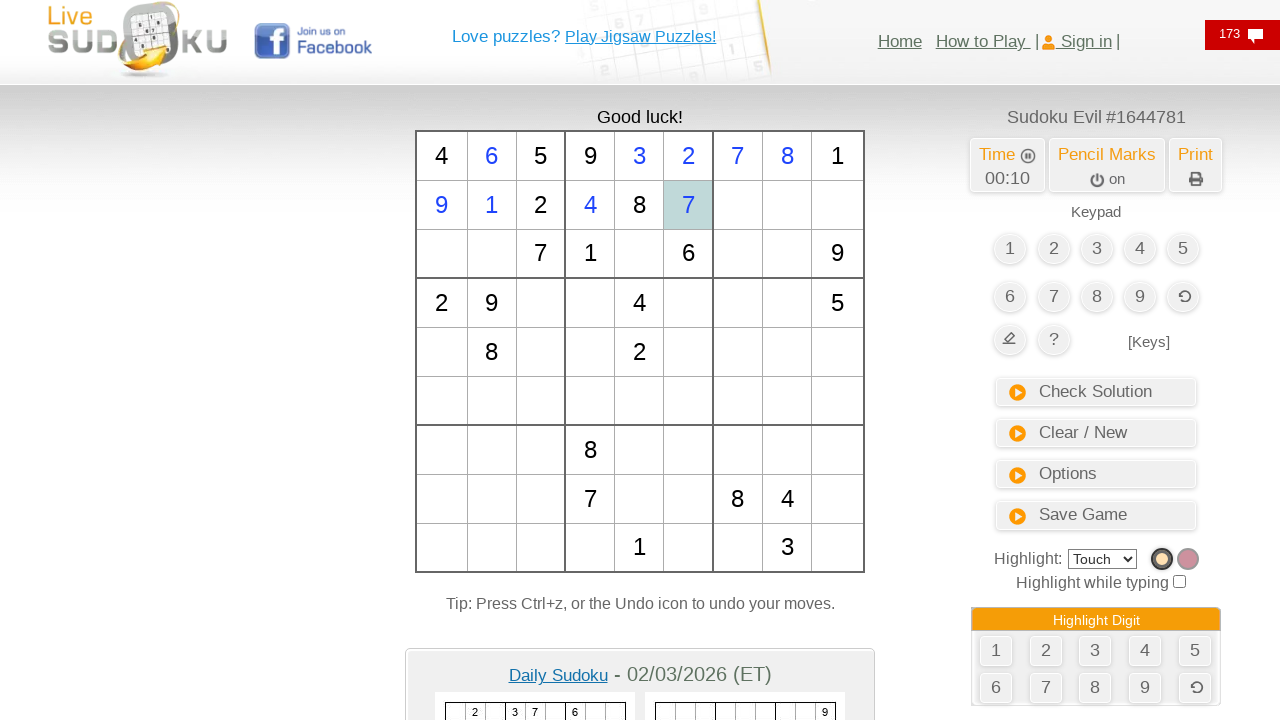

Clicked cell at row 1, column 6 at (738, 205) on #td15
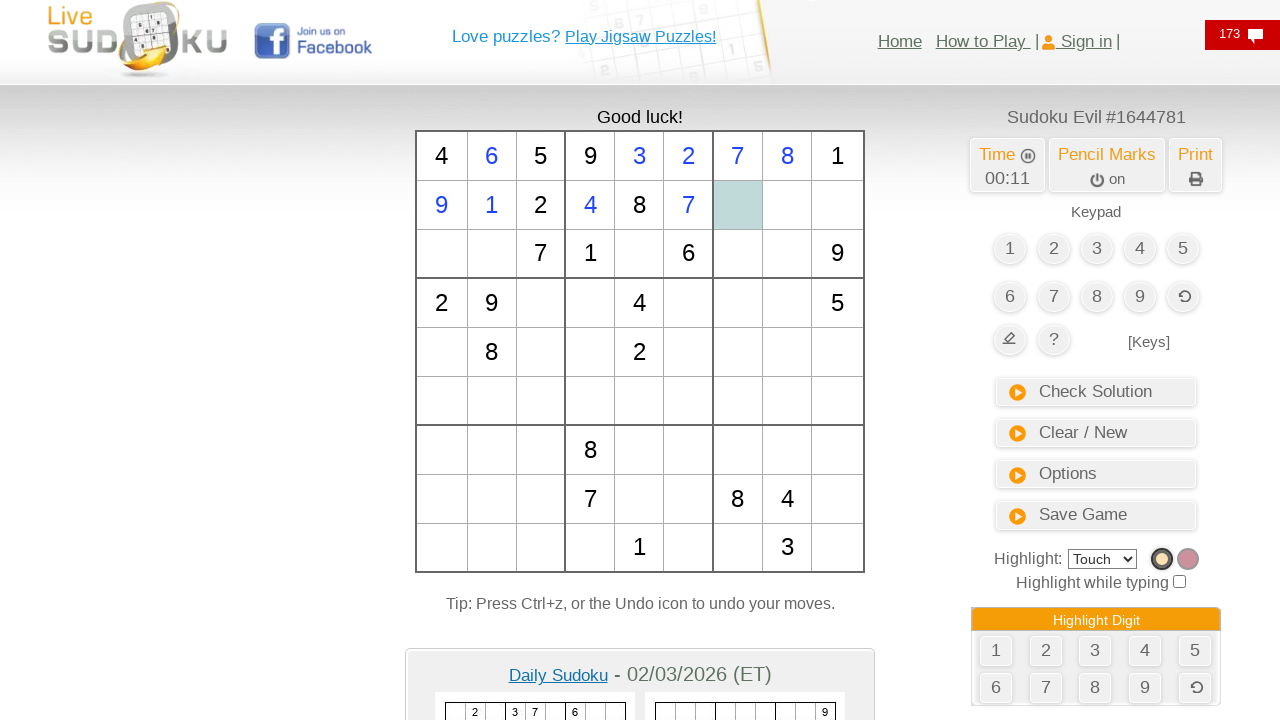

Typed number 6 into cell at row 1, column 6
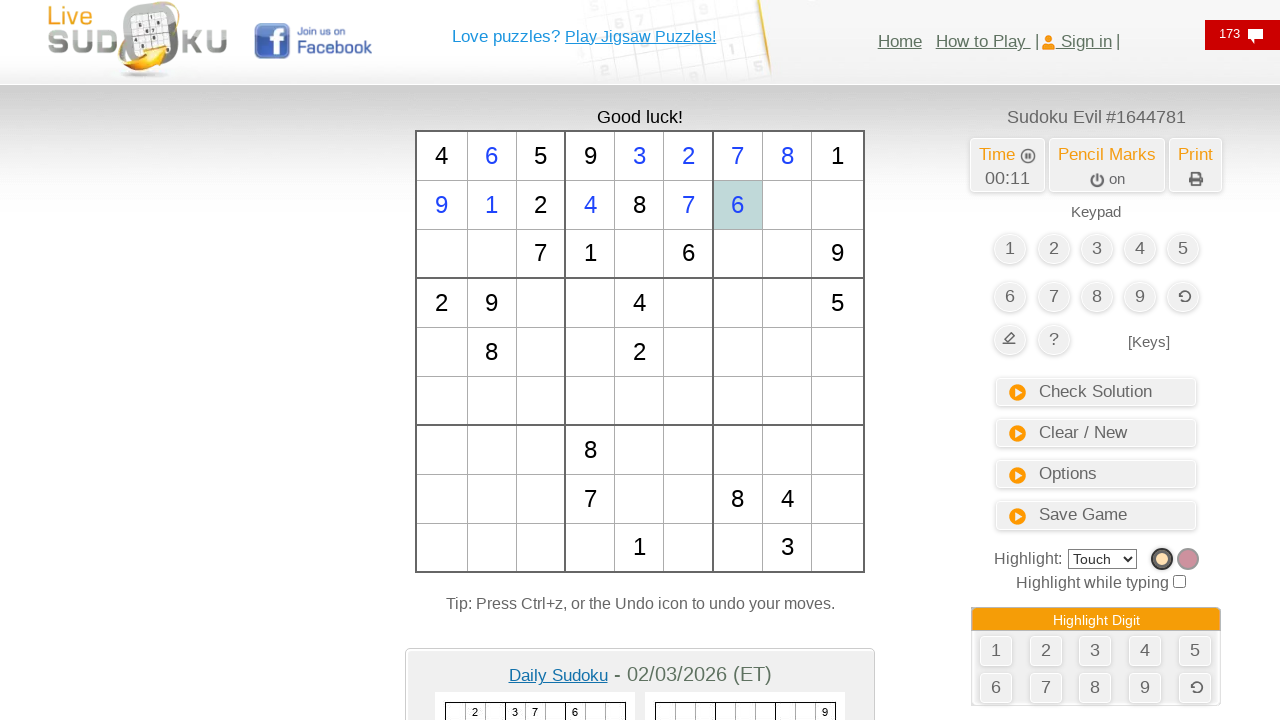

Clicked cell at row 1, column 7 at (787, 205) on #td16
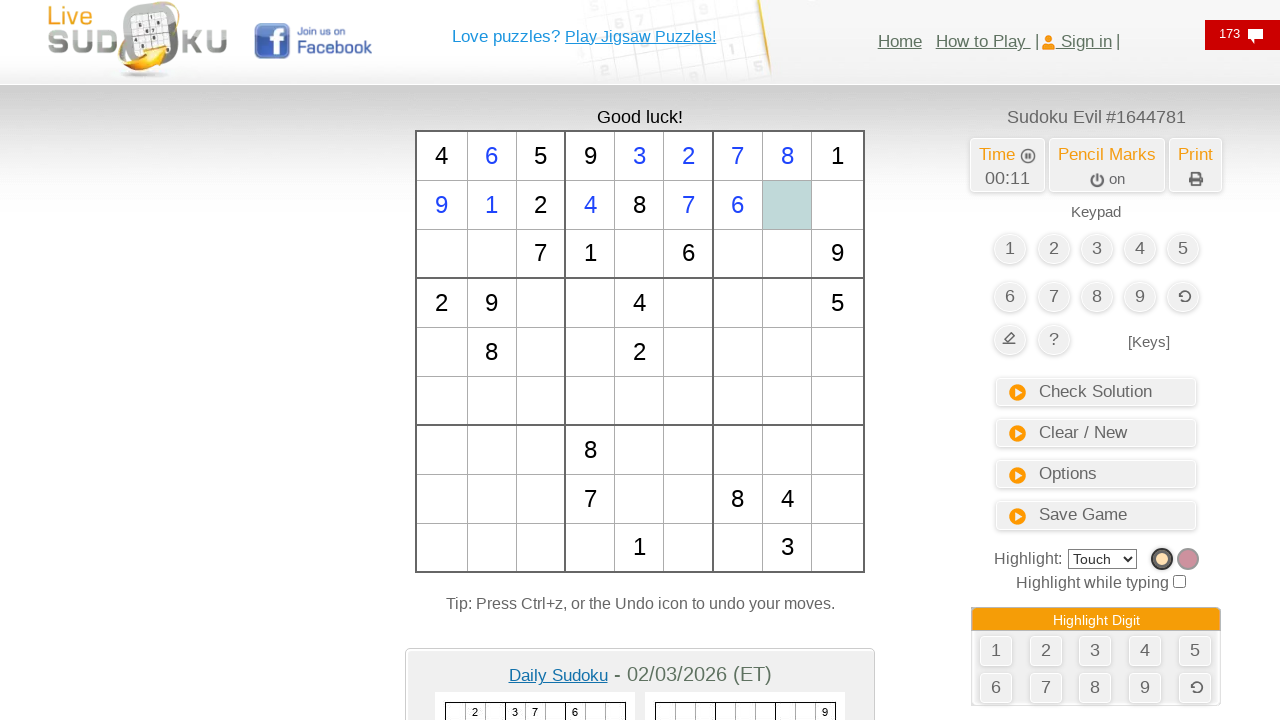

Typed number 5 into cell at row 1, column 7
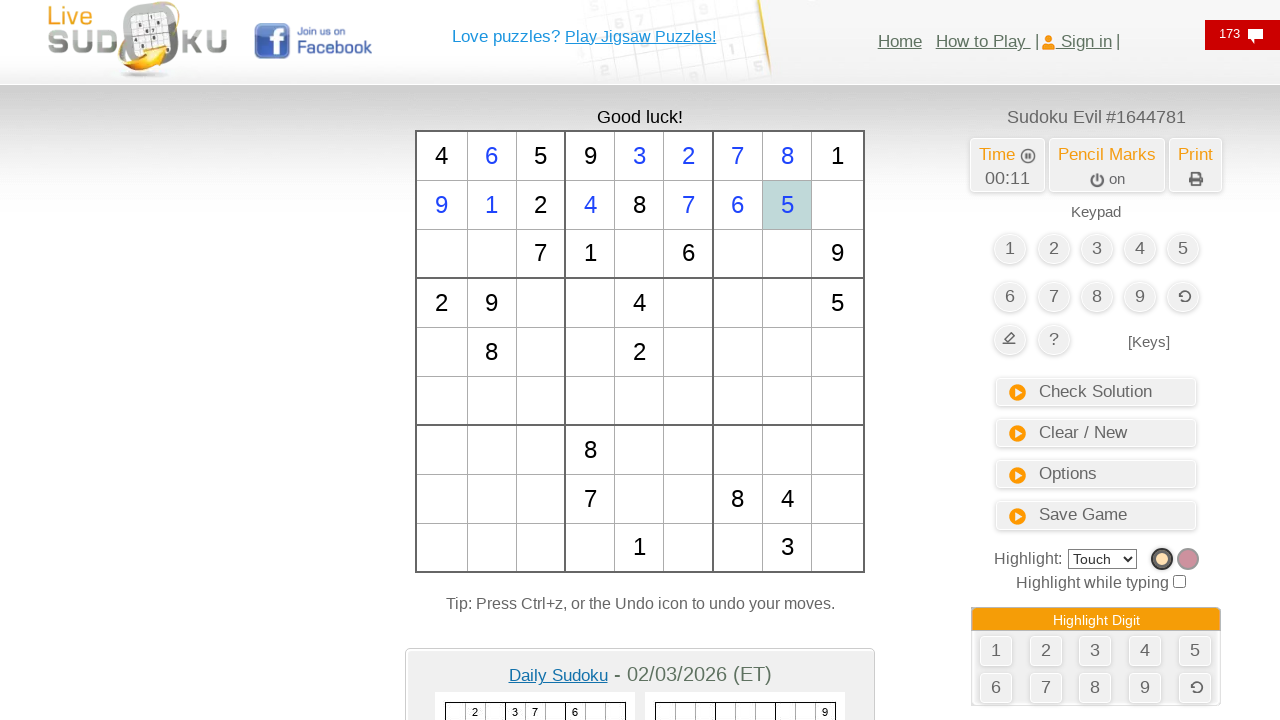

Clicked cell at row 1, column 8 at (838, 205) on #td17
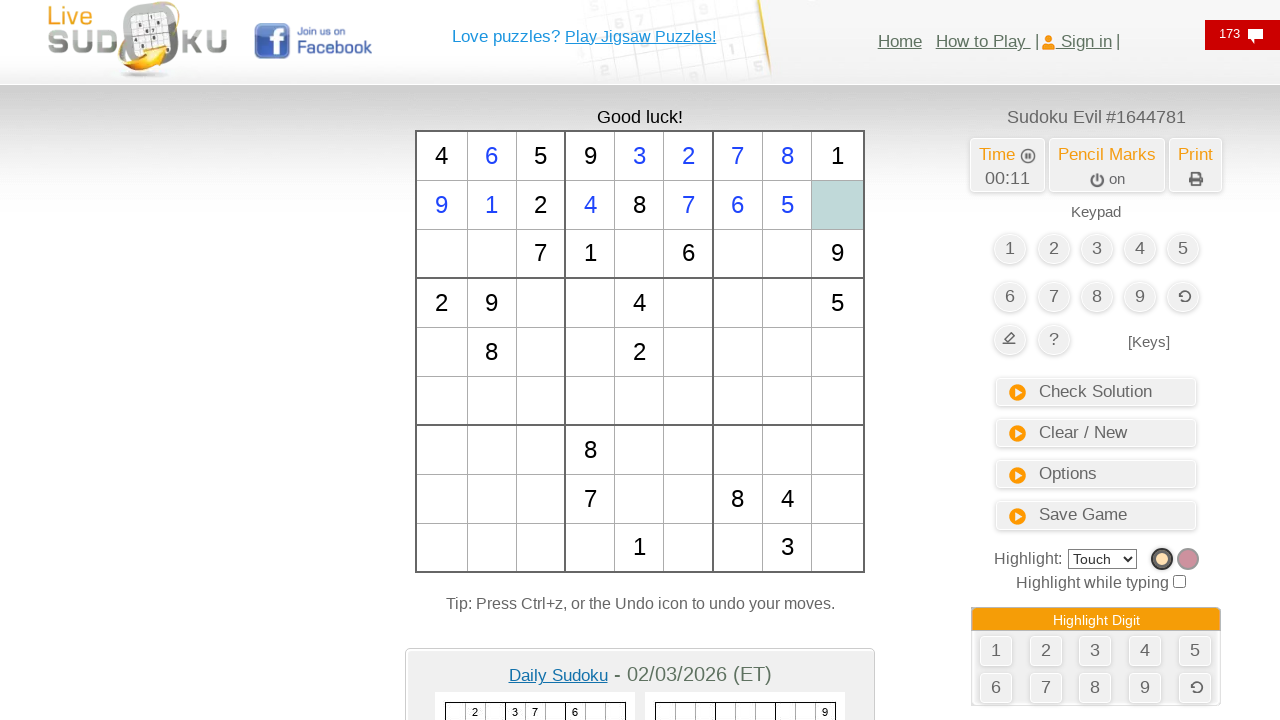

Typed number 3 into cell at row 1, column 8
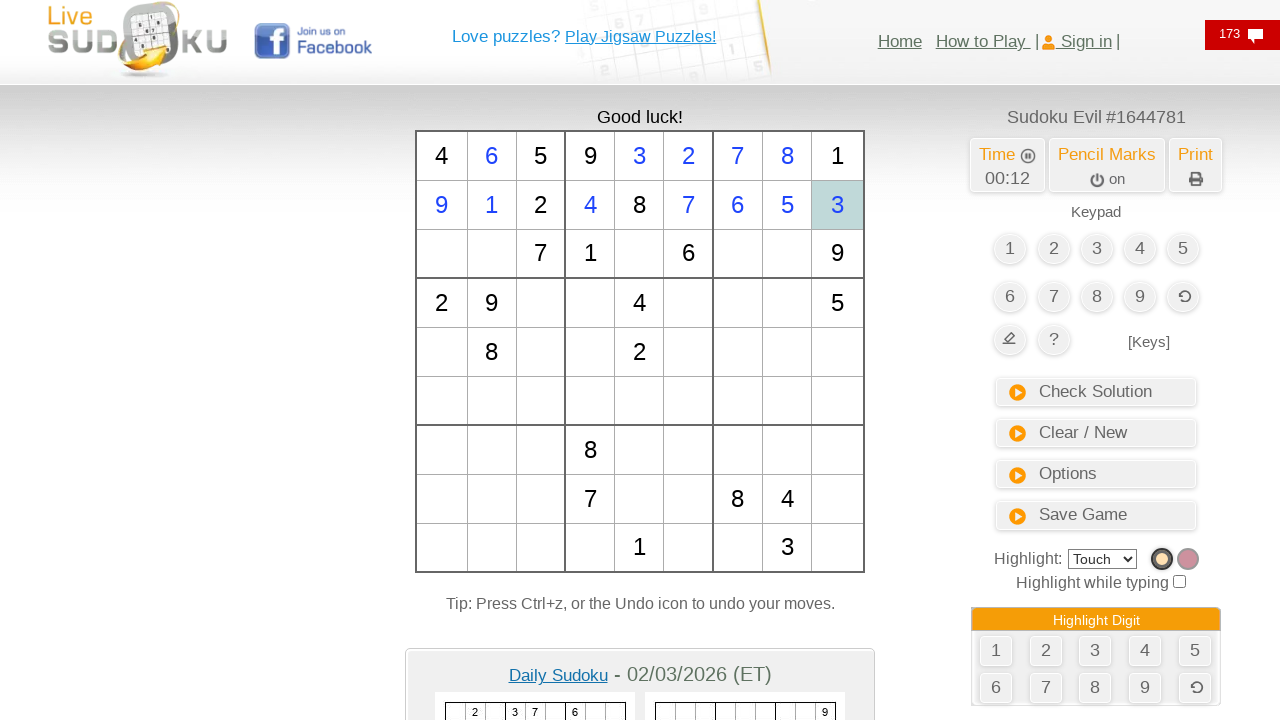

Clicked cell at row 2, column 0 at (442, 254) on #td18
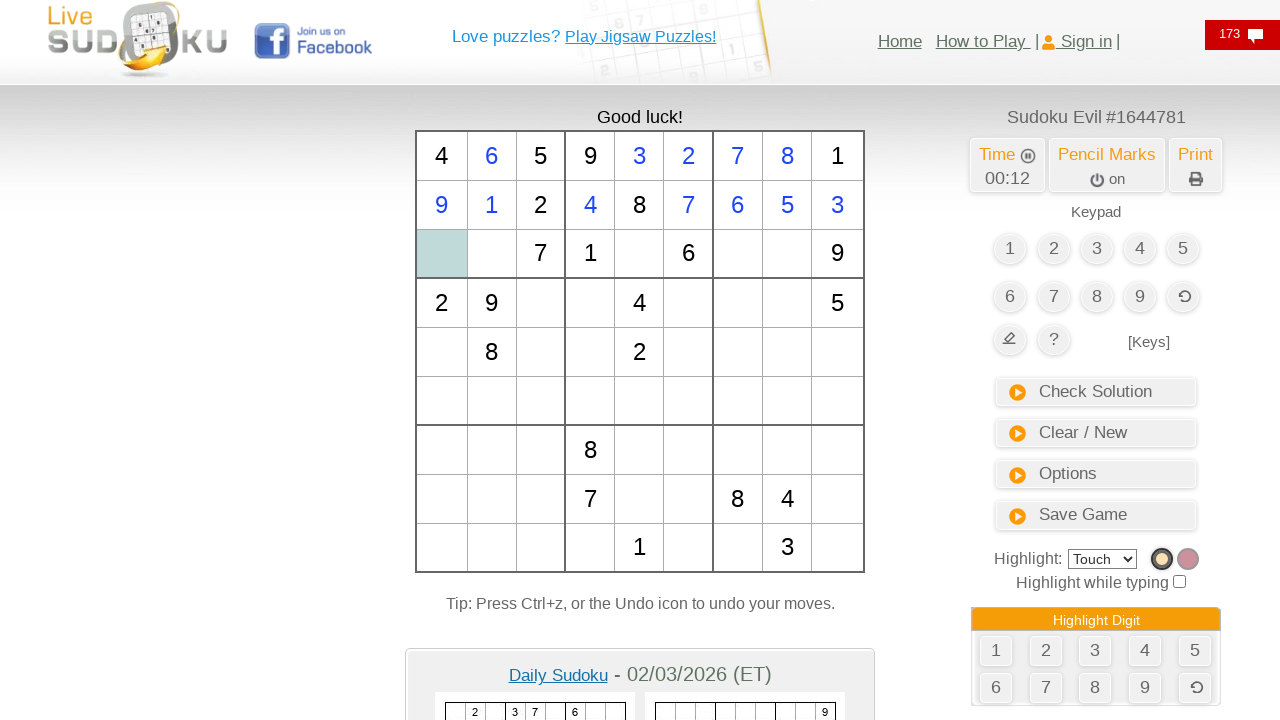

Typed number 8 into cell at row 2, column 0
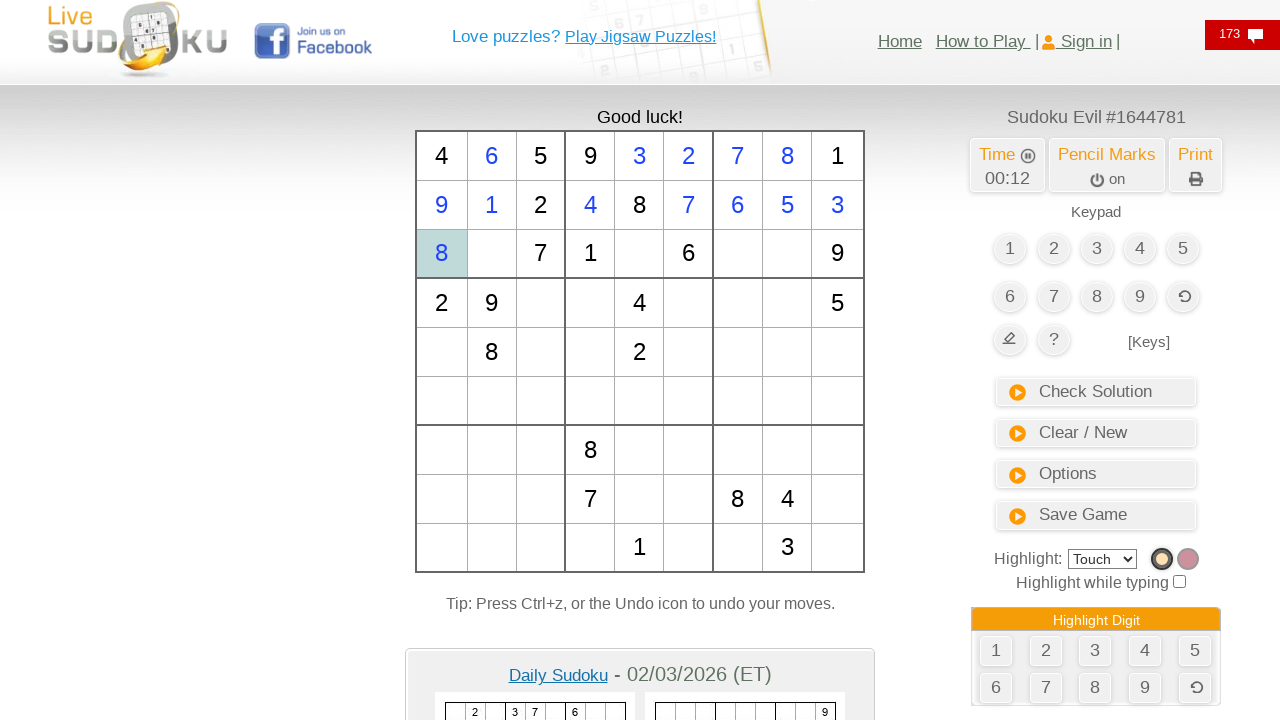

Clicked cell at row 2, column 1 at (492, 254) on #td19
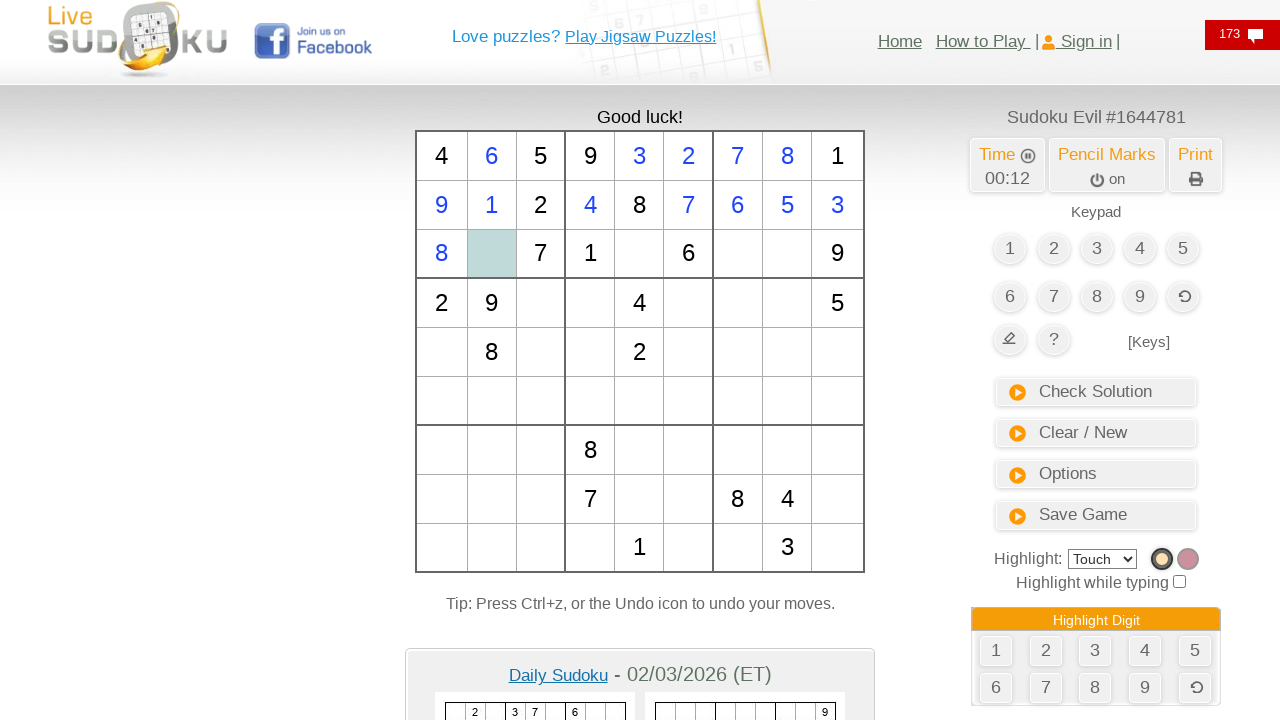

Typed number 3 into cell at row 2, column 1
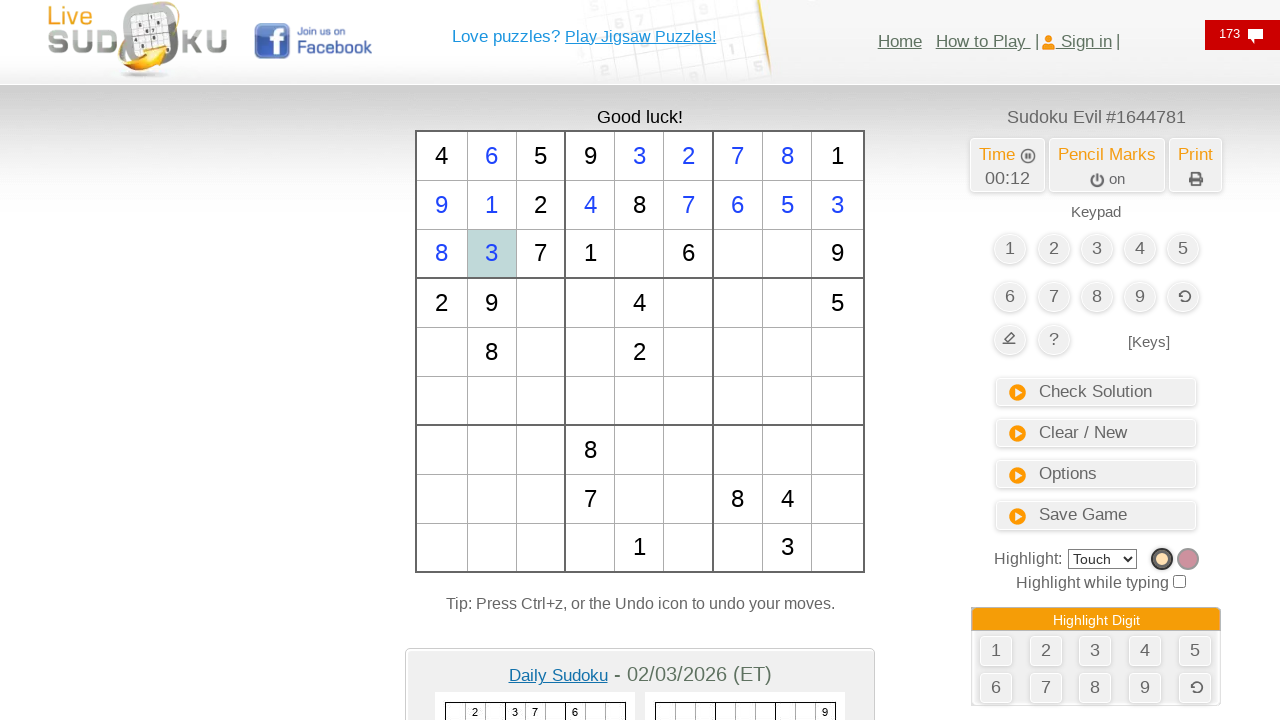

Clicked cell at row 2, column 4 at (639, 254) on #td22
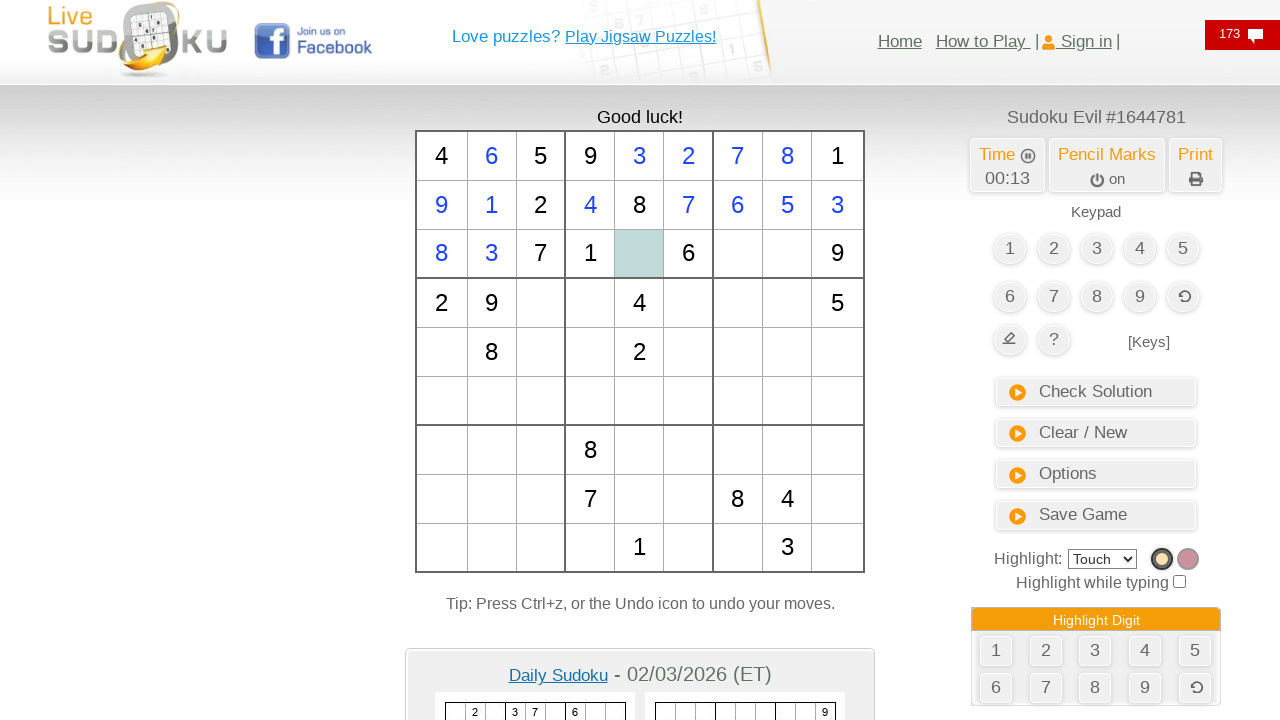

Typed number 5 into cell at row 2, column 4
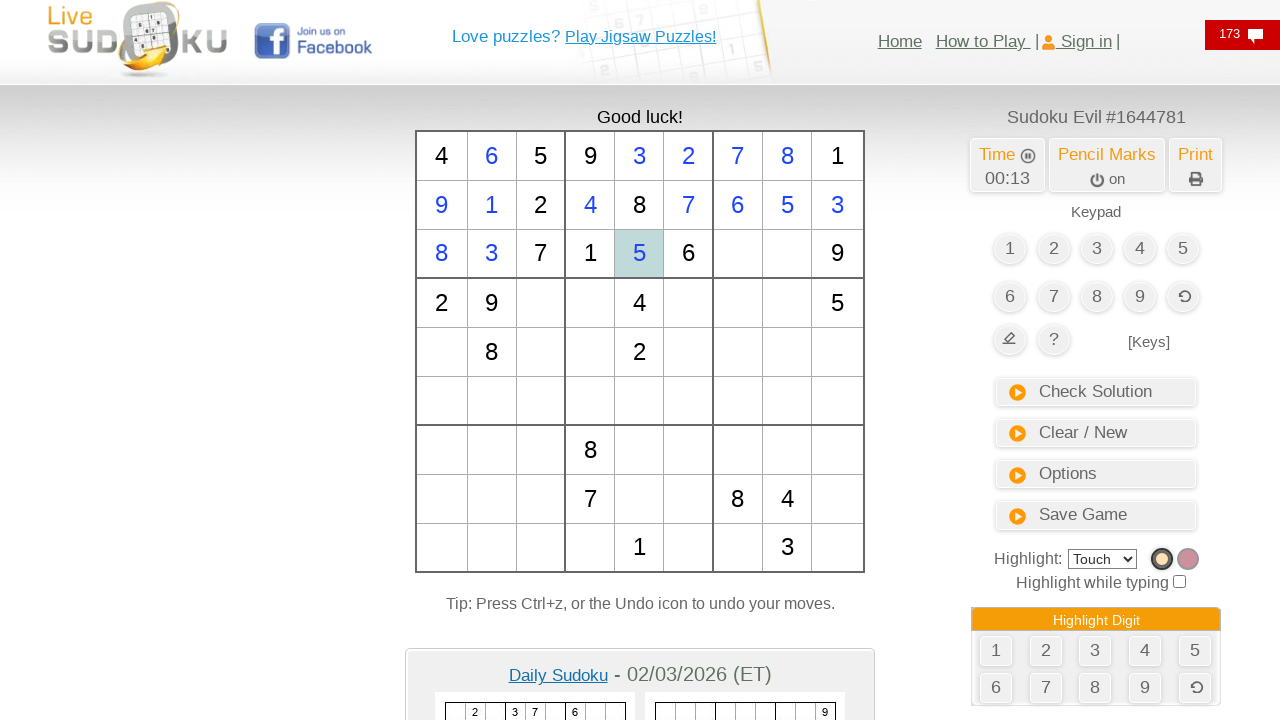

Clicked cell at row 2, column 6 at (738, 254) on #td24
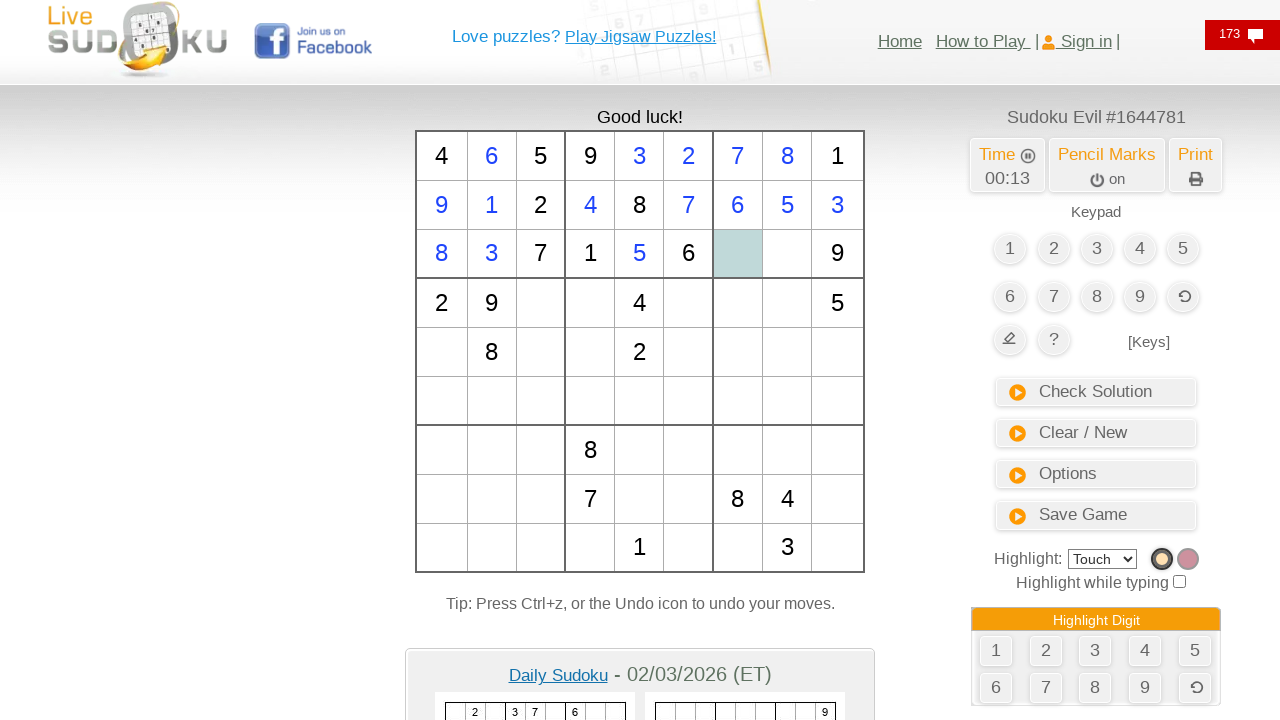

Typed number 4 into cell at row 2, column 6
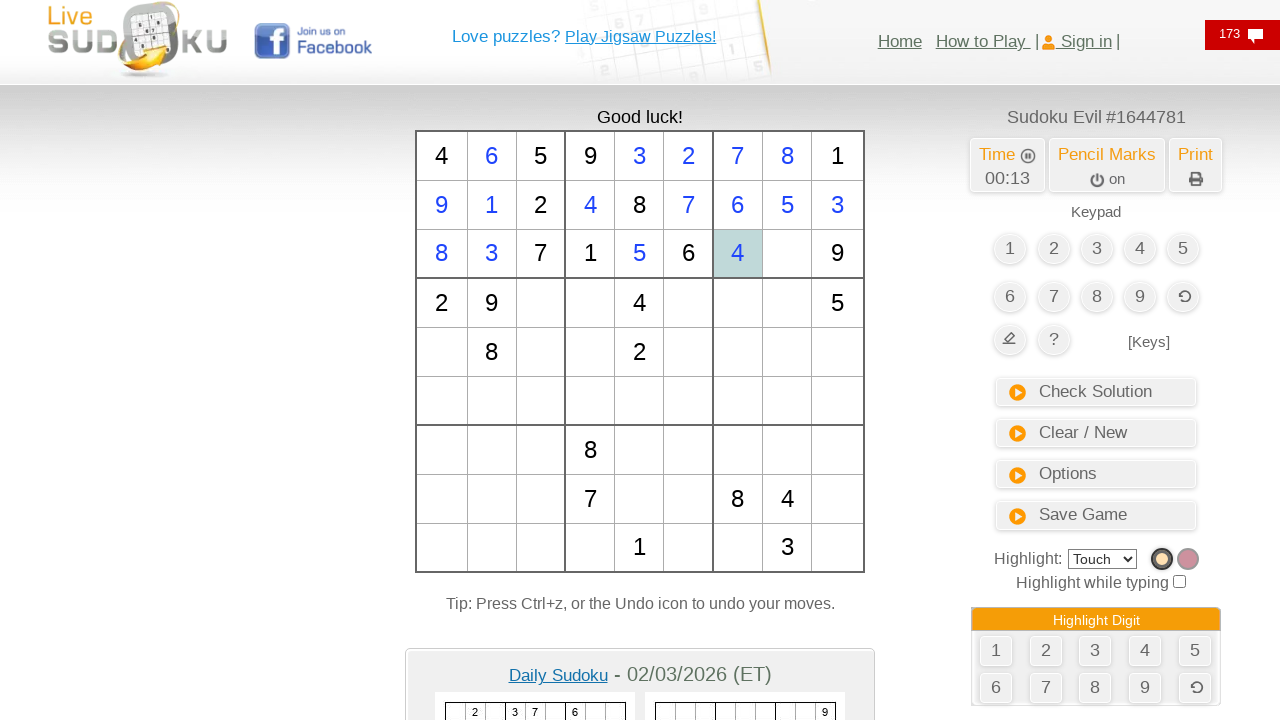

Clicked cell at row 2, column 7 at (787, 254) on #td25
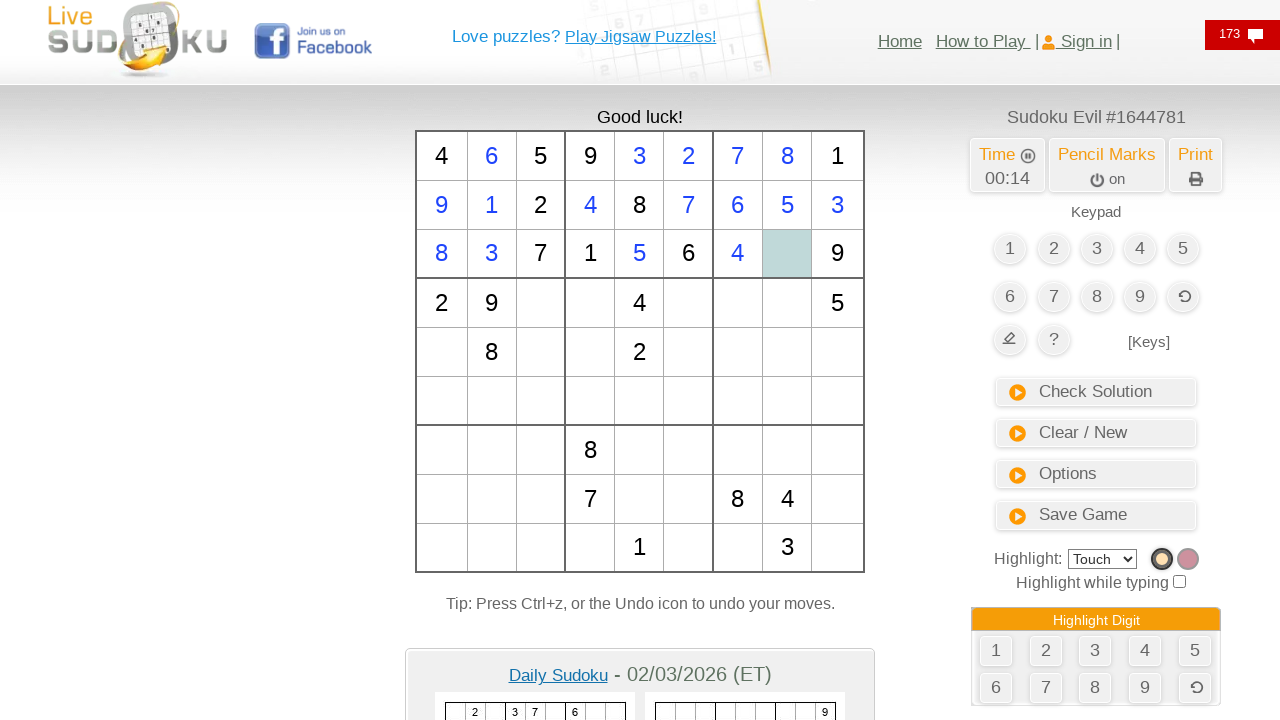

Typed number 2 into cell at row 2, column 7
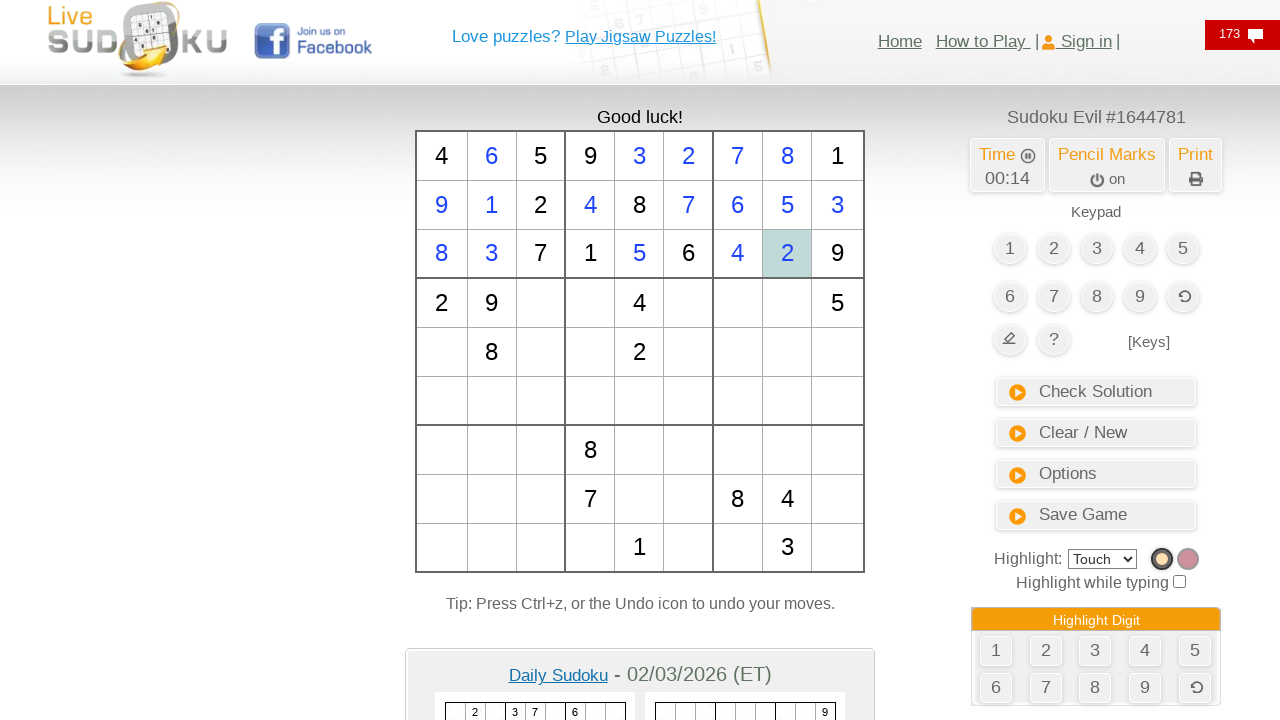

Clicked cell at row 3, column 2 at (540, 303) on #td29
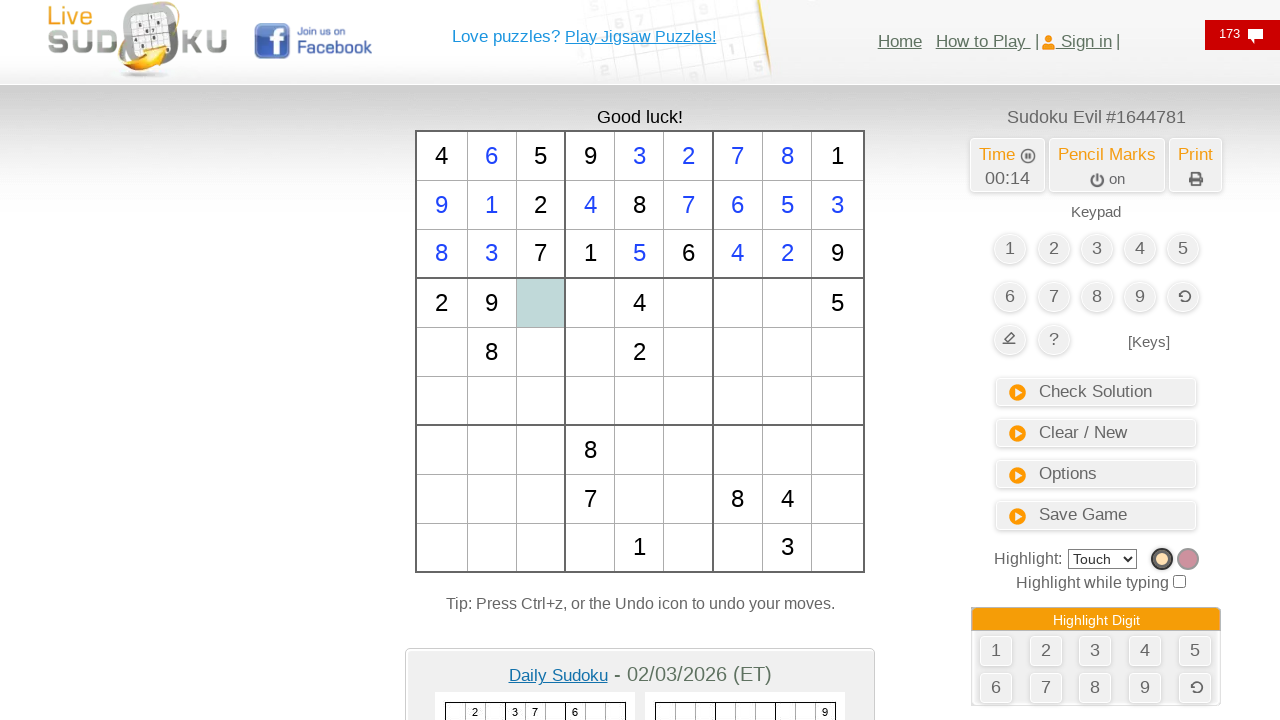

Typed number 3 into cell at row 3, column 2
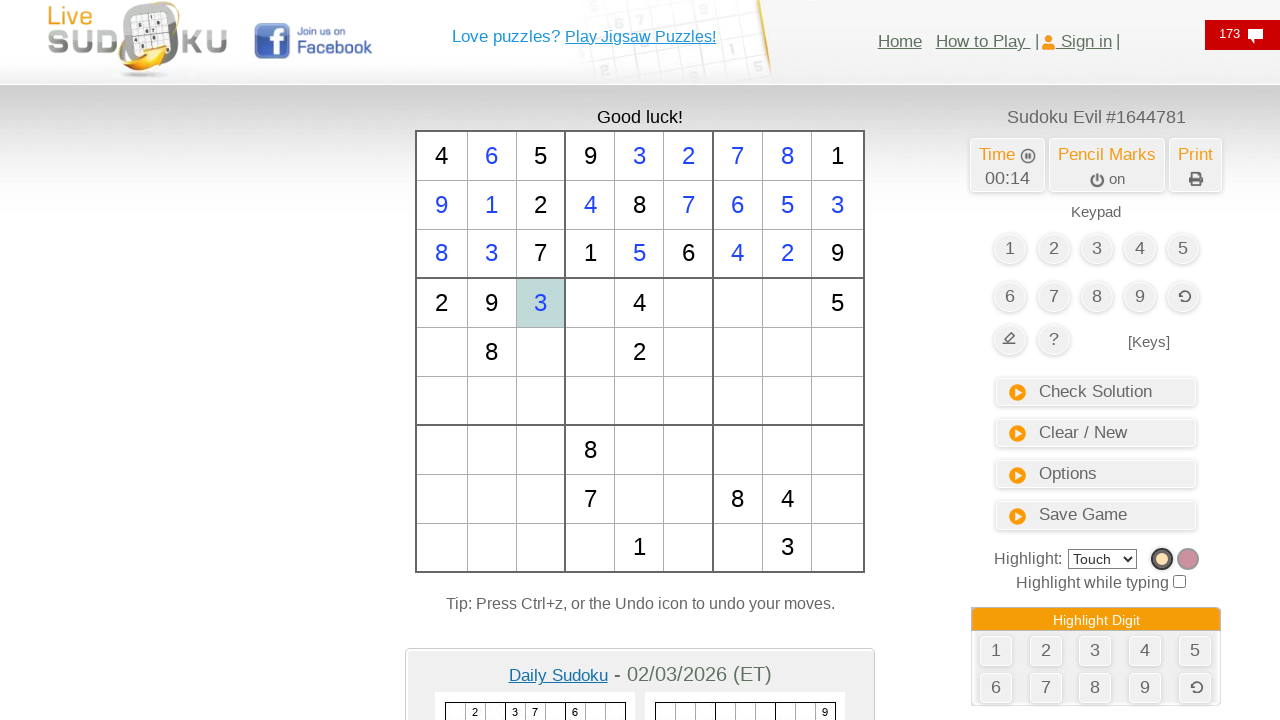

Clicked cell at row 3, column 3 at (590, 303) on #td30
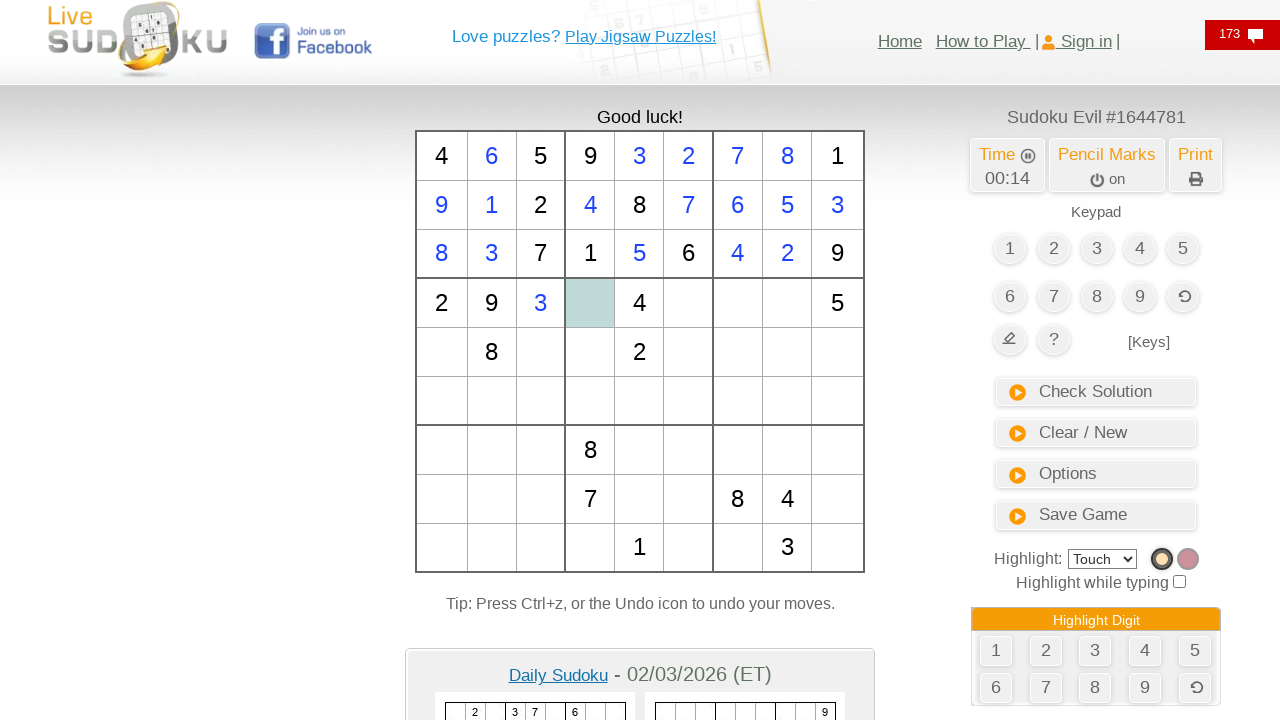

Typed number 6 into cell at row 3, column 3
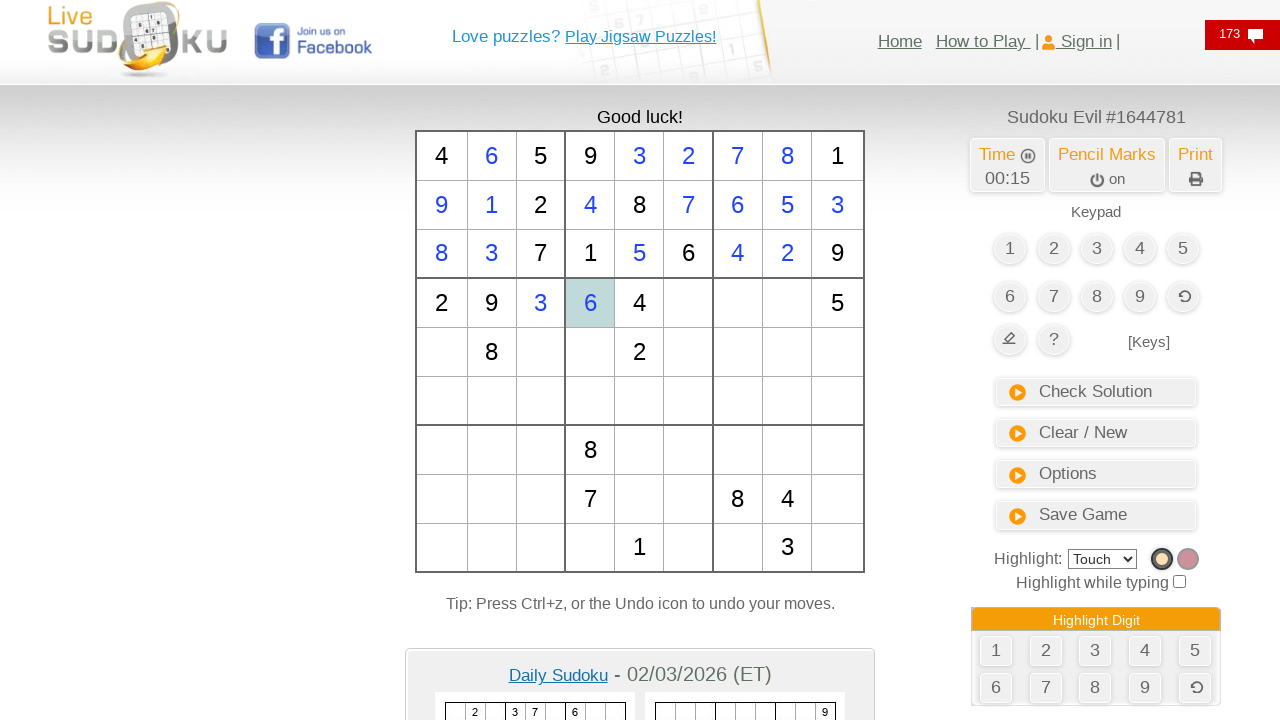

Clicked cell at row 3, column 5 at (688, 303) on #td32
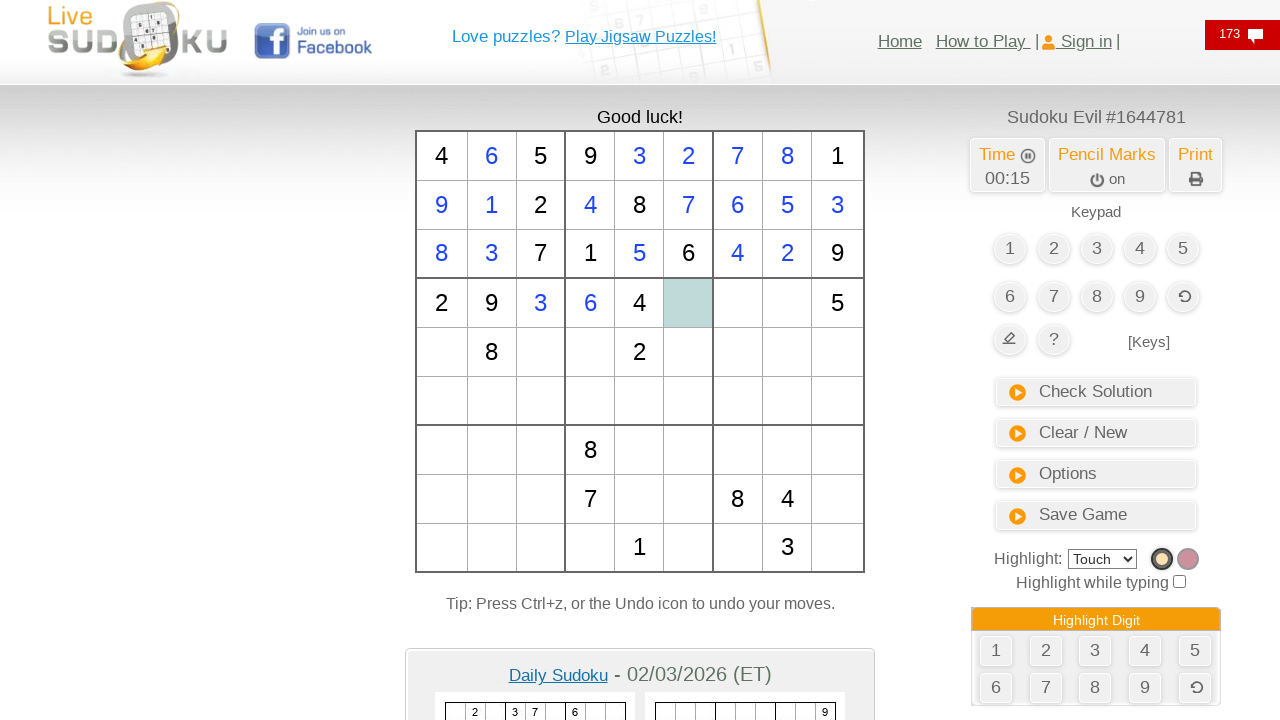

Typed number 8 into cell at row 3, column 5
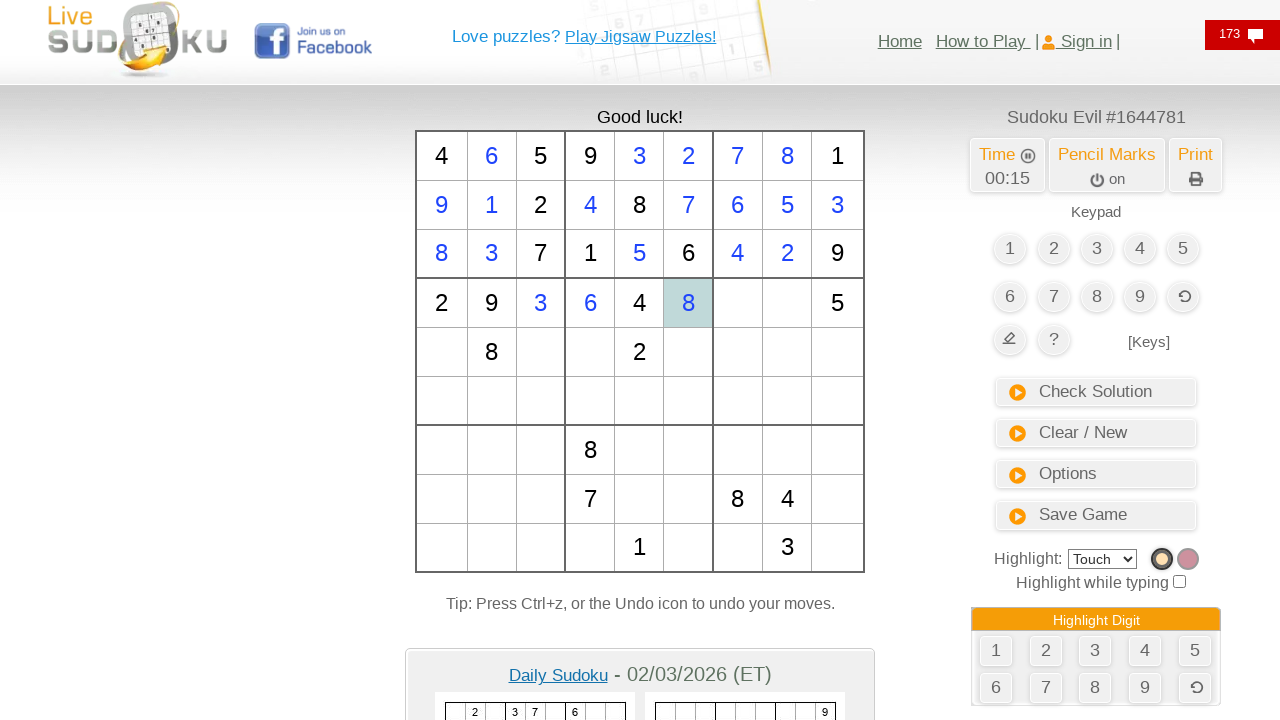

Clicked cell at row 3, column 6 at (738, 303) on #td33
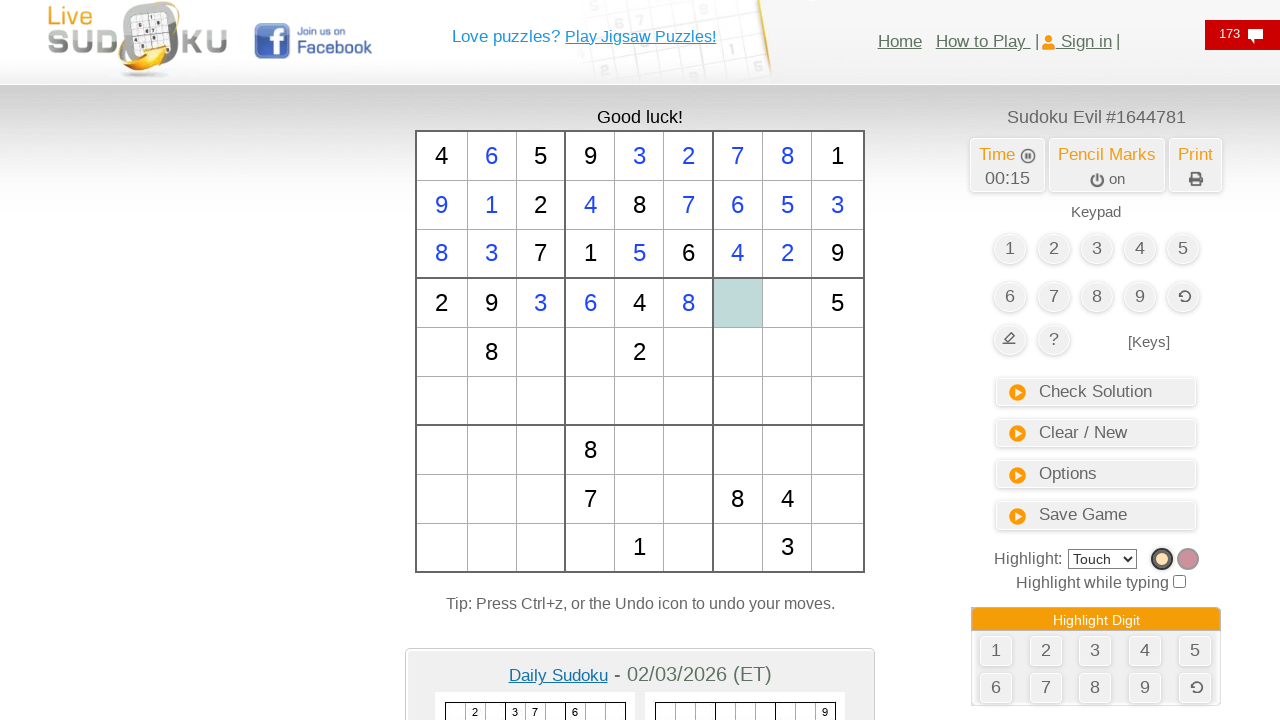

Typed number 1 into cell at row 3, column 6
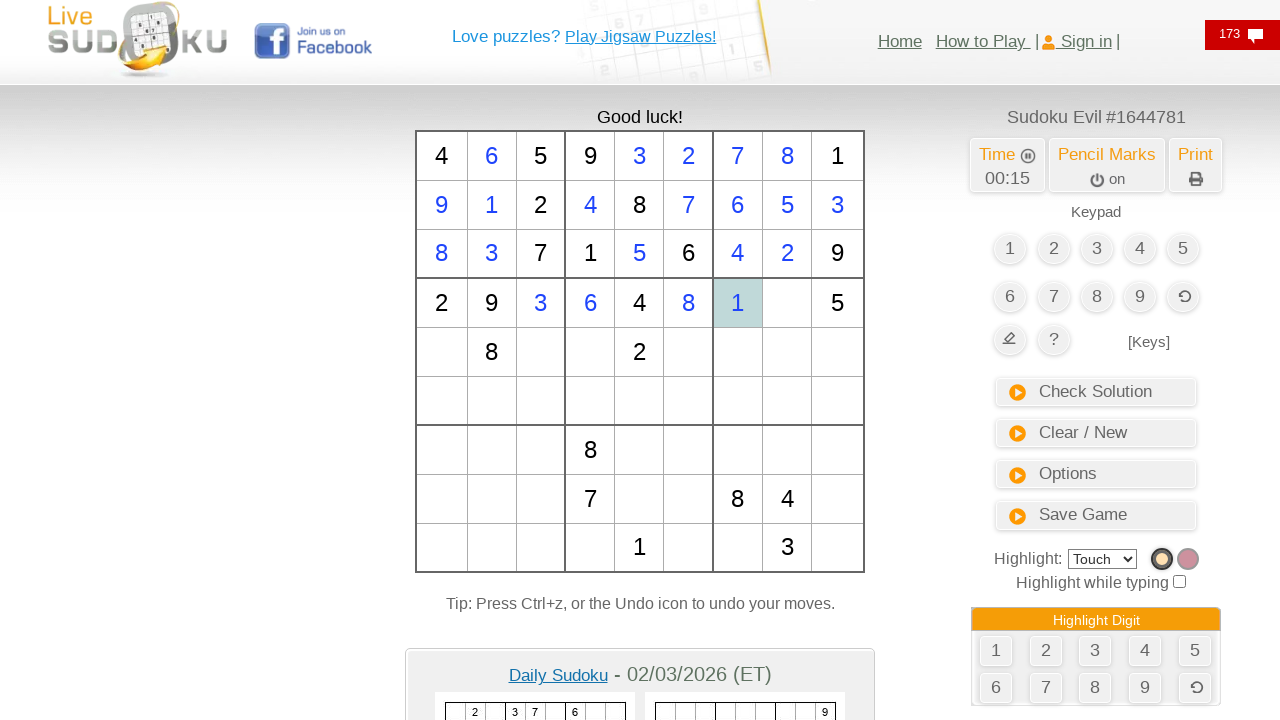

Clicked cell at row 3, column 7 at (787, 303) on #td34
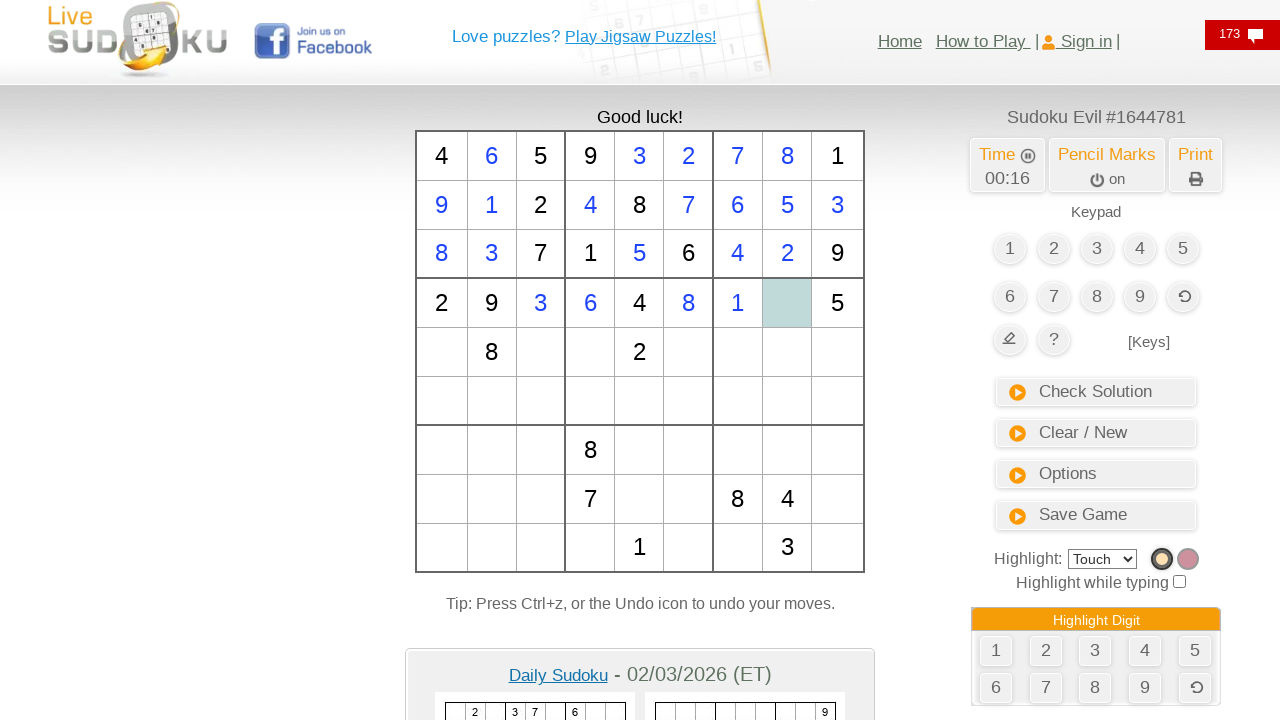

Typed number 7 into cell at row 3, column 7
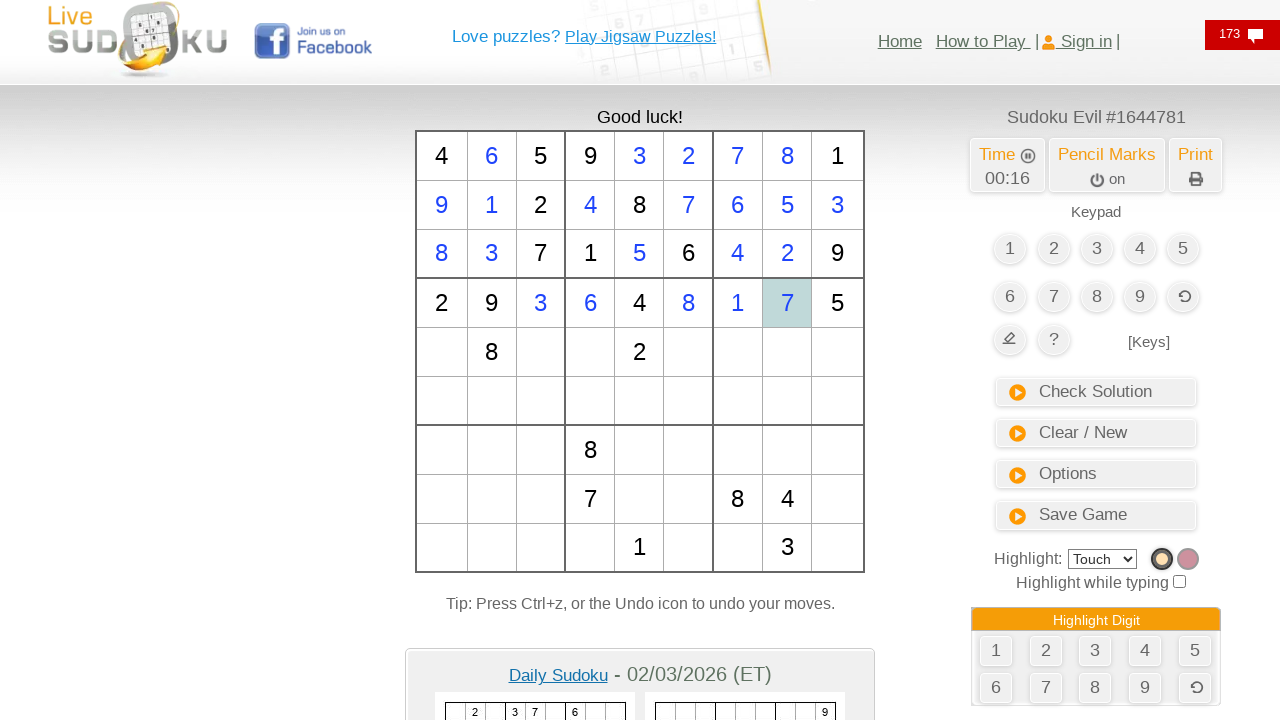

Clicked cell at row 4, column 0 at (442, 352) on #td36
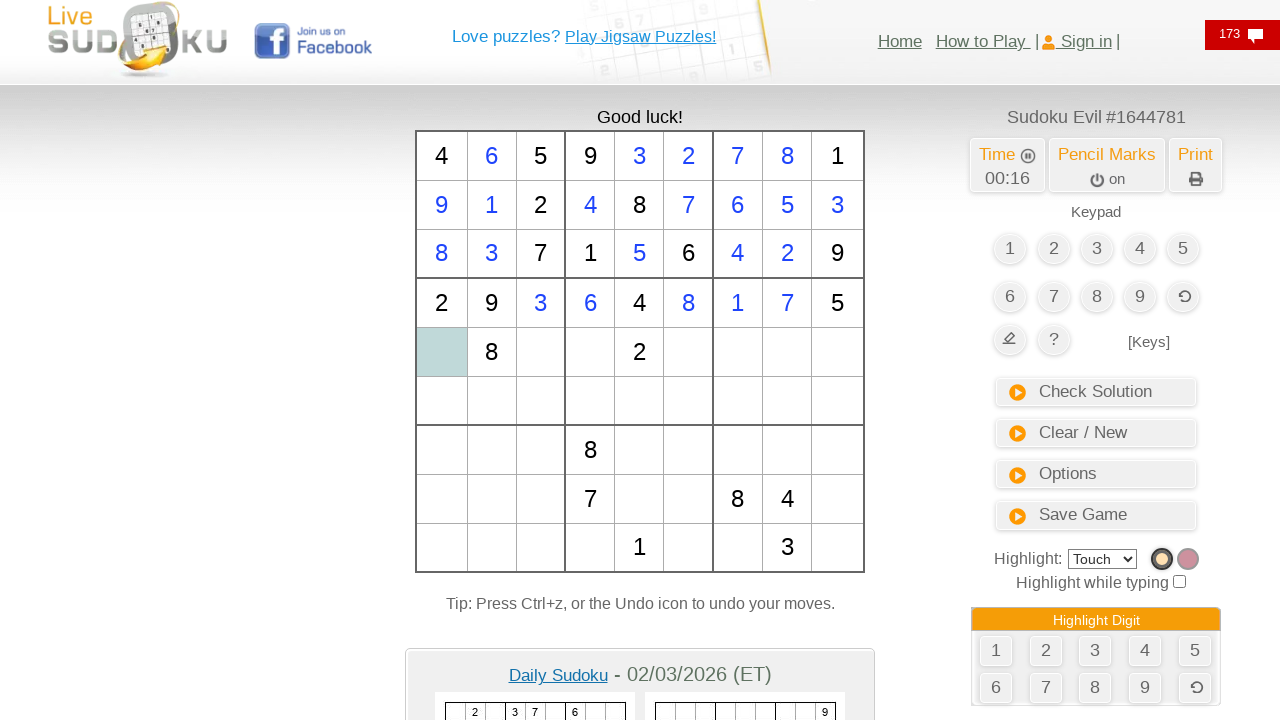

Typed number 7 into cell at row 4, column 0
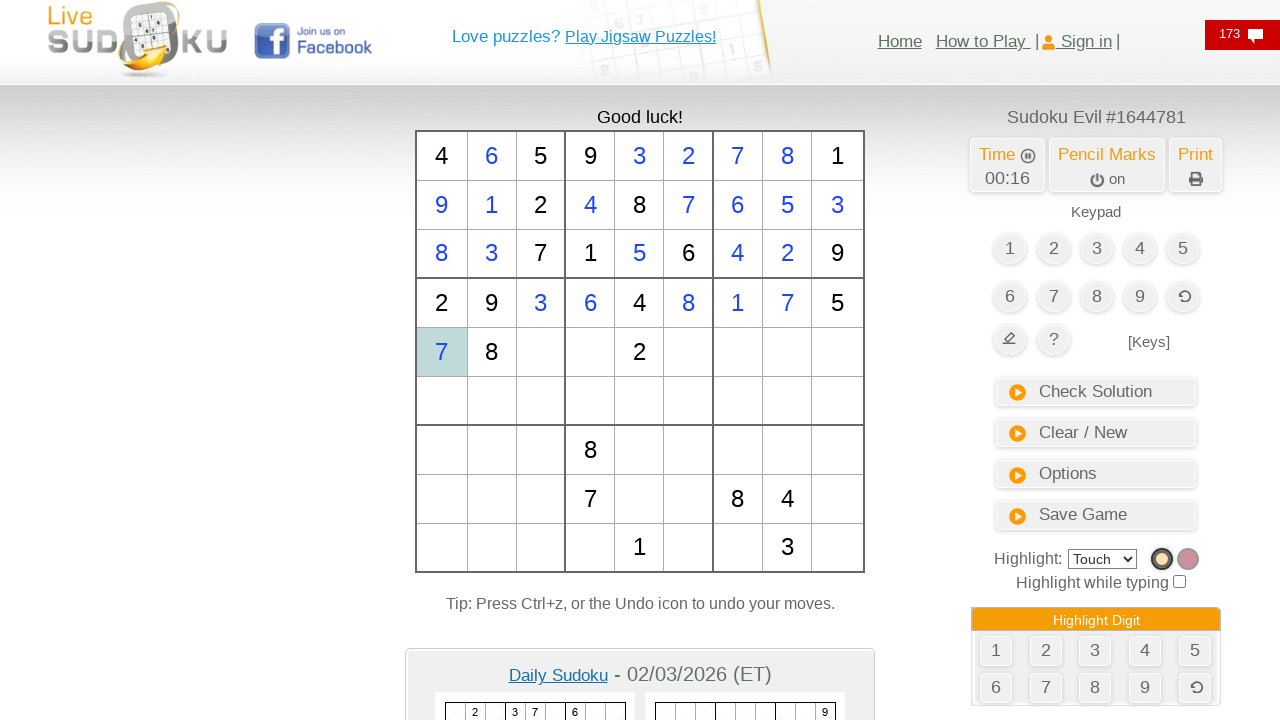

Clicked cell at row 4, column 2 at (540, 352) on #td38
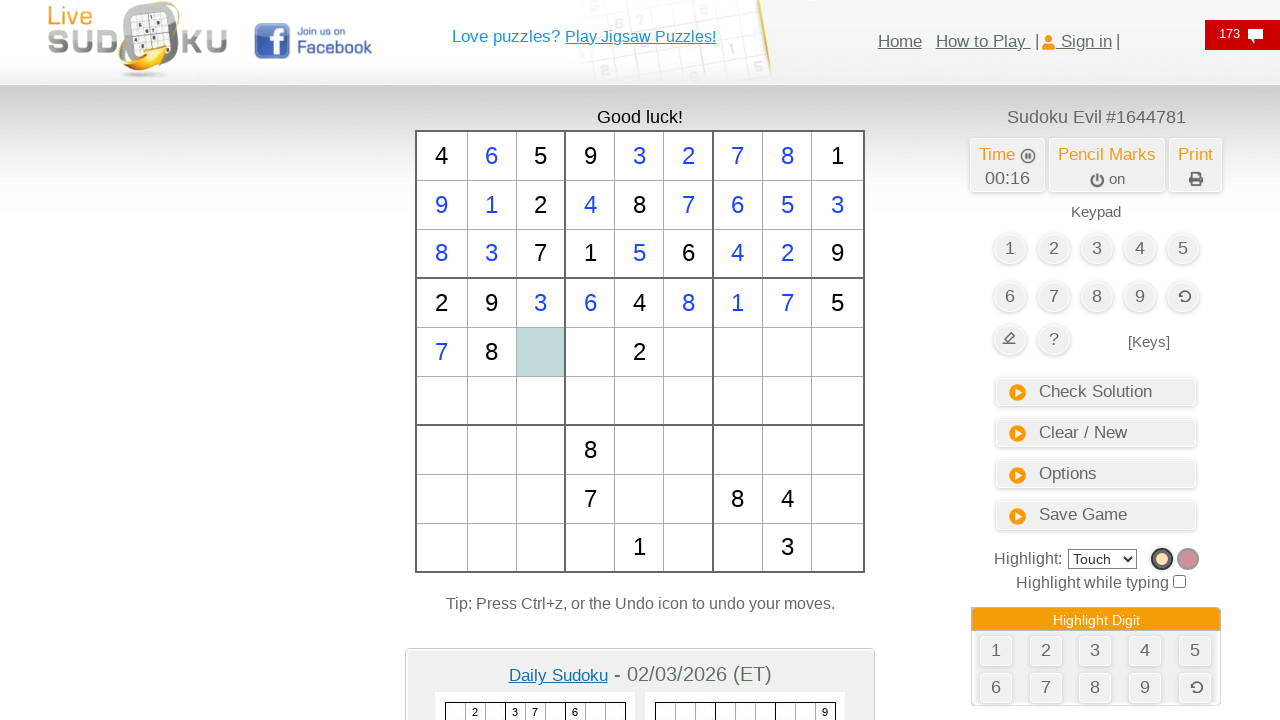

Typed number 6 into cell at row 4, column 2
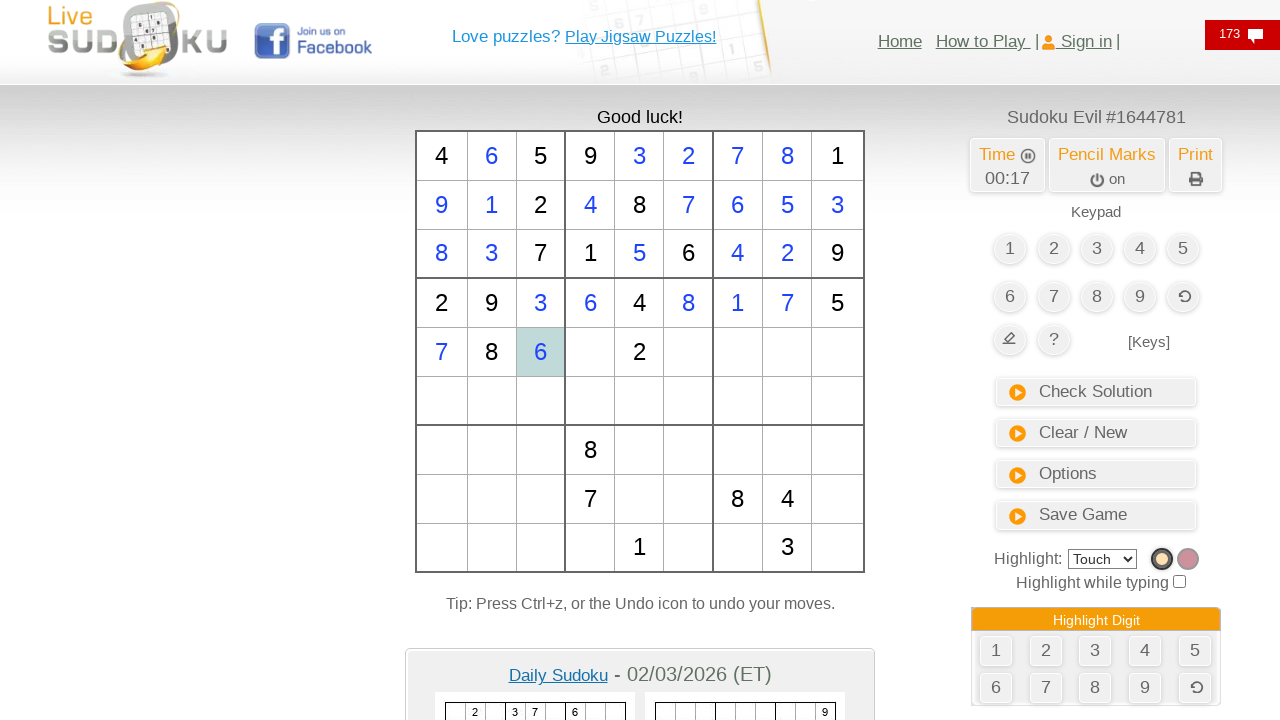

Clicked cell at row 4, column 3 at (590, 352) on #td39
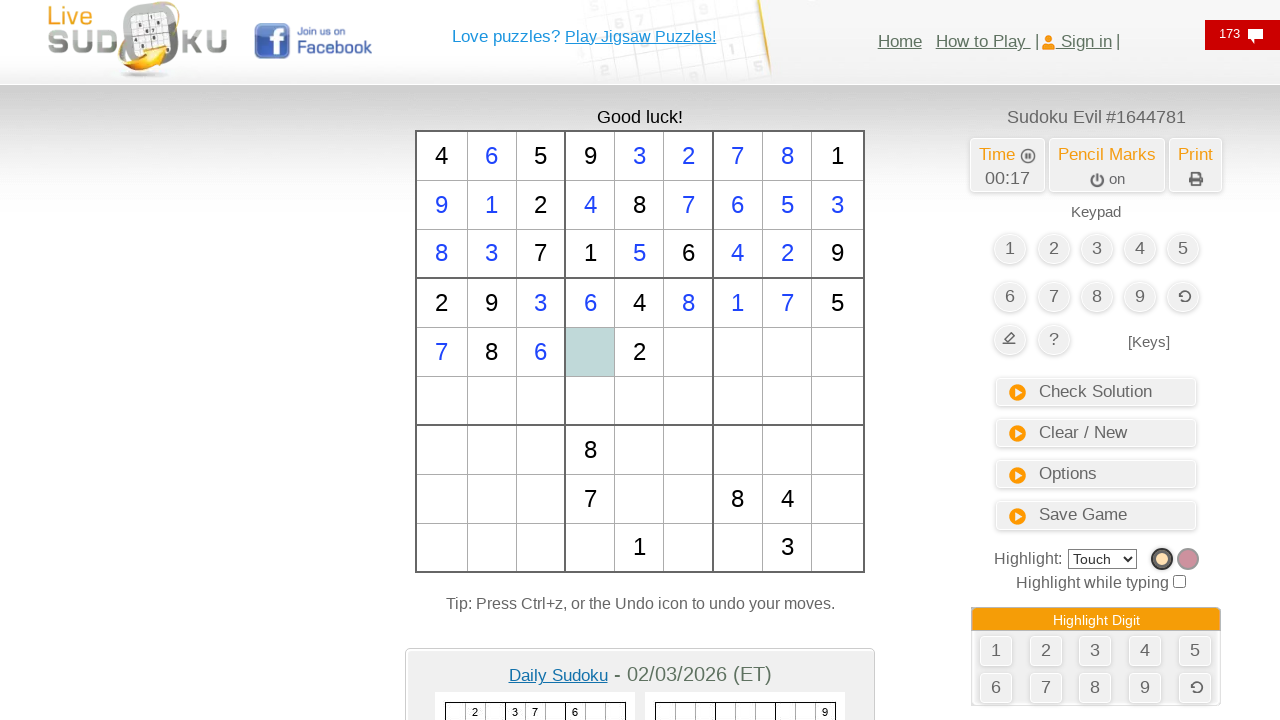

Typed number 5 into cell at row 4, column 3
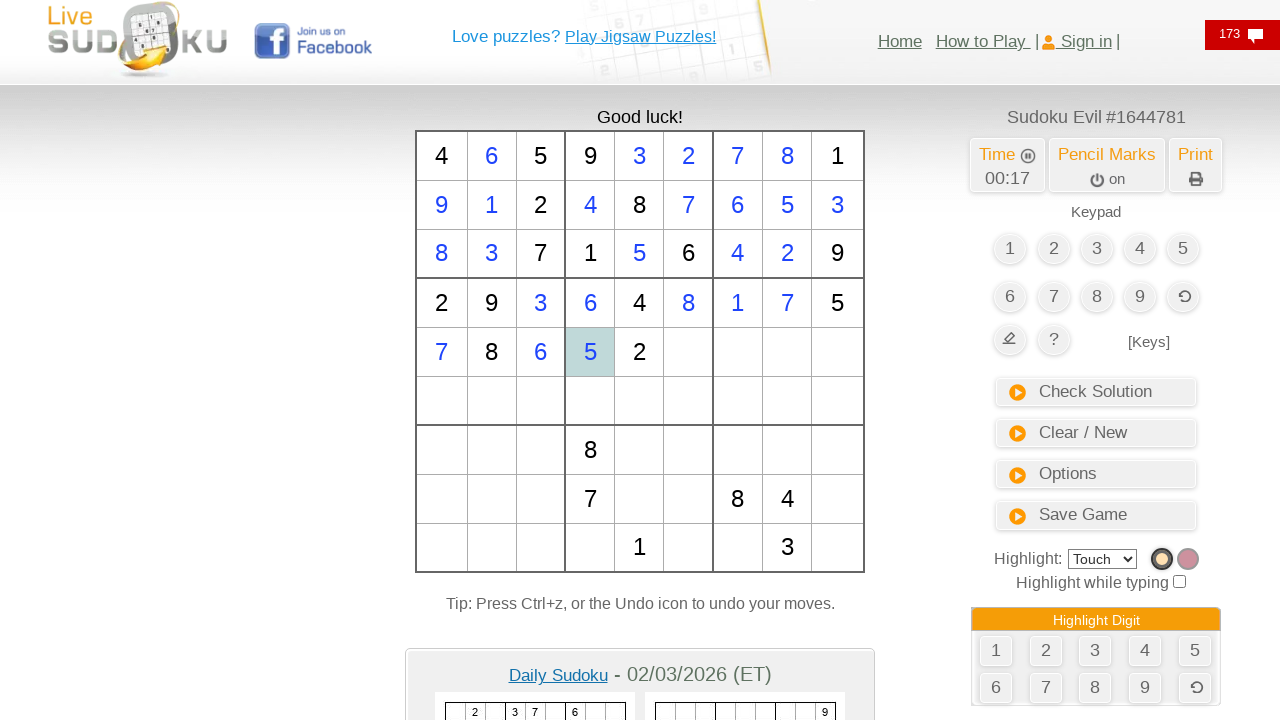

Clicked cell at row 4, column 5 at (688, 352) on #td41
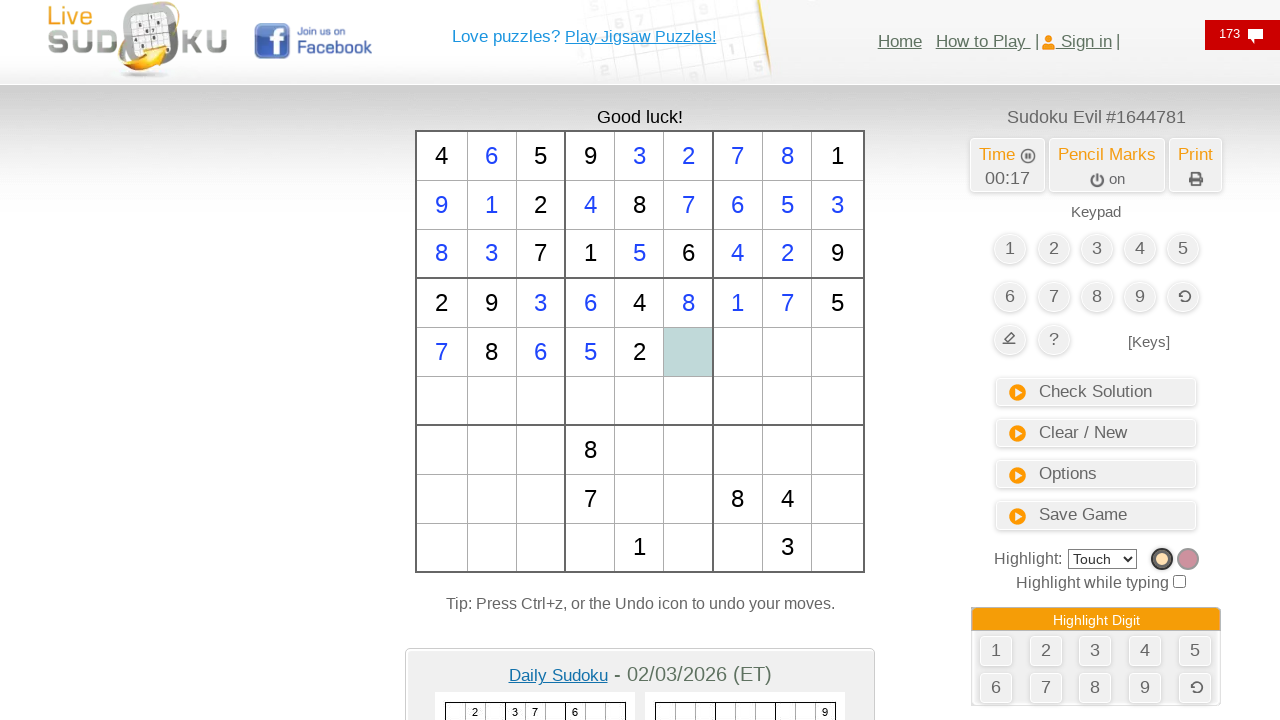

Typed number 1 into cell at row 4, column 5
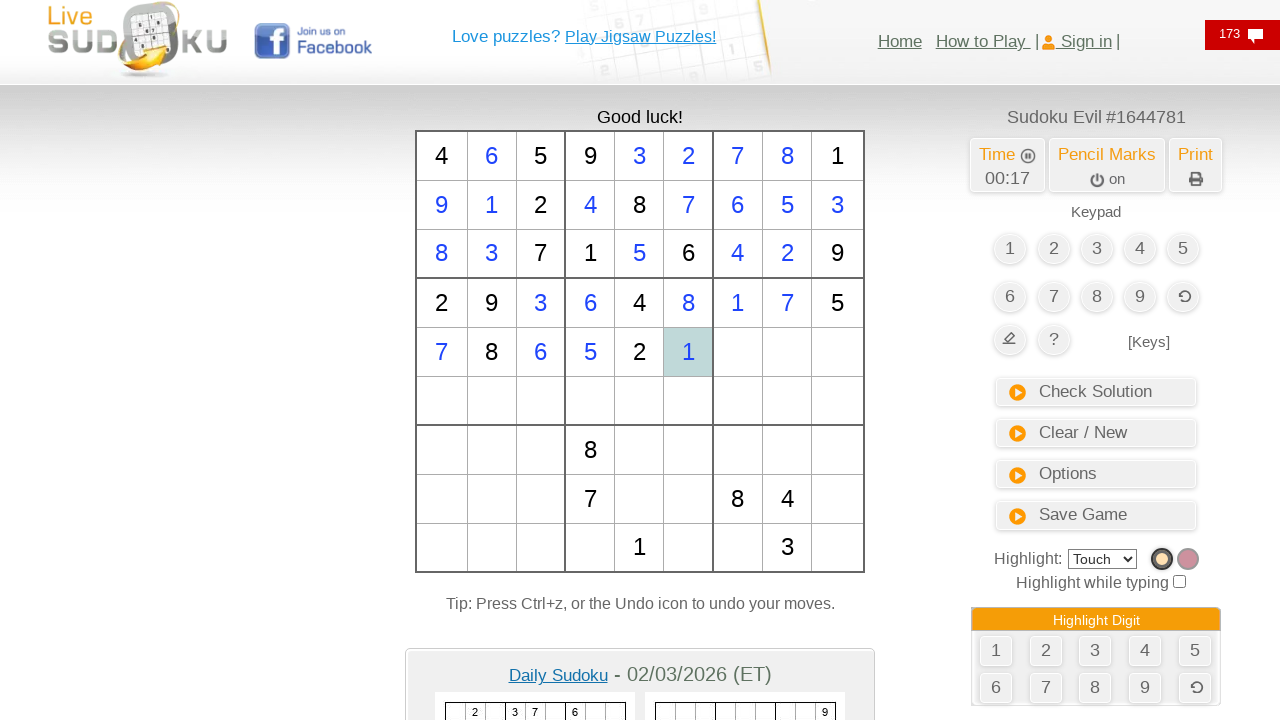

Clicked cell at row 4, column 6 at (738, 352) on #td42
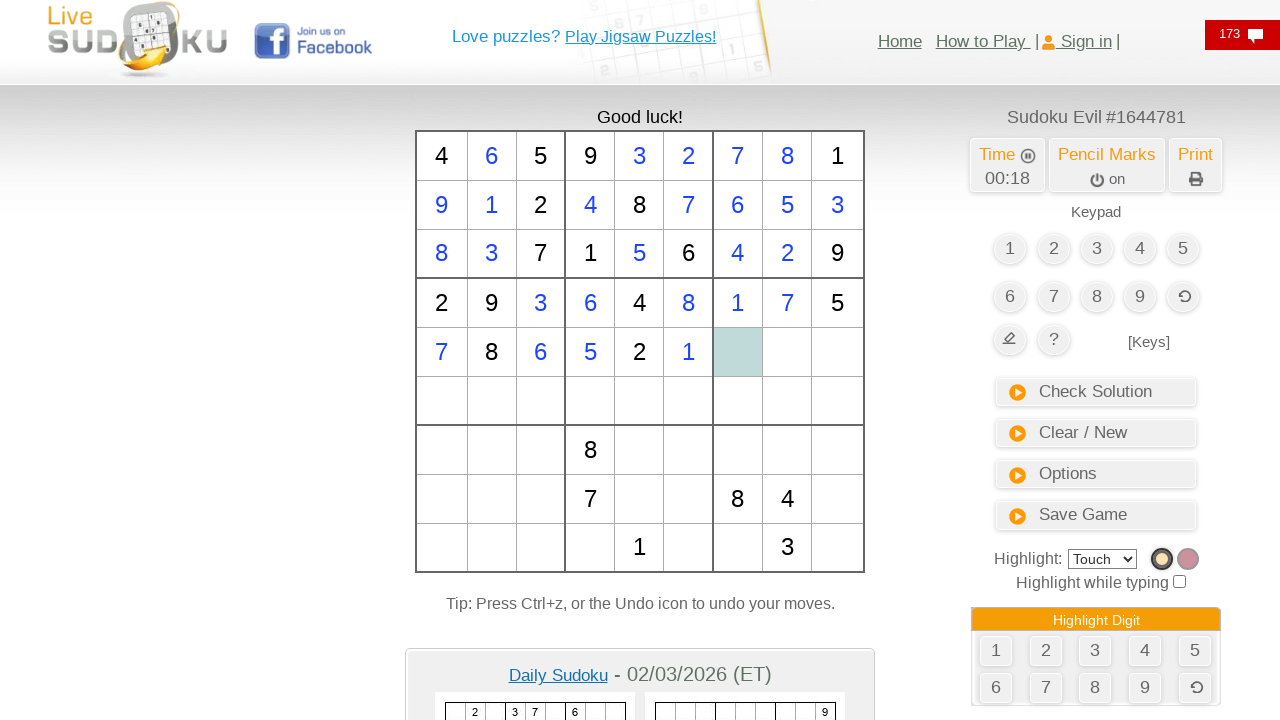

Typed number 3 into cell at row 4, column 6
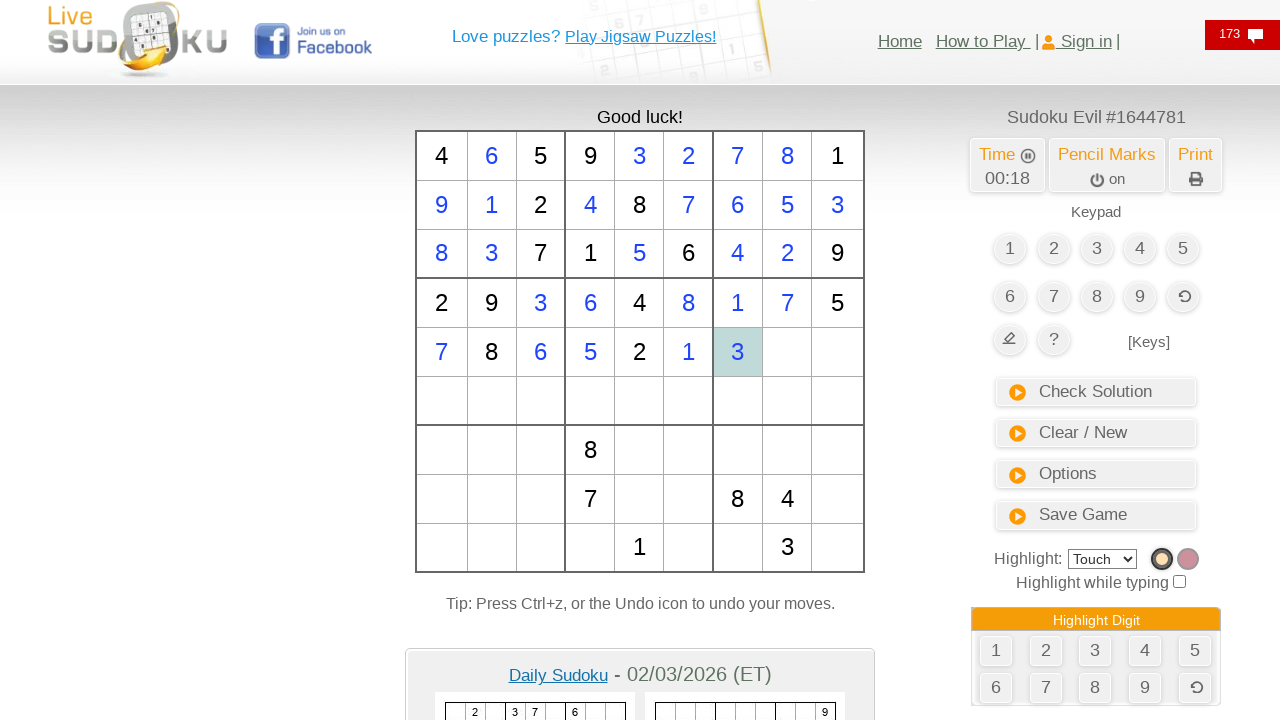

Clicked cell at row 4, column 7 at (787, 352) on #td43
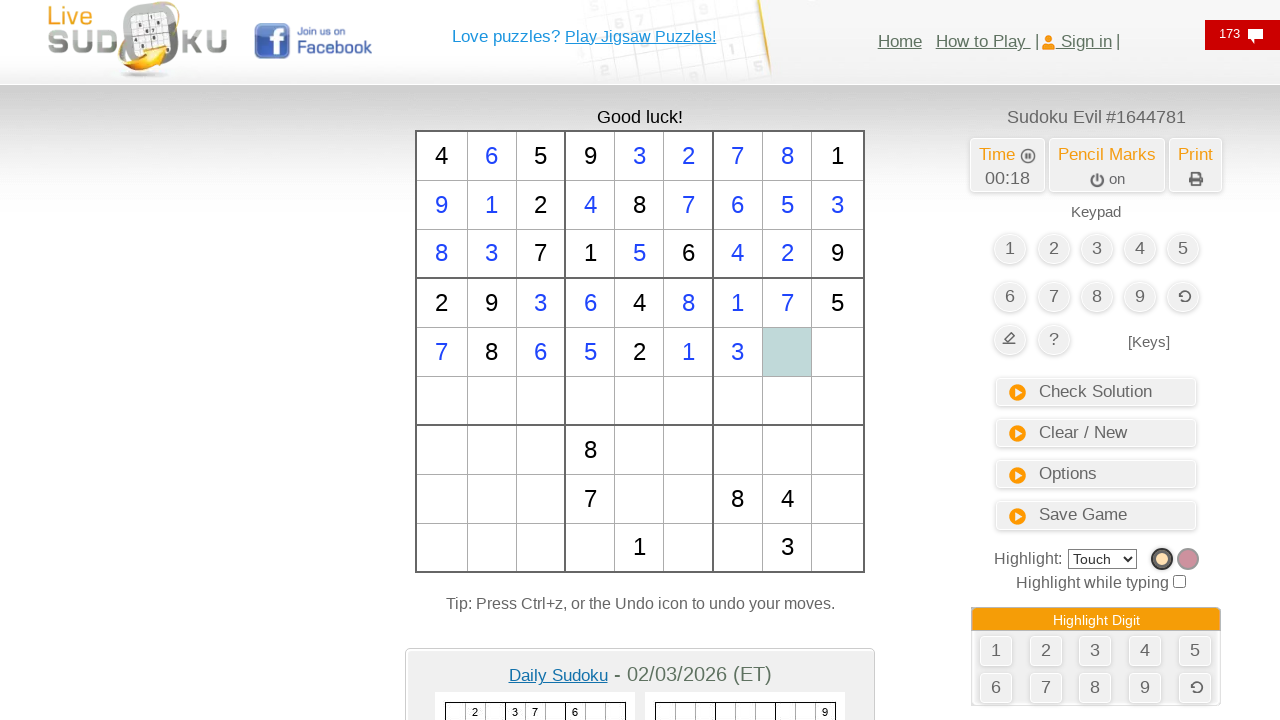

Typed number 9 into cell at row 4, column 7
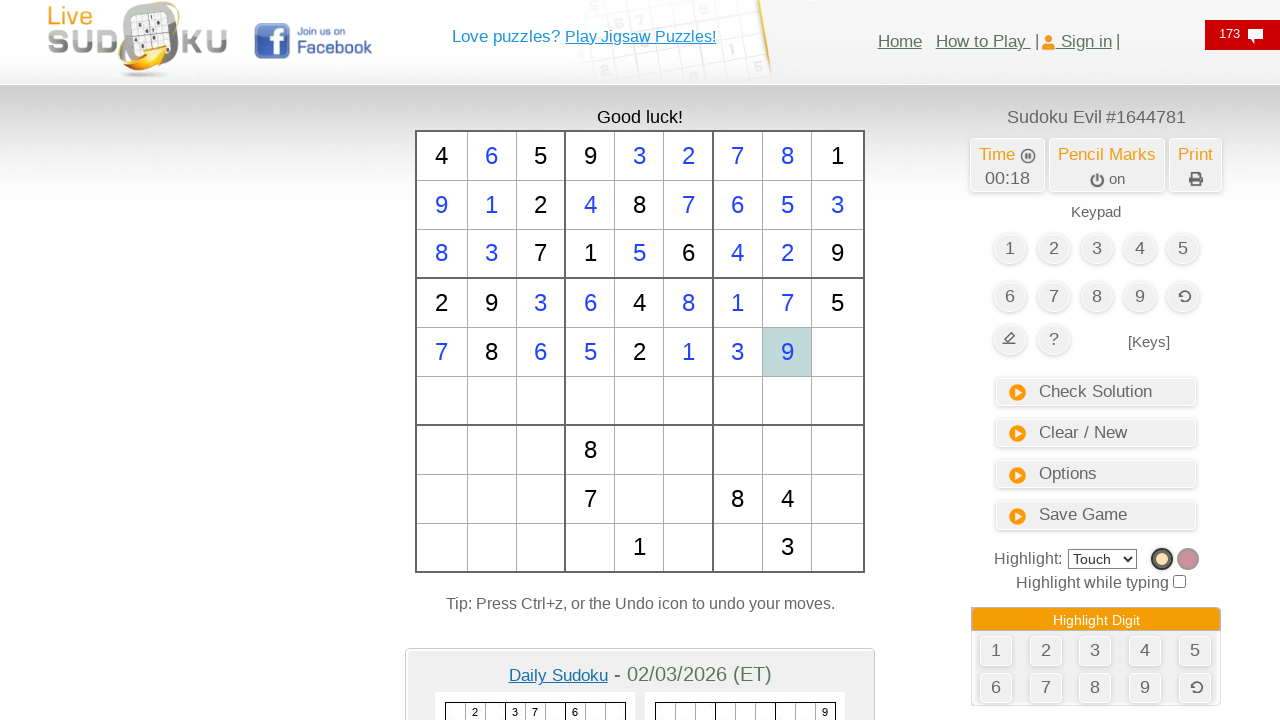

Clicked cell at row 4, column 8 at (838, 352) on #td44
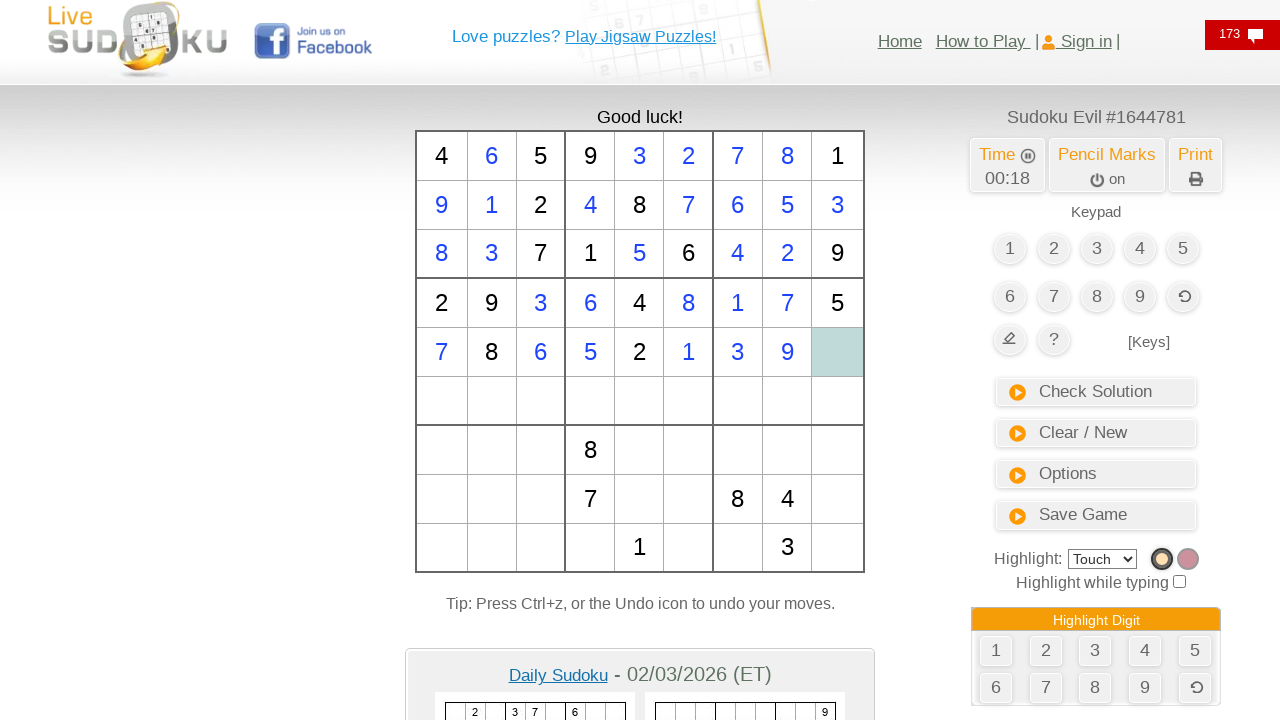

Typed number 4 into cell at row 4, column 8
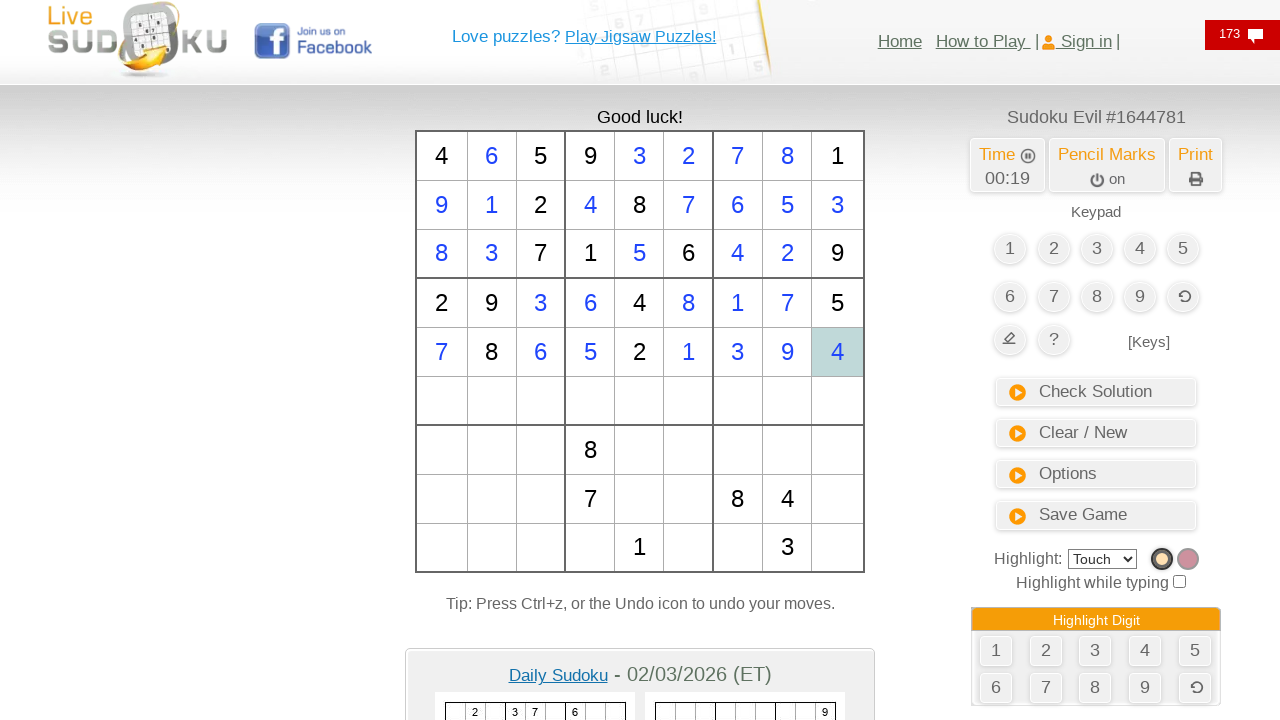

Clicked cell at row 5, column 0 at (442, 401) on #td45
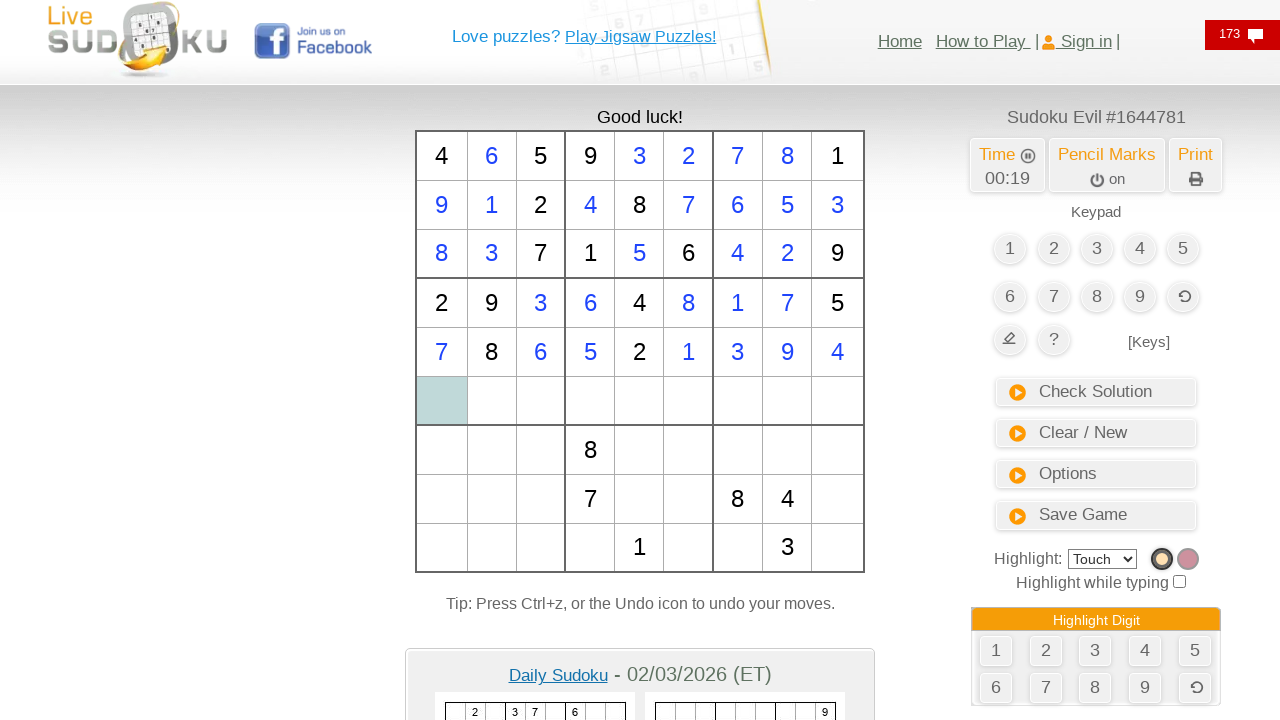

Typed number 1 into cell at row 5, column 0
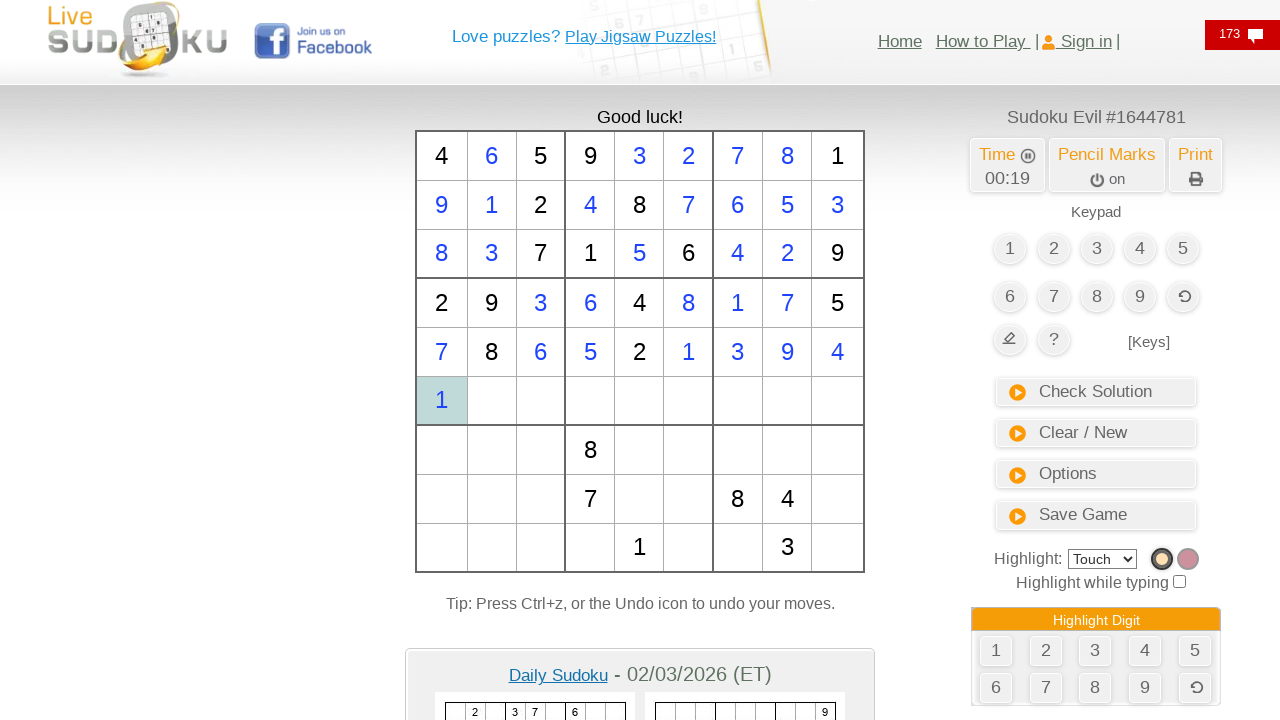

Clicked cell at row 5, column 1 at (492, 401) on #td46
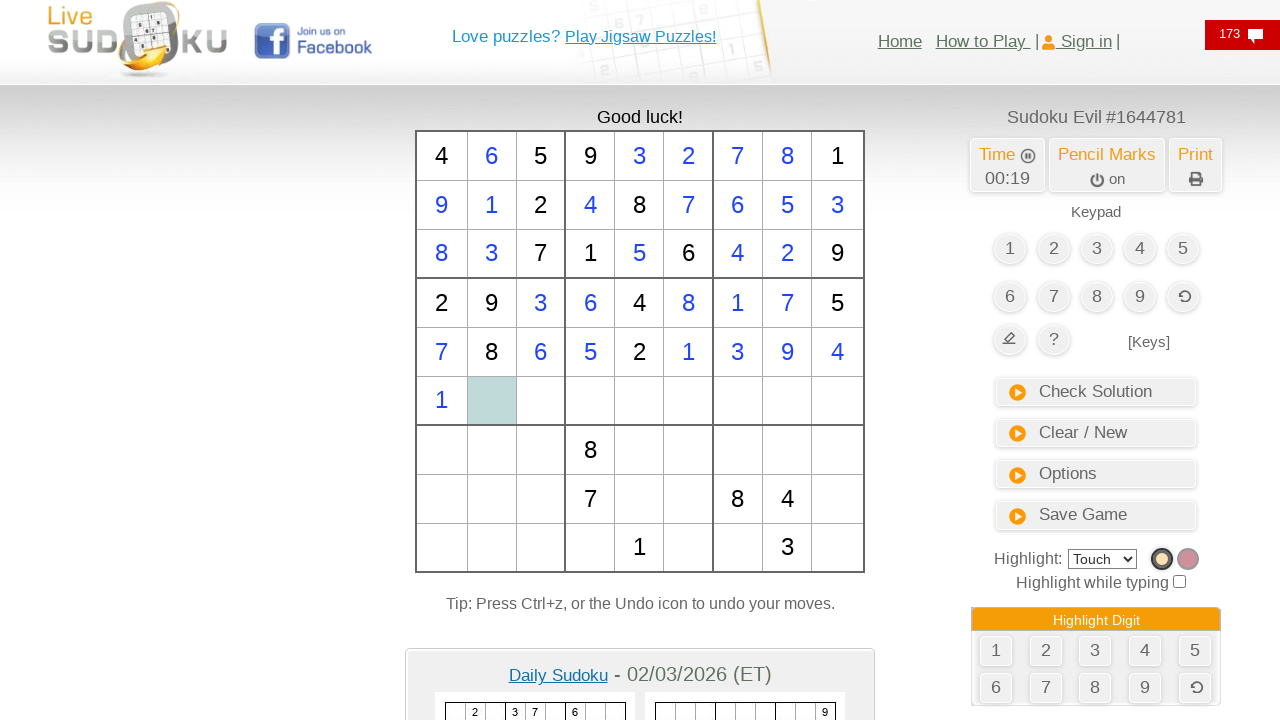

Typed number 5 into cell at row 5, column 1
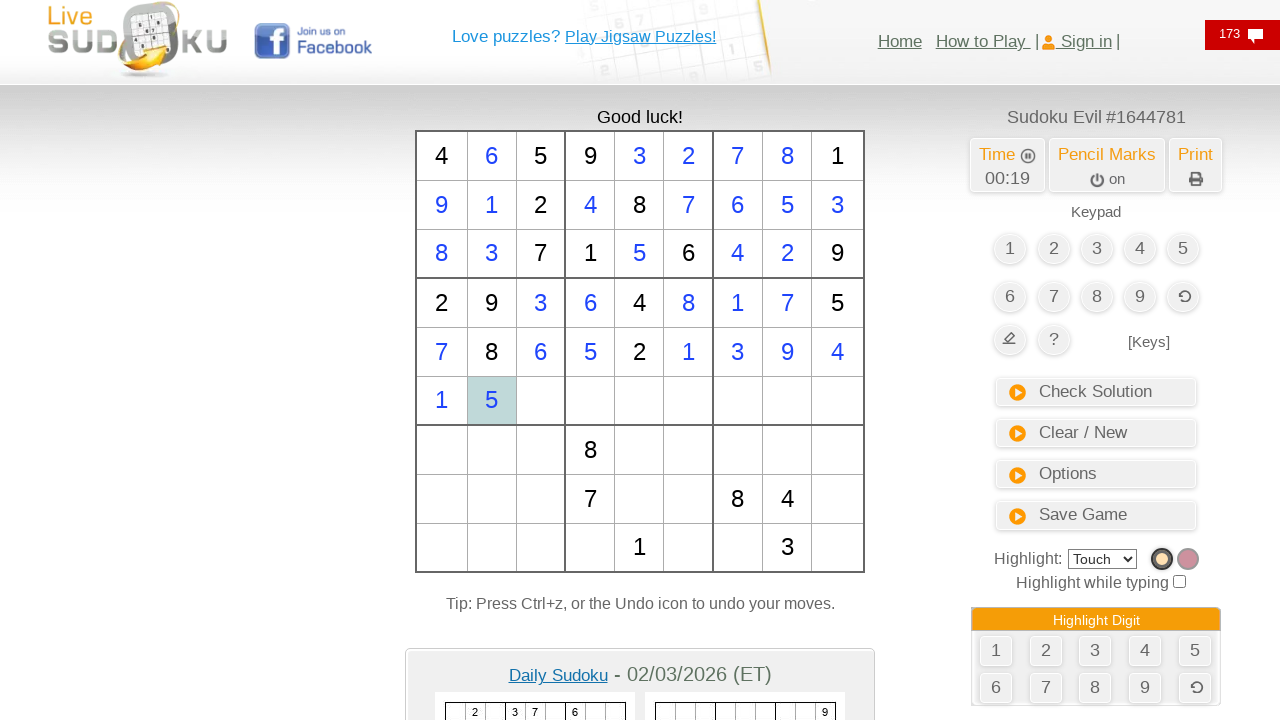

Clicked cell at row 5, column 2 at (540, 401) on #td47
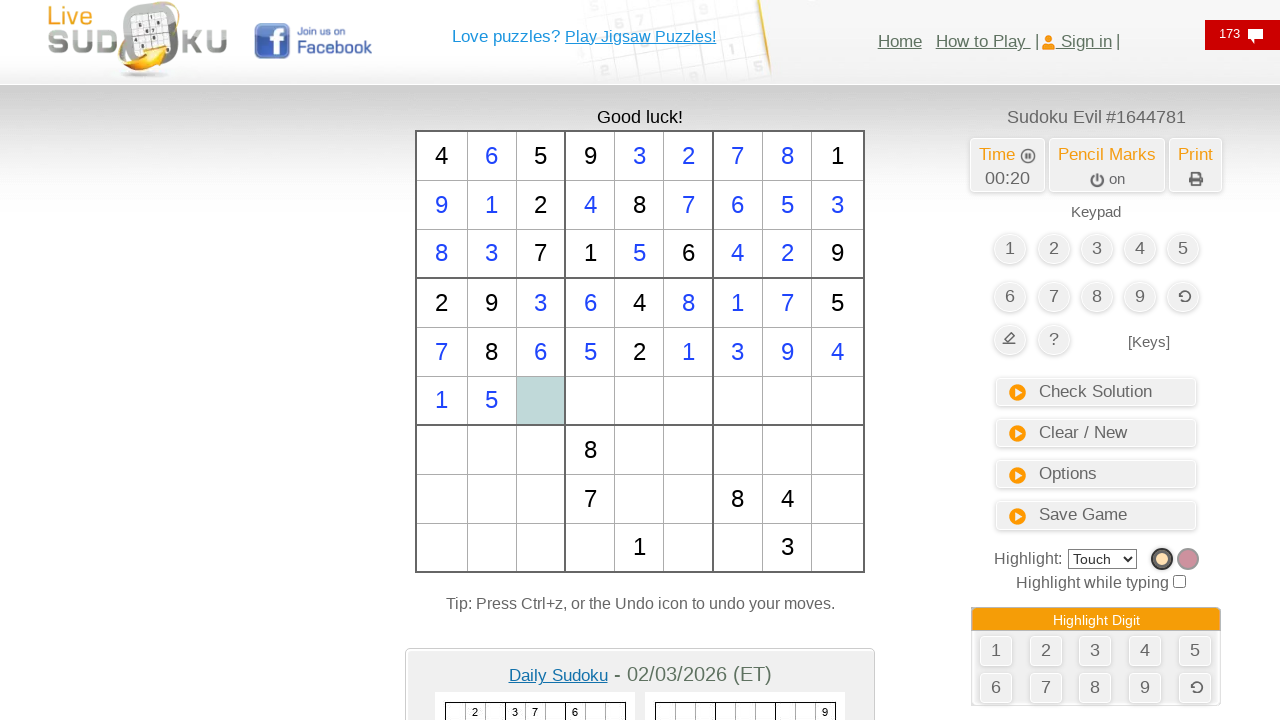

Typed number 4 into cell at row 5, column 2
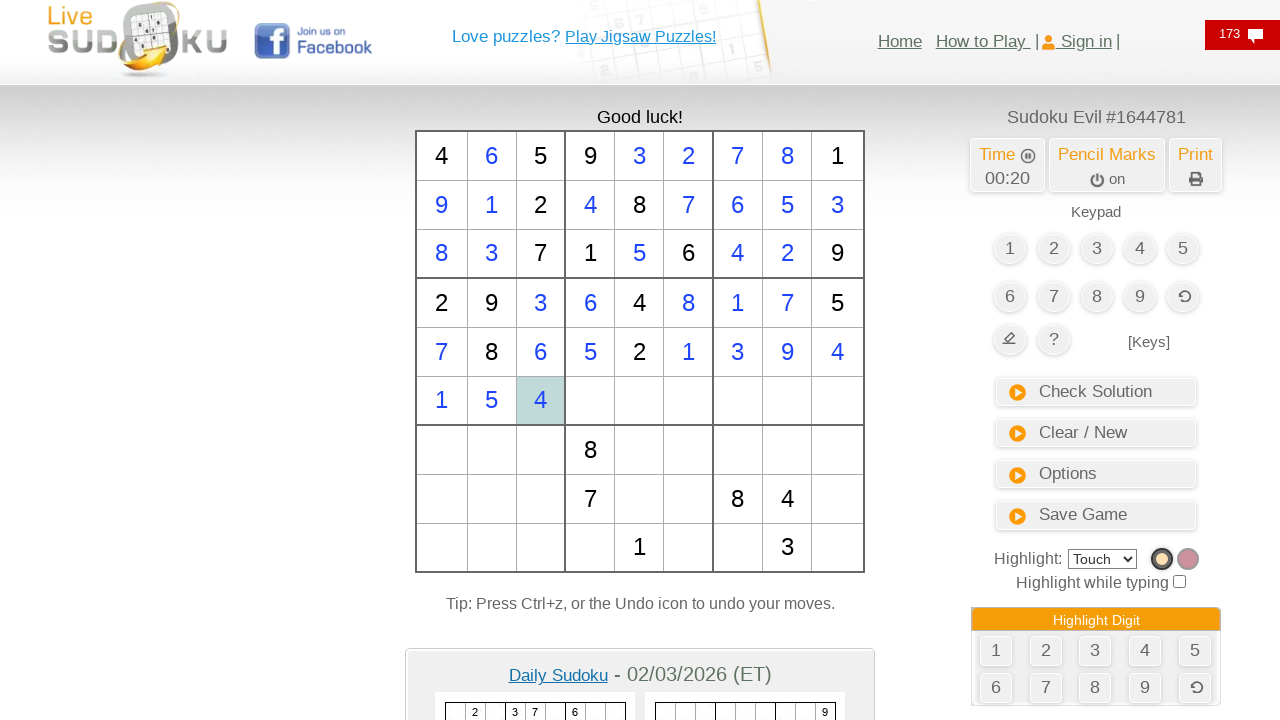

Clicked cell at row 5, column 3 at (590, 401) on #td48
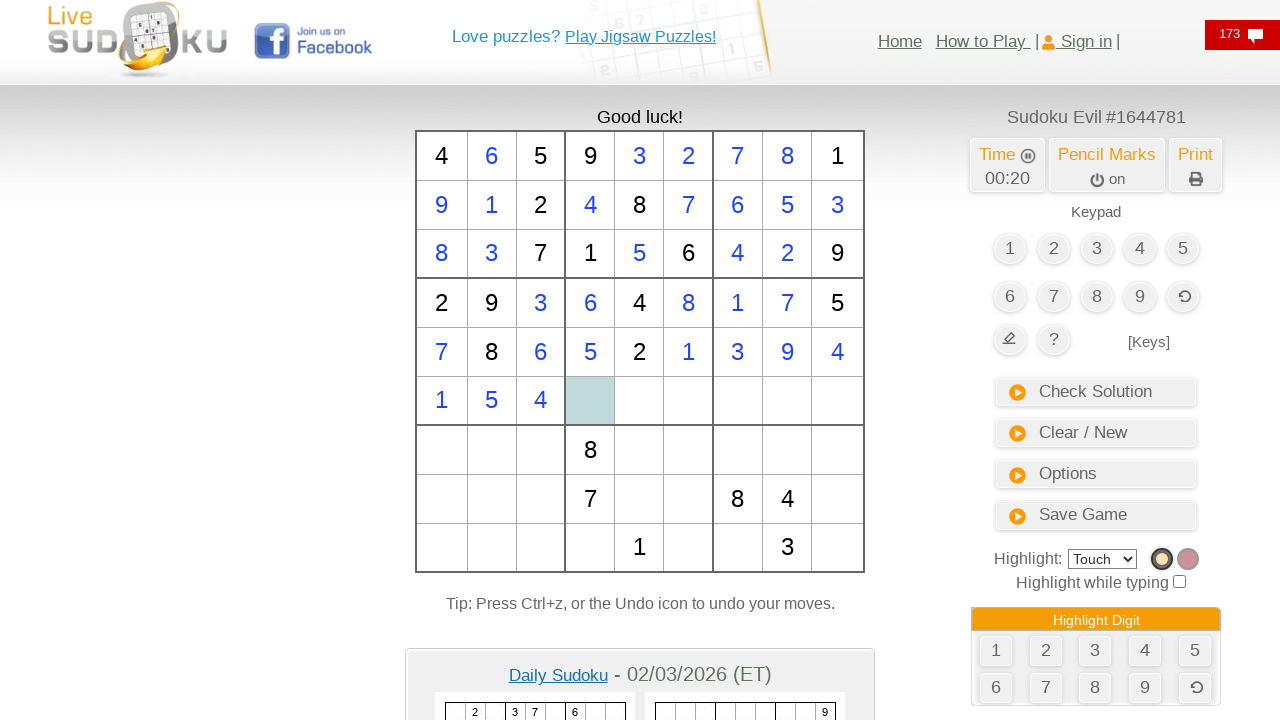

Typed number 3 into cell at row 5, column 3
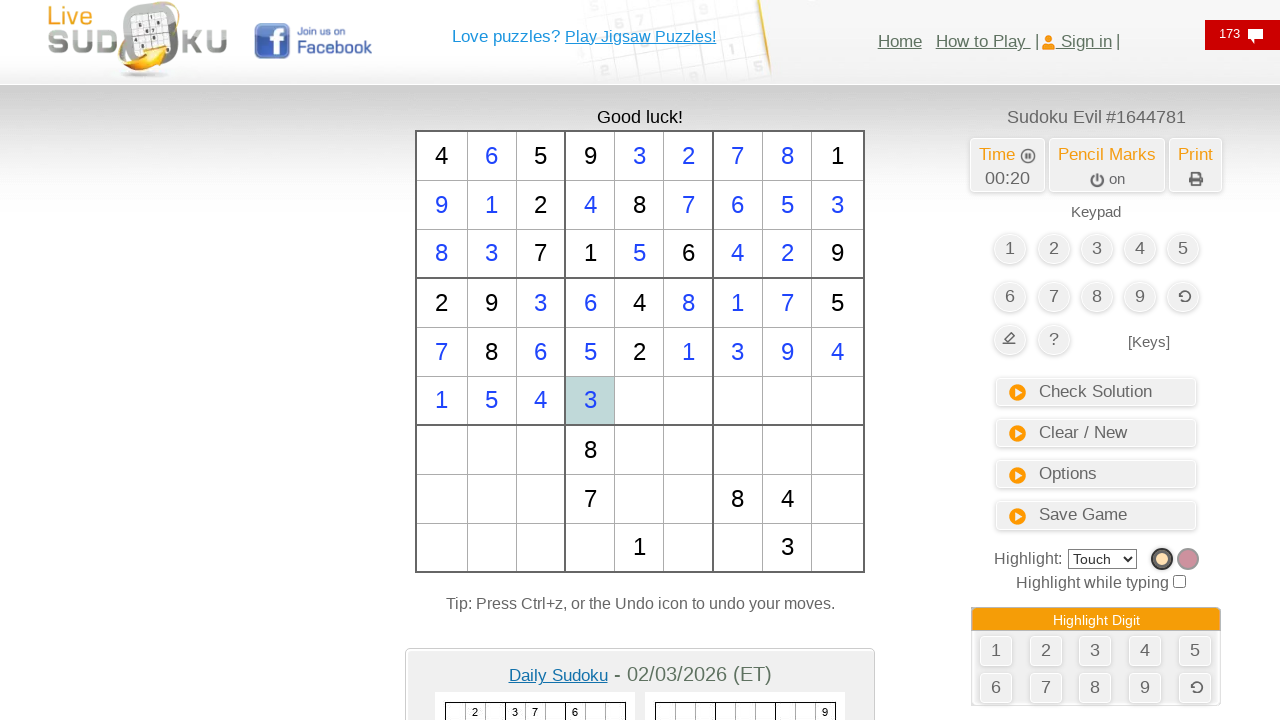

Clicked cell at row 5, column 4 at (639, 401) on #td49
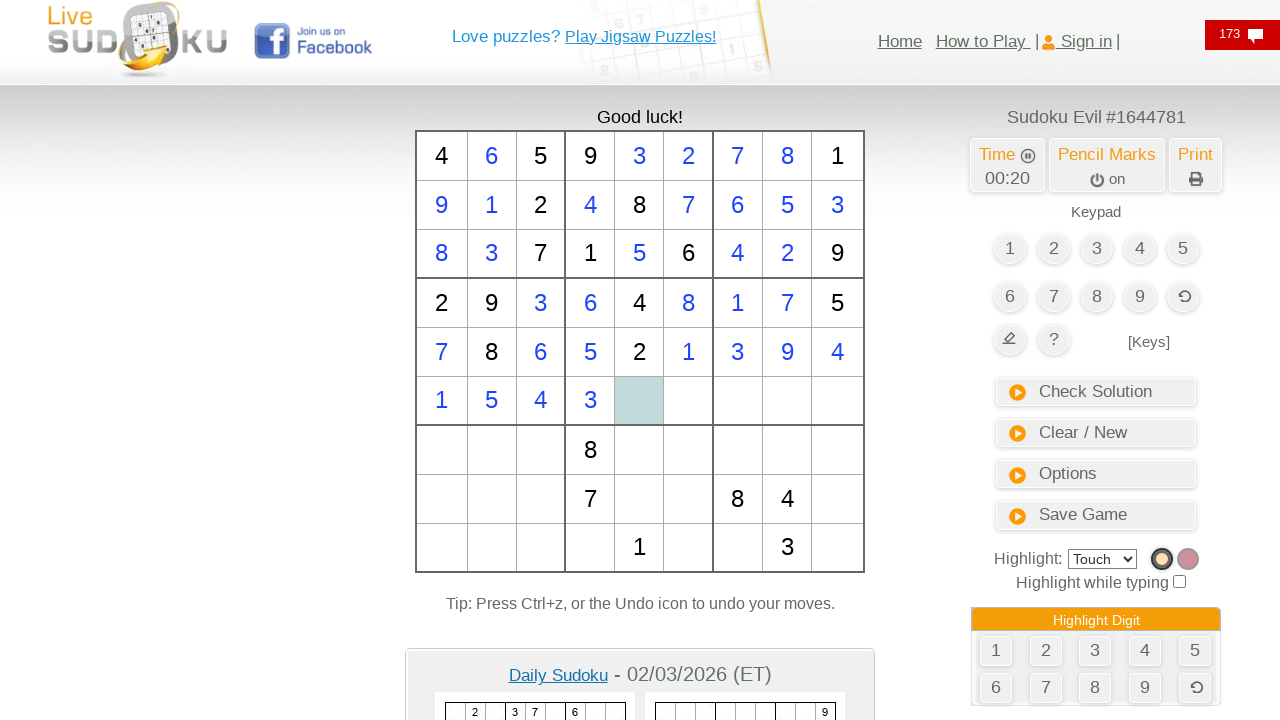

Typed number 7 into cell at row 5, column 4
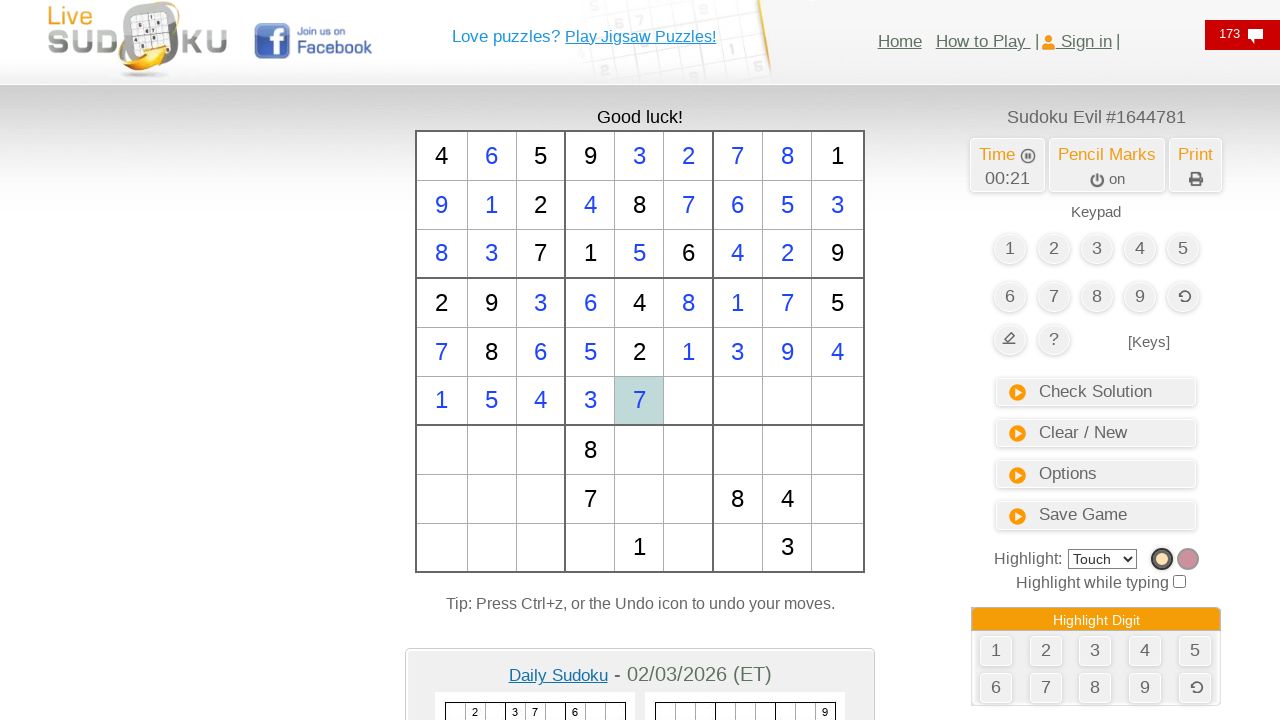

Clicked cell at row 5, column 5 at (688, 401) on #td50
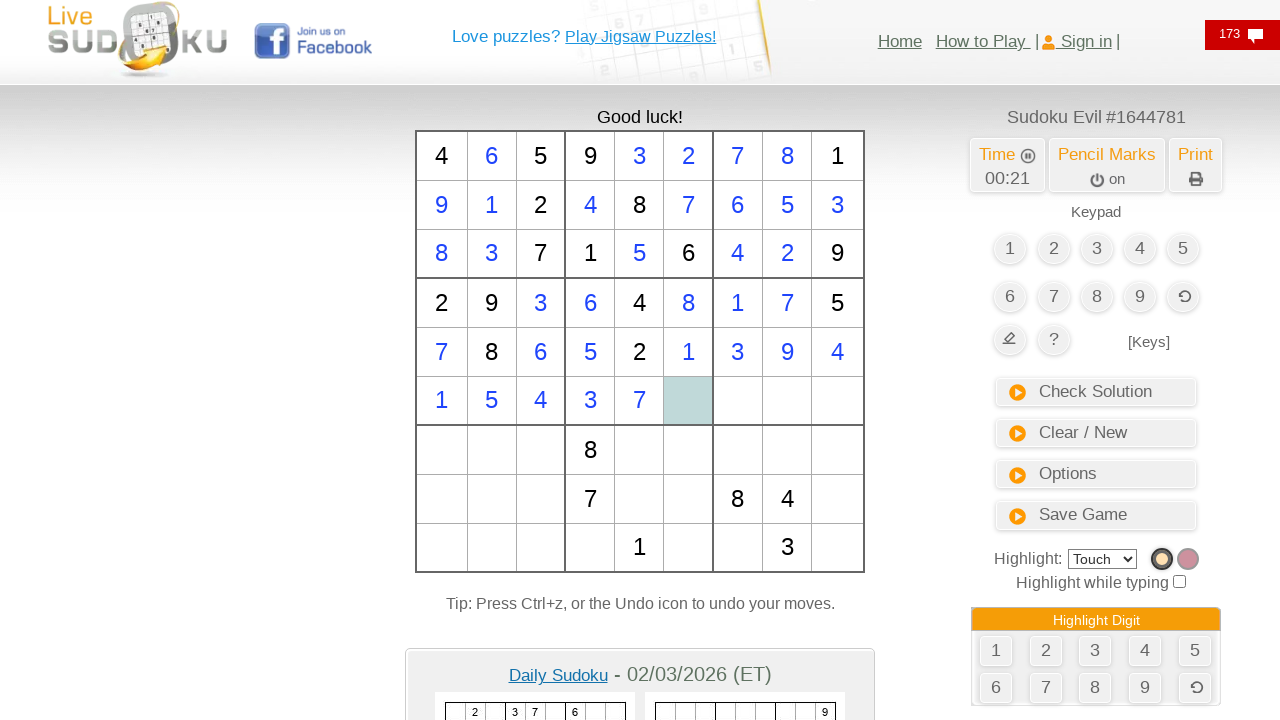

Typed number 9 into cell at row 5, column 5
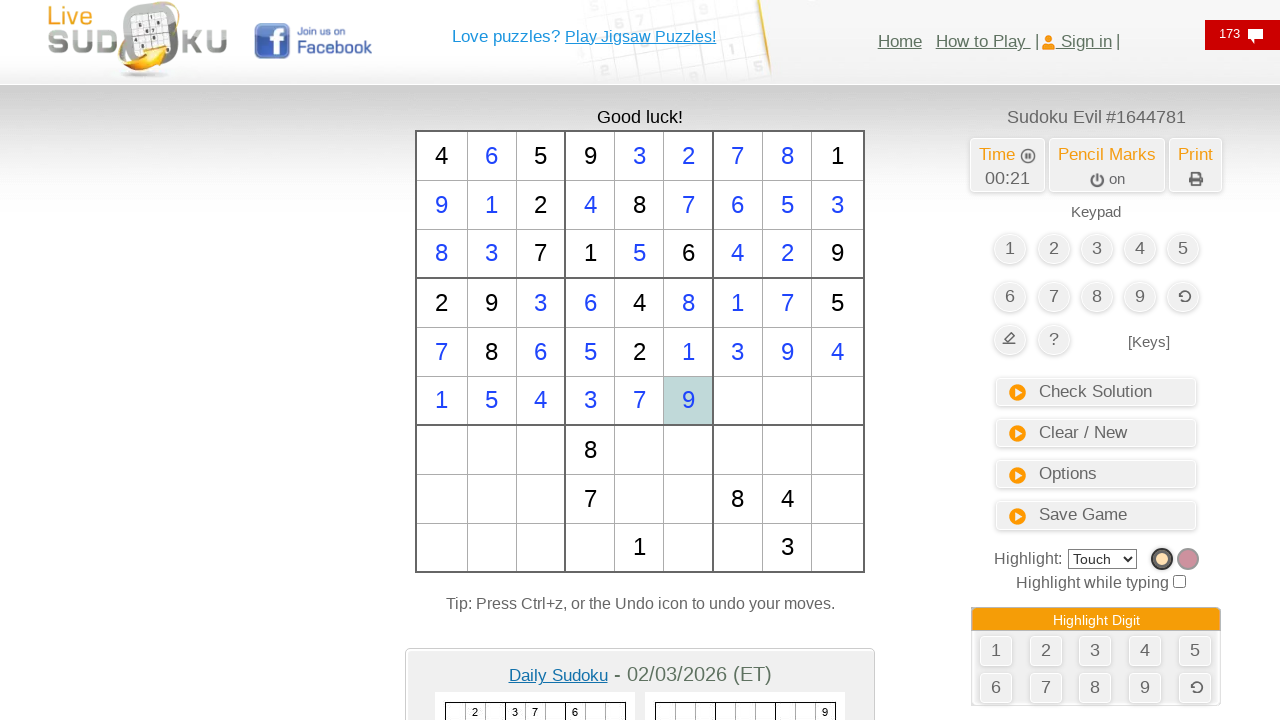

Clicked cell at row 5, column 6 at (738, 401) on #td51
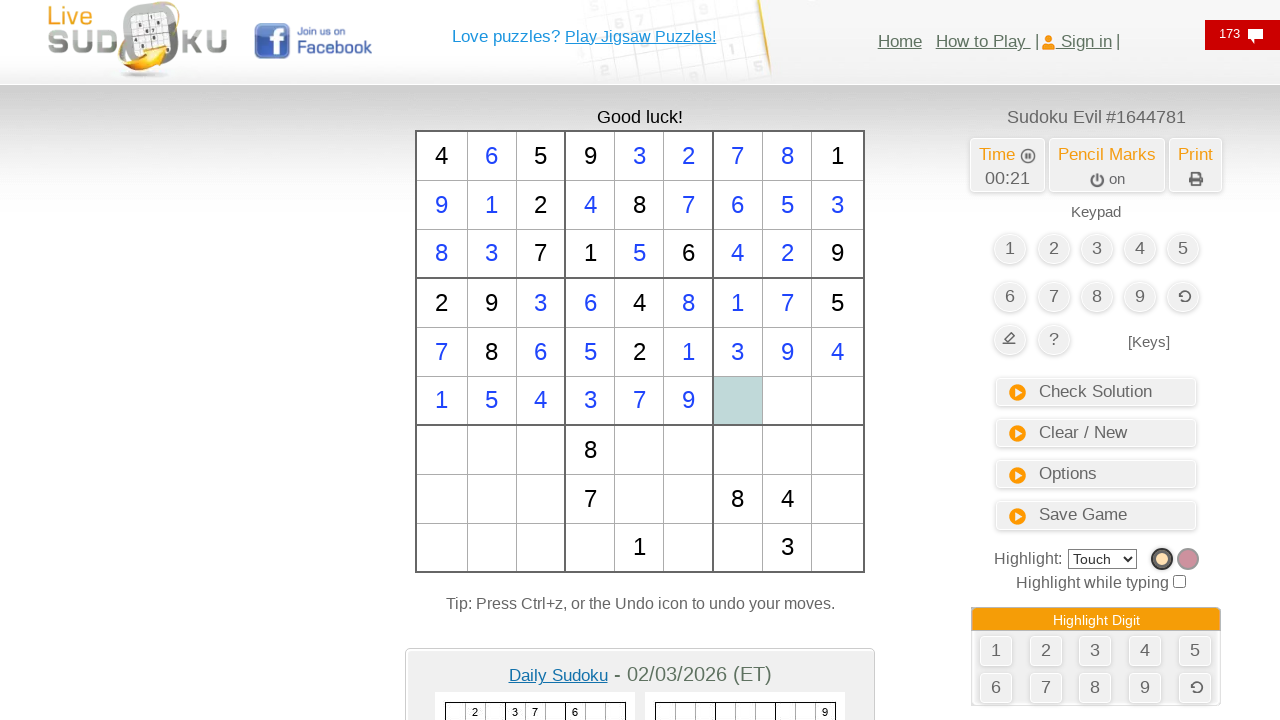

Typed number 2 into cell at row 5, column 6
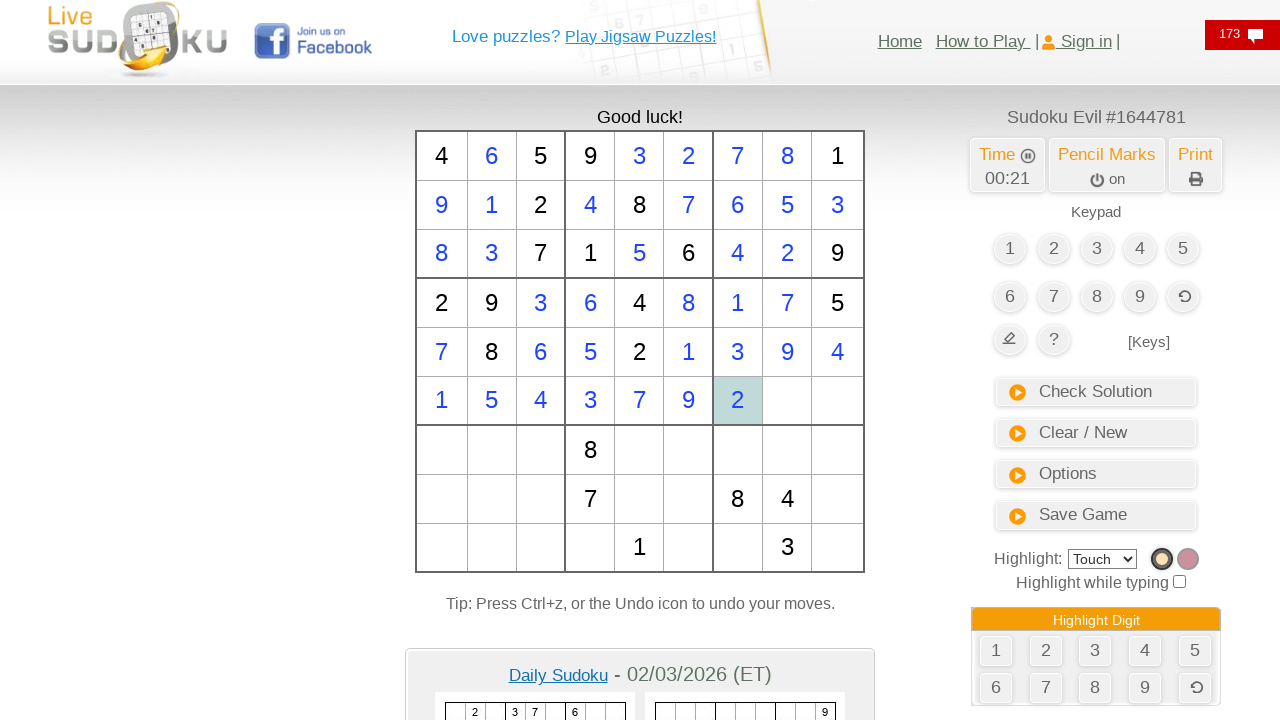

Clicked cell at row 5, column 7 at (787, 401) on #td52
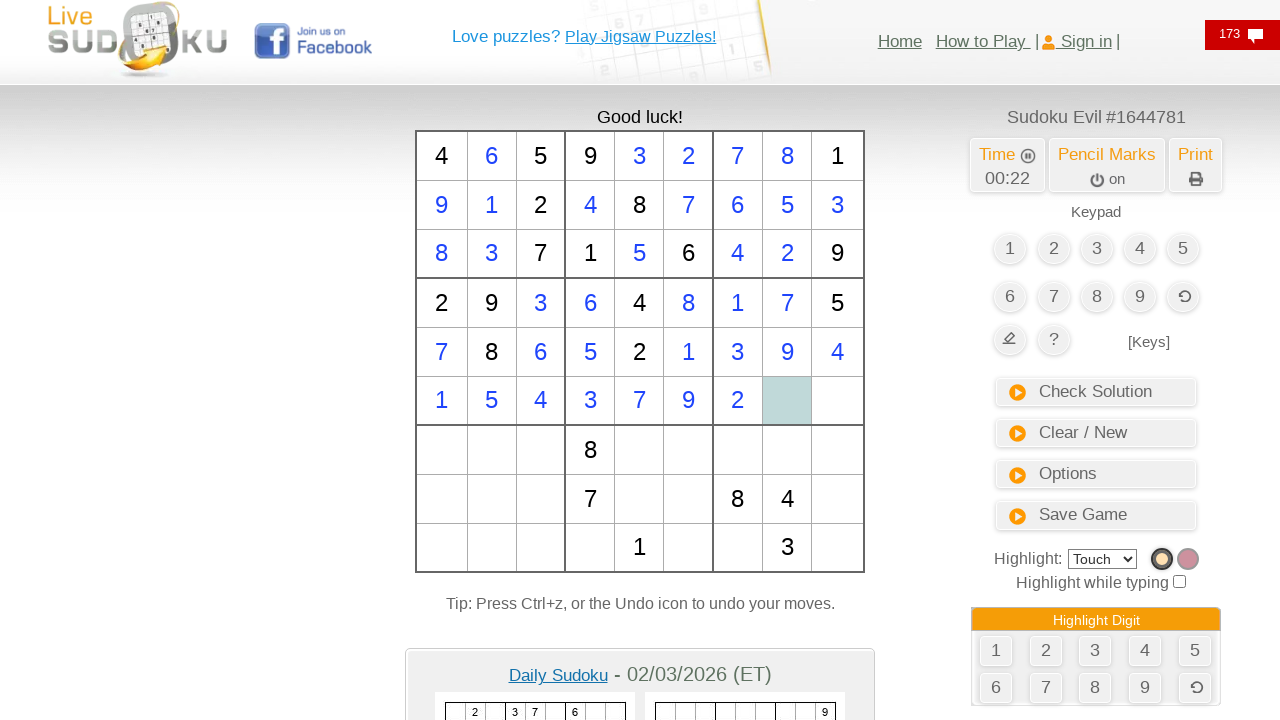

Typed number 6 into cell at row 5, column 7
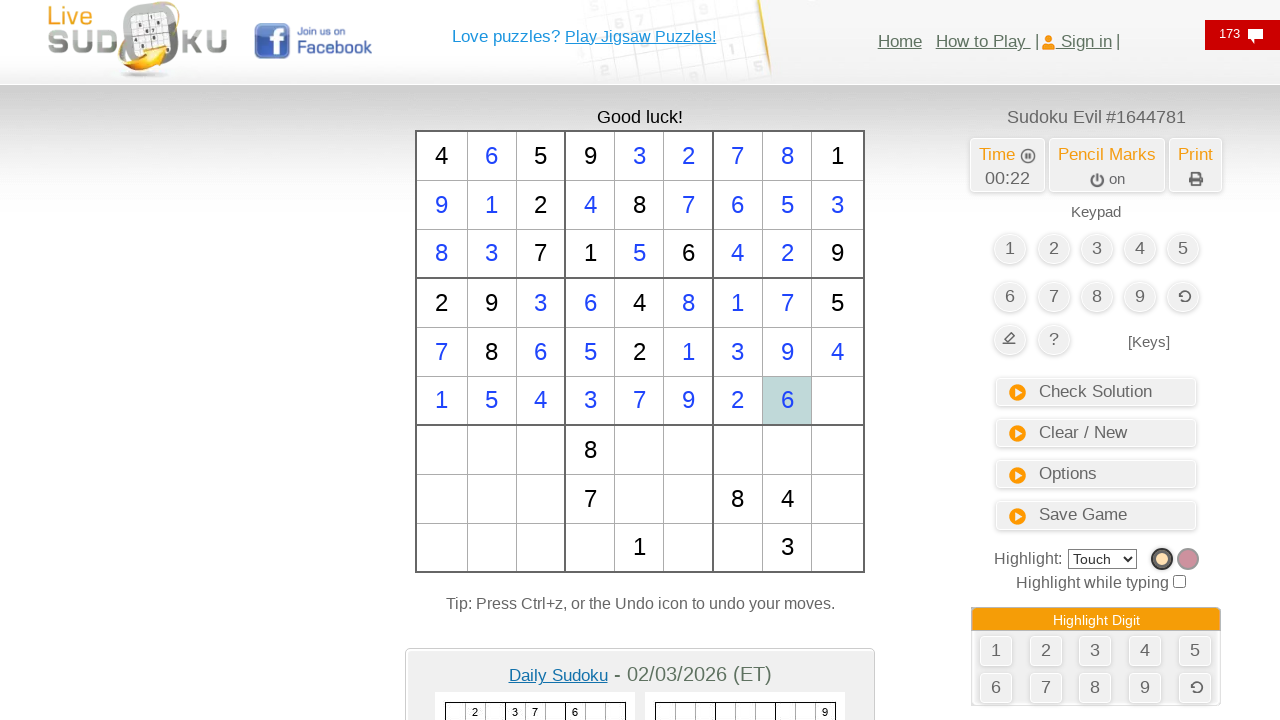

Clicked cell at row 5, column 8 at (838, 401) on #td53
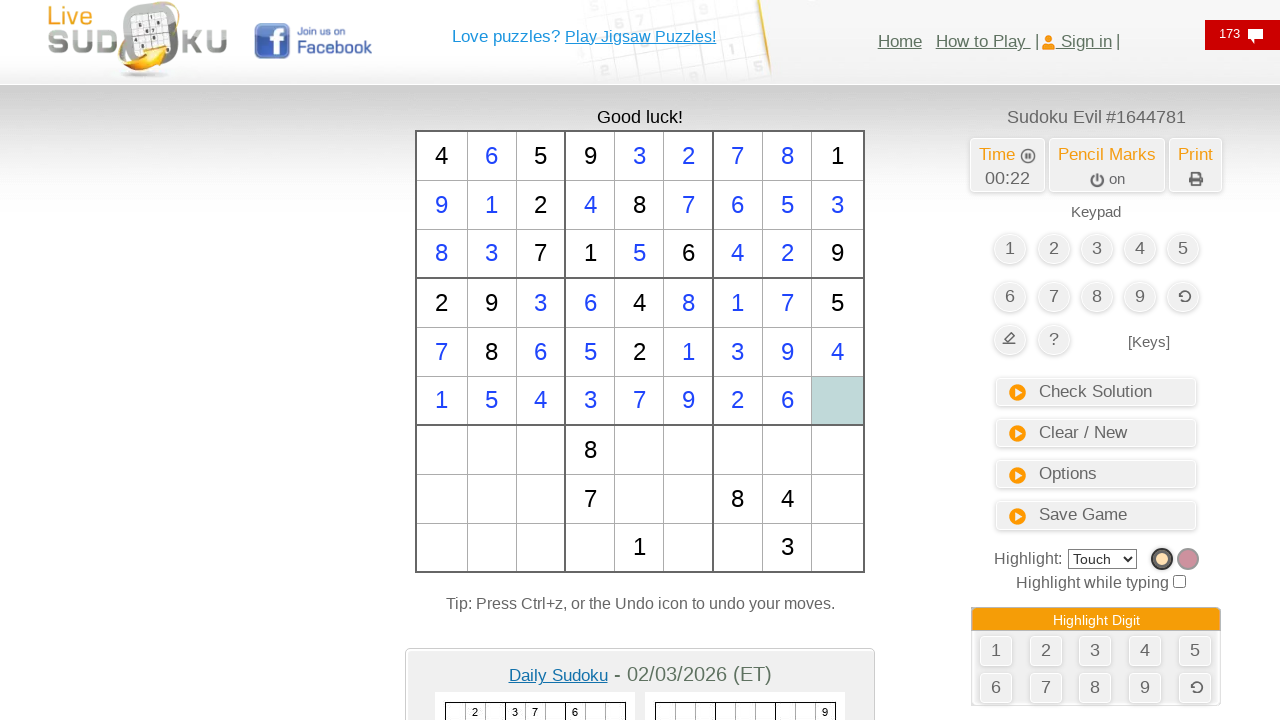

Typed number 8 into cell at row 5, column 8
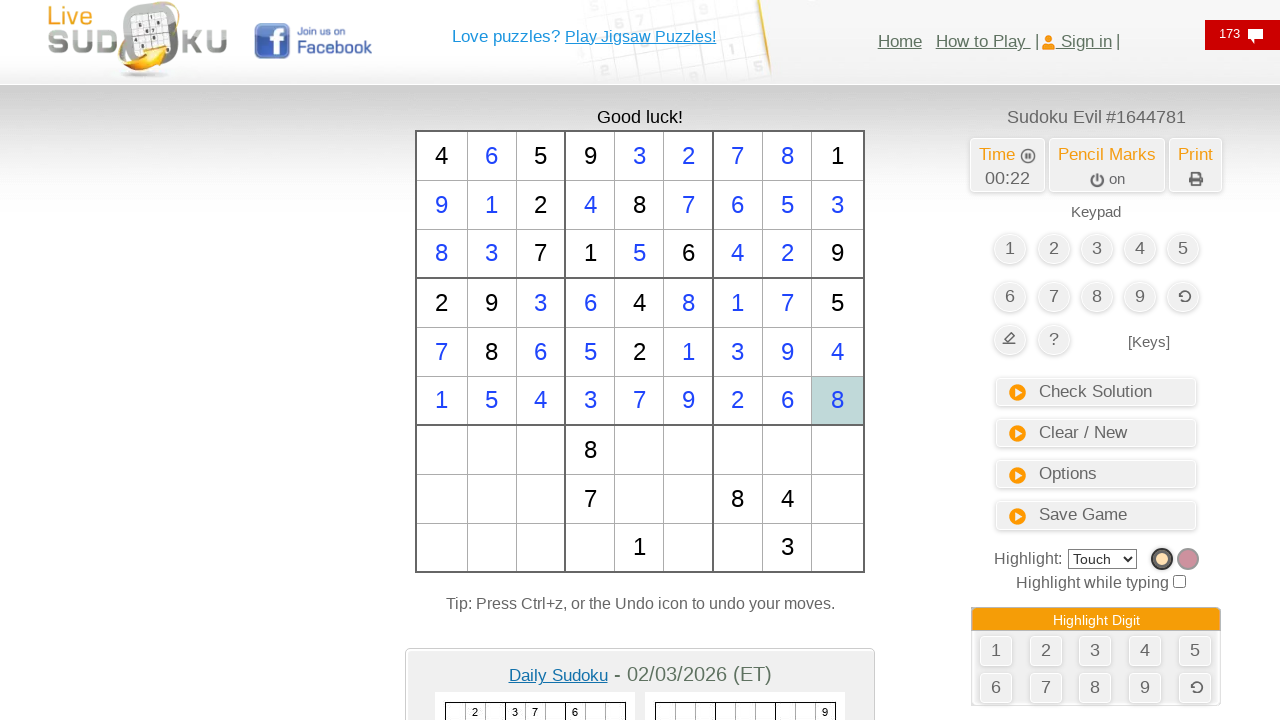

Clicked cell at row 6, column 0 at (442, 450) on #td54
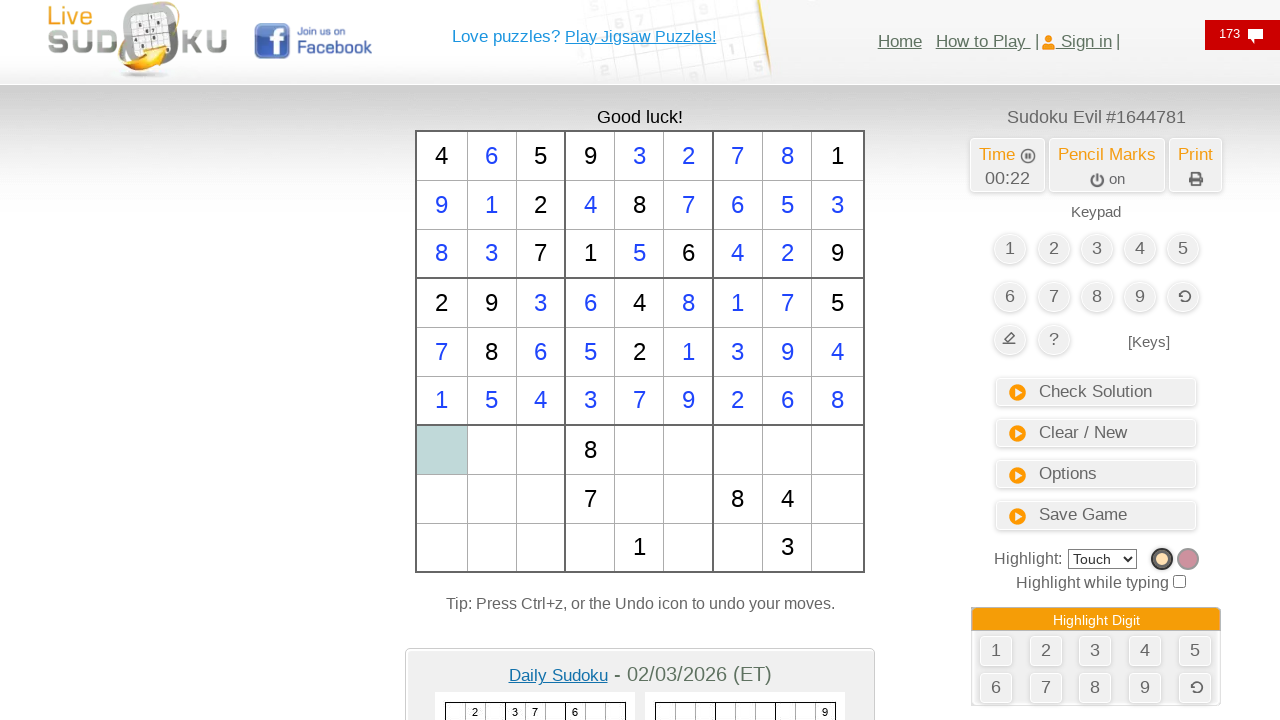

Typed number 3 into cell at row 6, column 0
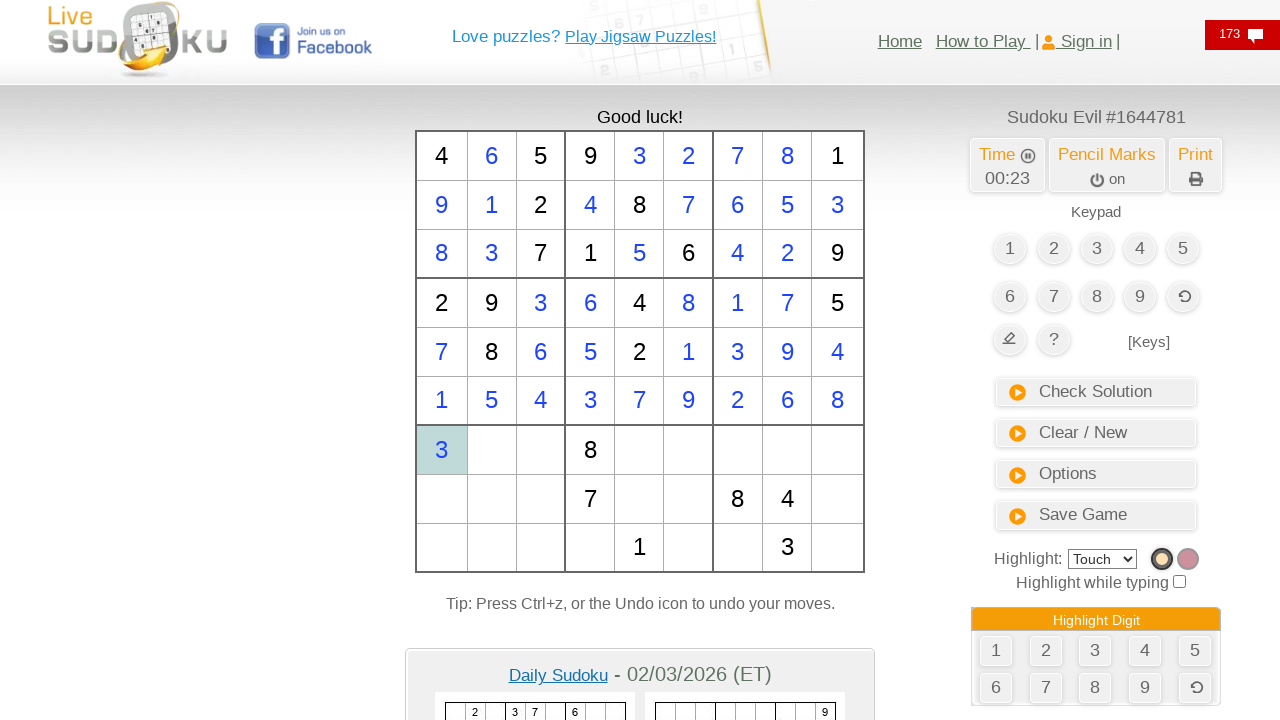

Clicked cell at row 6, column 1 at (492, 450) on #td55
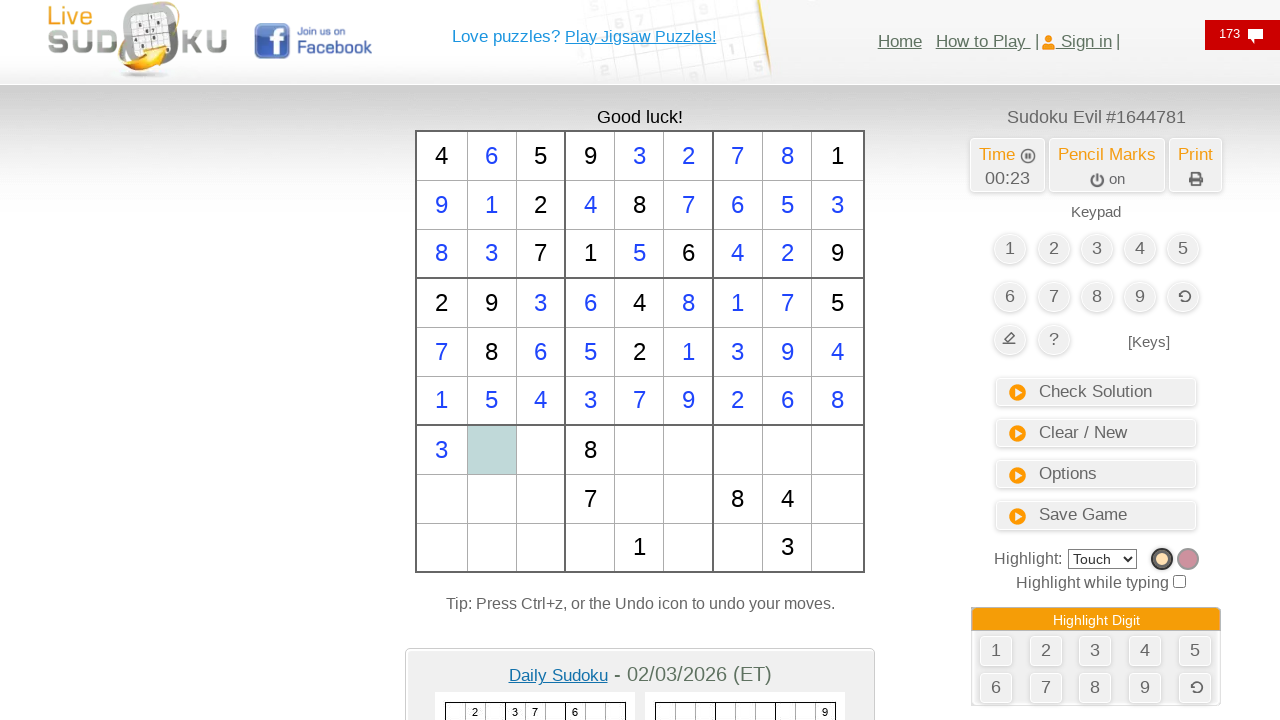

Typed number 7 into cell at row 6, column 1
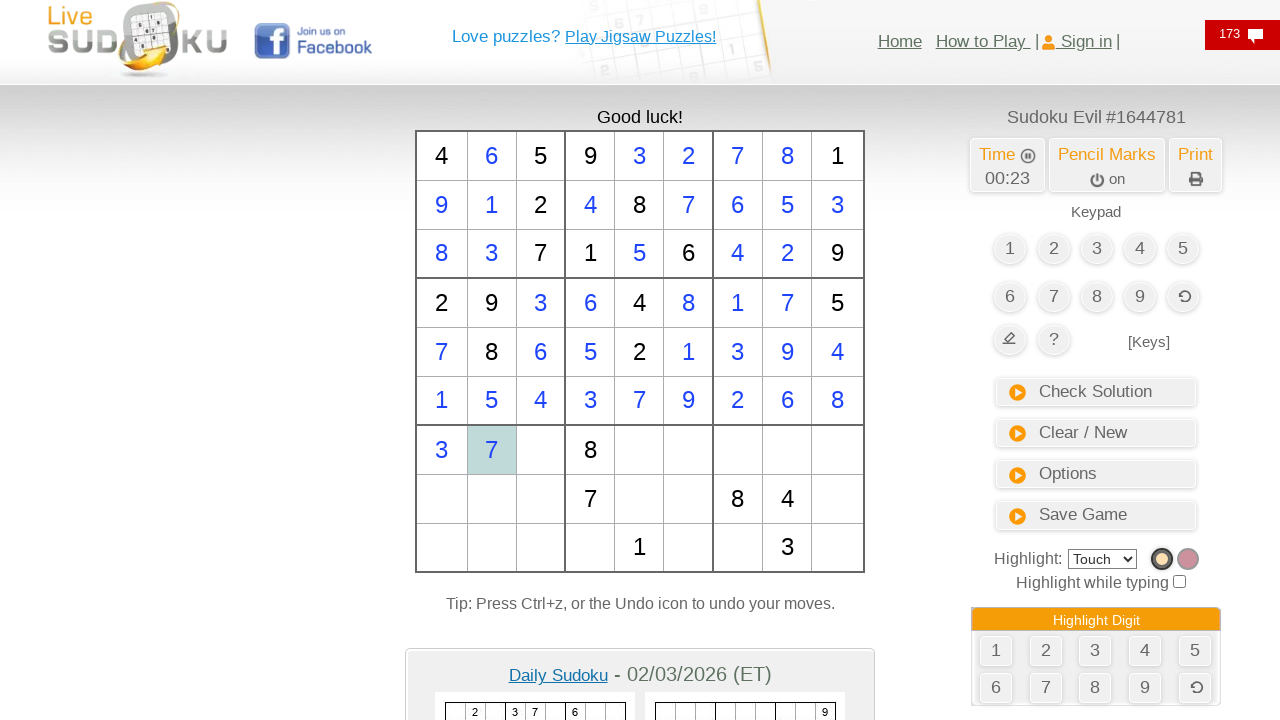

Clicked cell at row 6, column 2 at (540, 450) on #td56
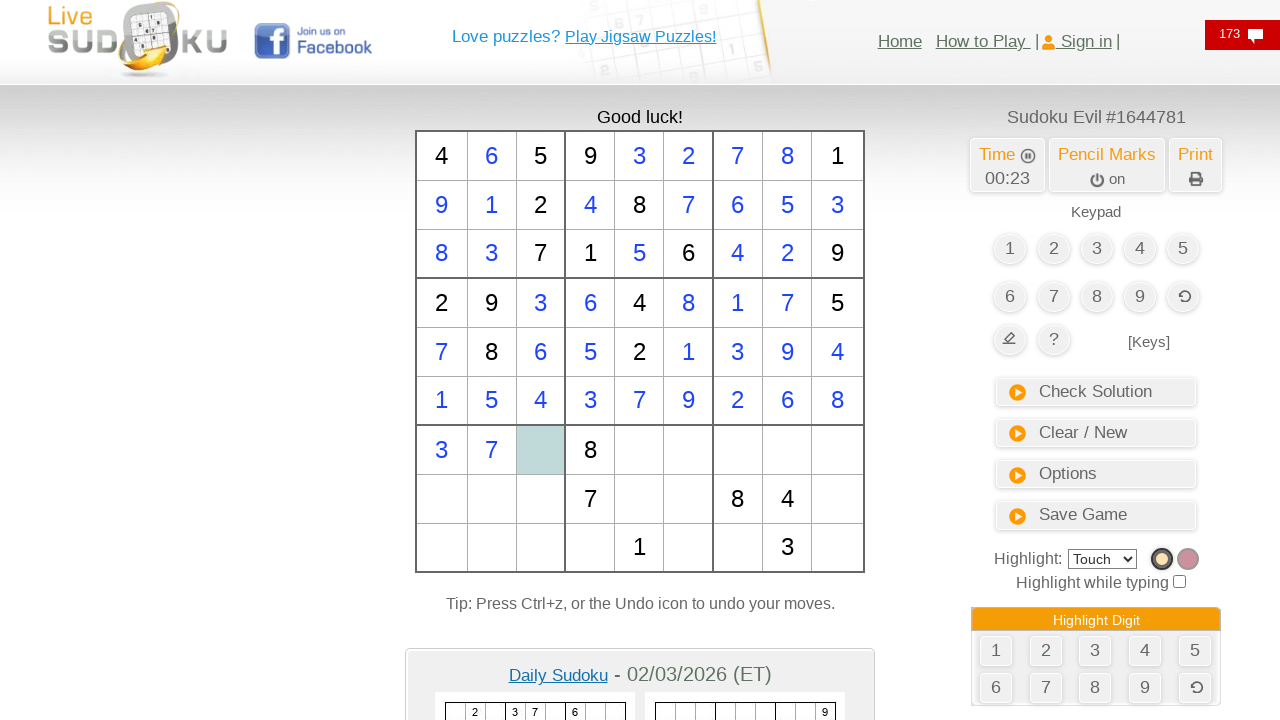

Typed number 9 into cell at row 6, column 2
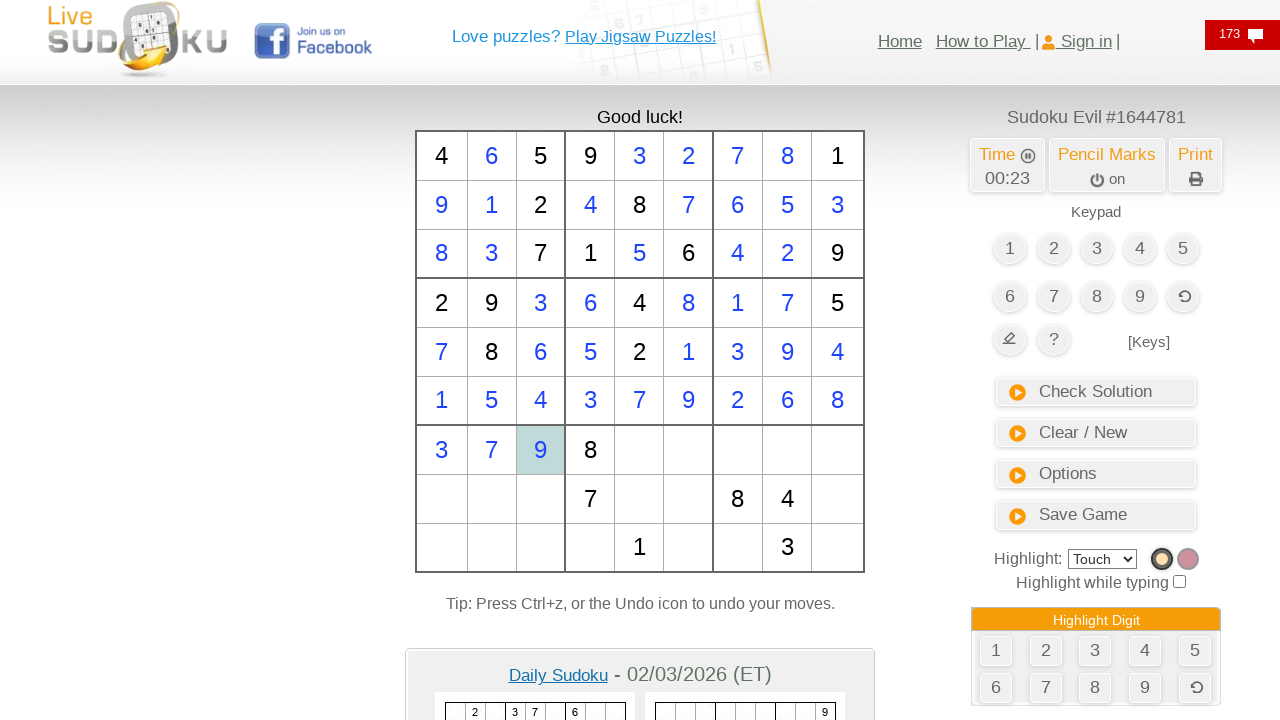

Clicked cell at row 6, column 4 at (639, 450) on #td58
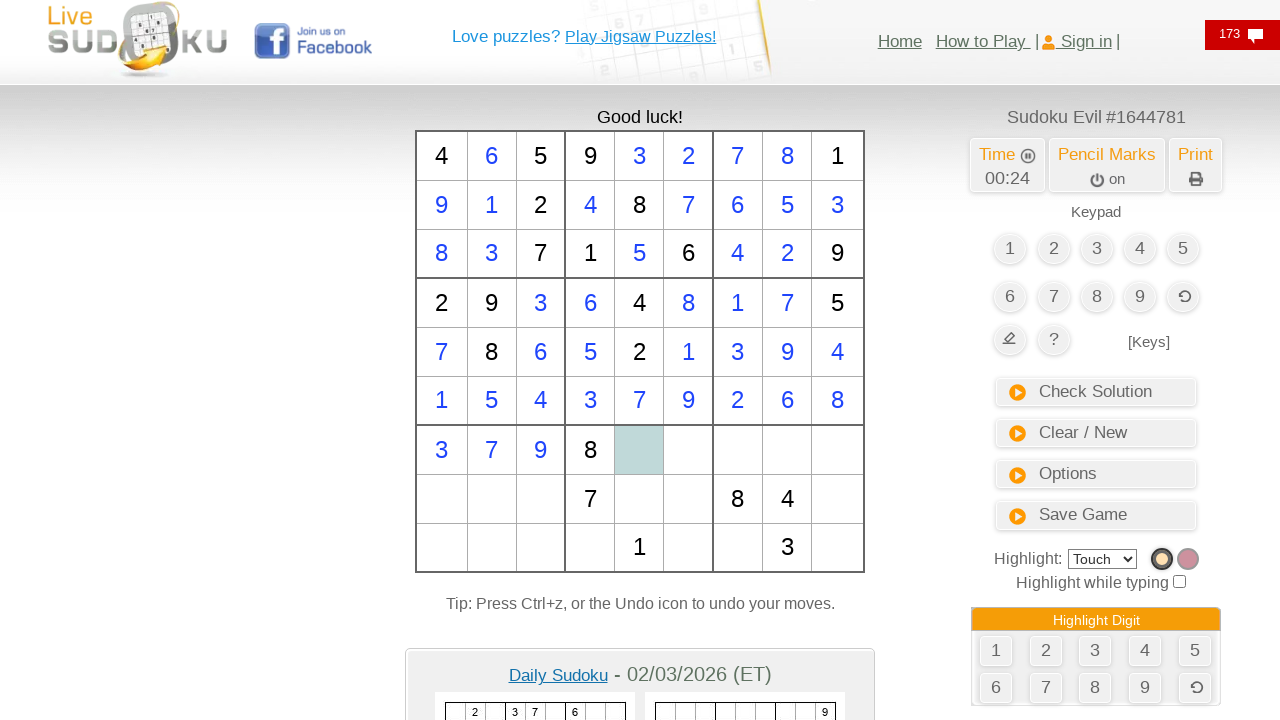

Typed number 6 into cell at row 6, column 4
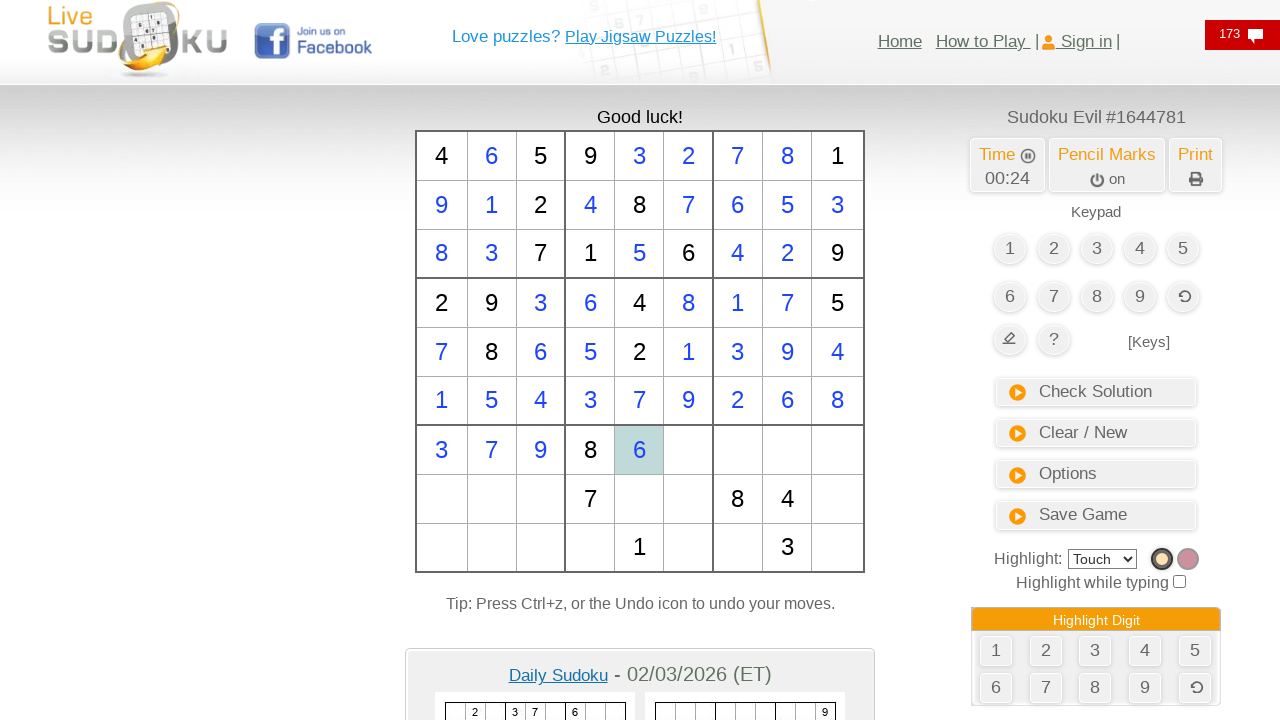

Clicked cell at row 6, column 5 at (688, 450) on #td59
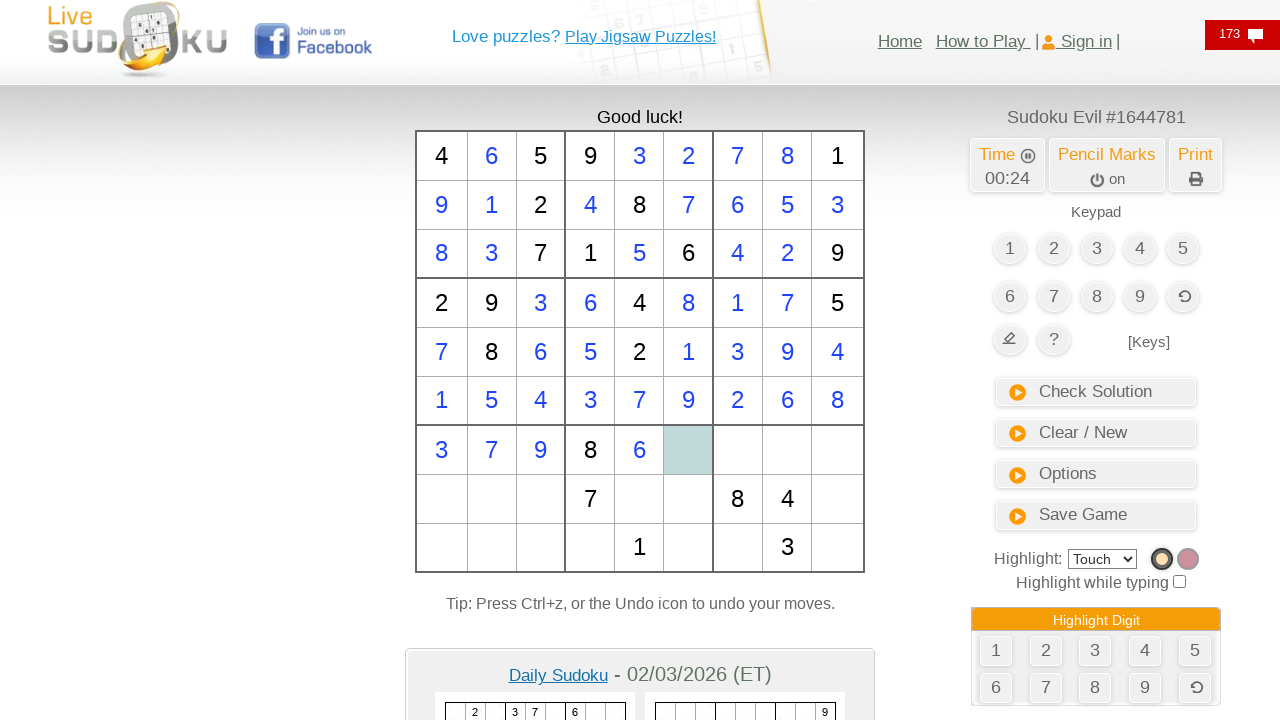

Typed number 4 into cell at row 6, column 5
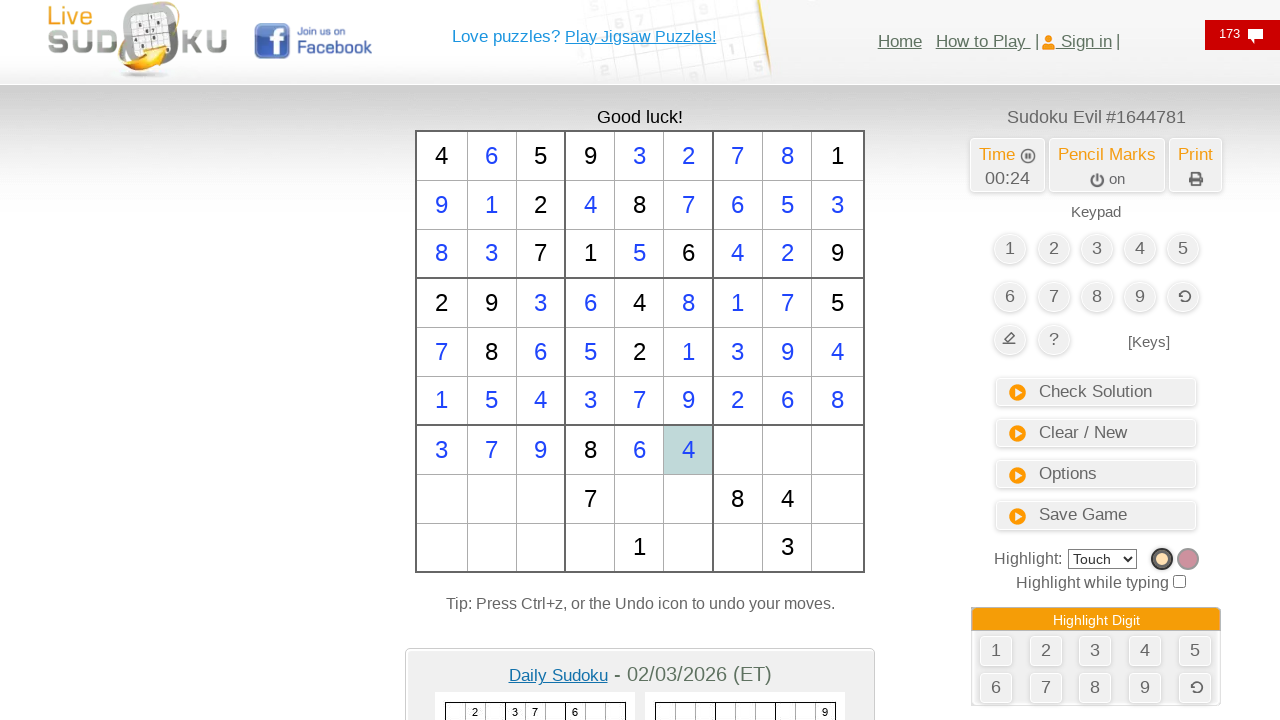

Clicked cell at row 6, column 6 at (738, 450) on #td60
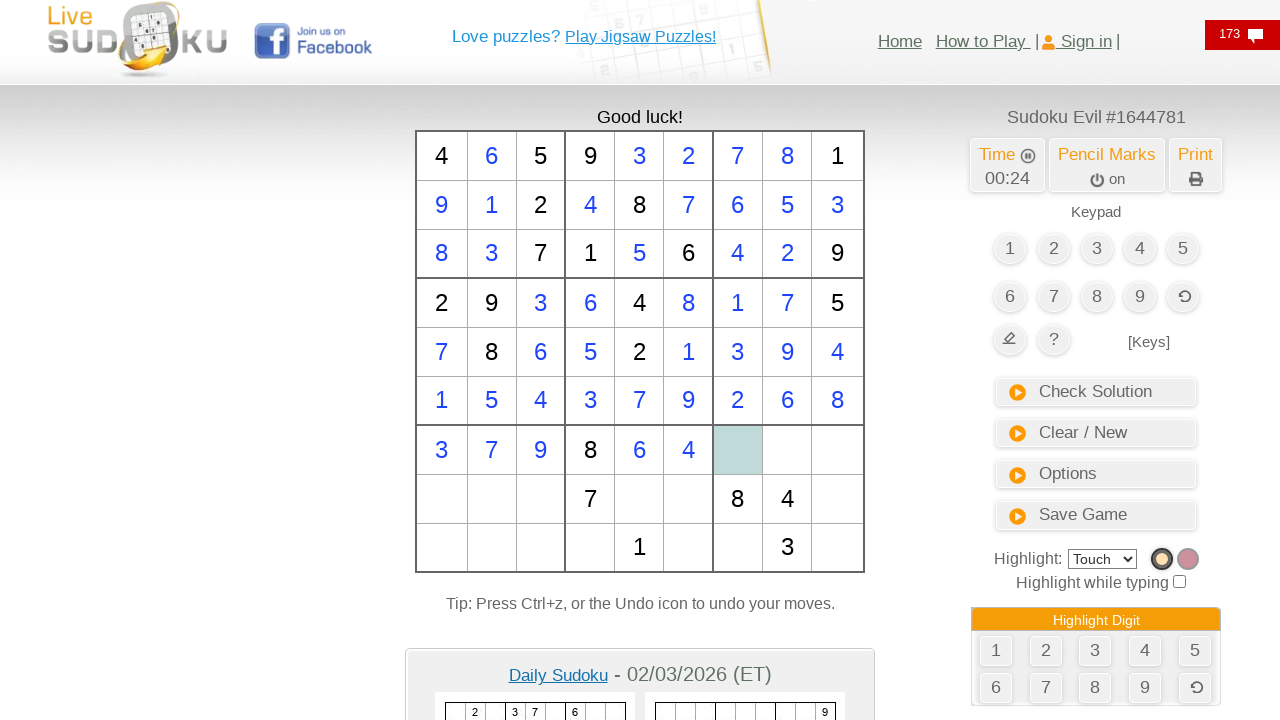

Typed number 5 into cell at row 6, column 6
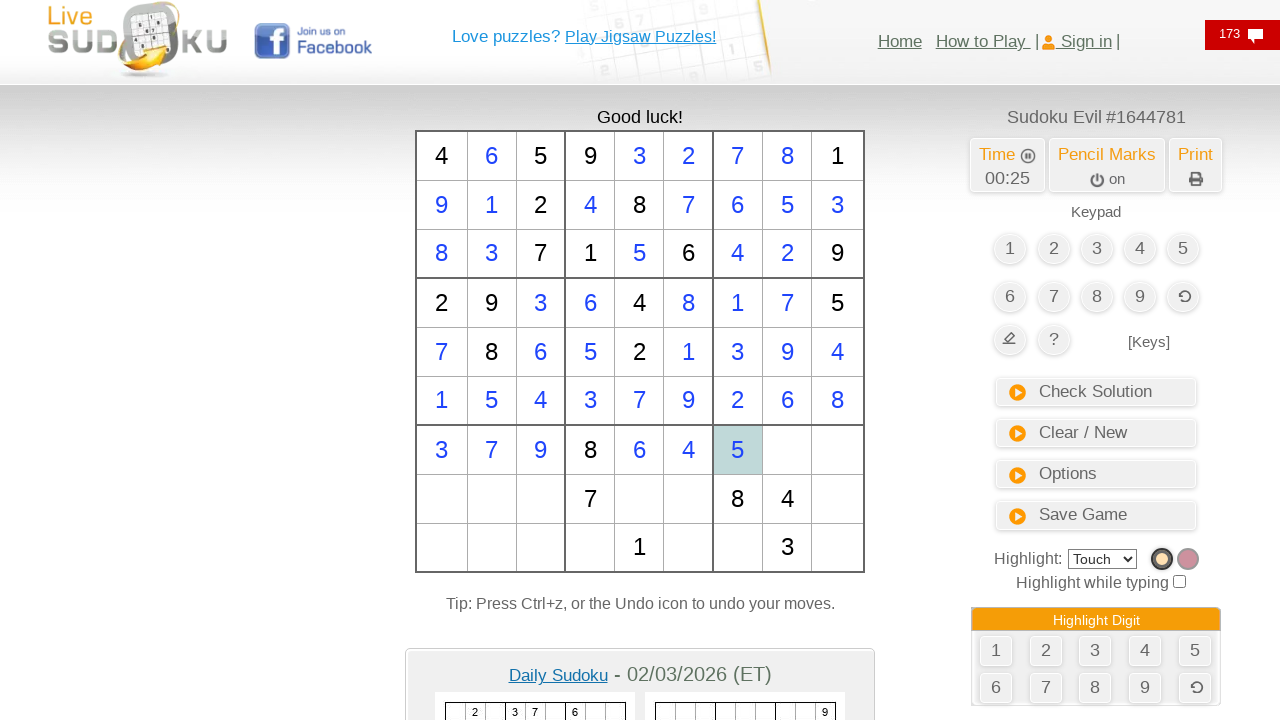

Clicked cell at row 6, column 7 at (787, 450) on #td61
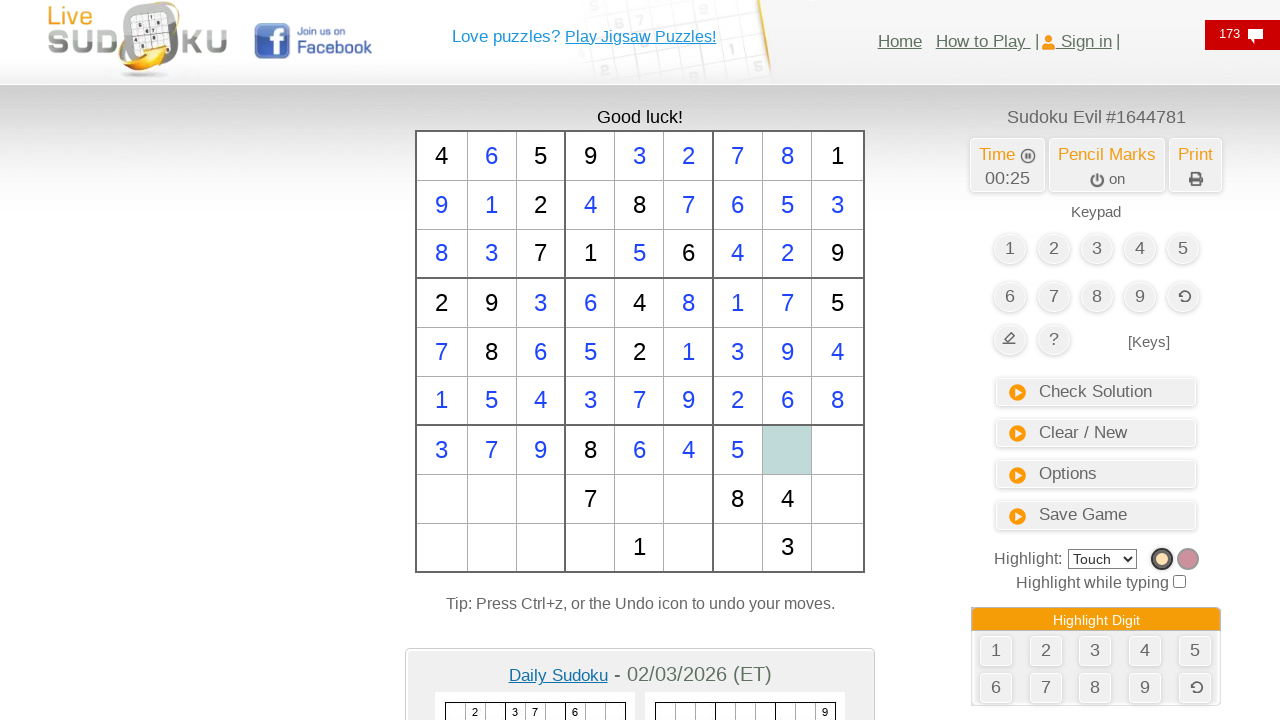

Typed number 1 into cell at row 6, column 7
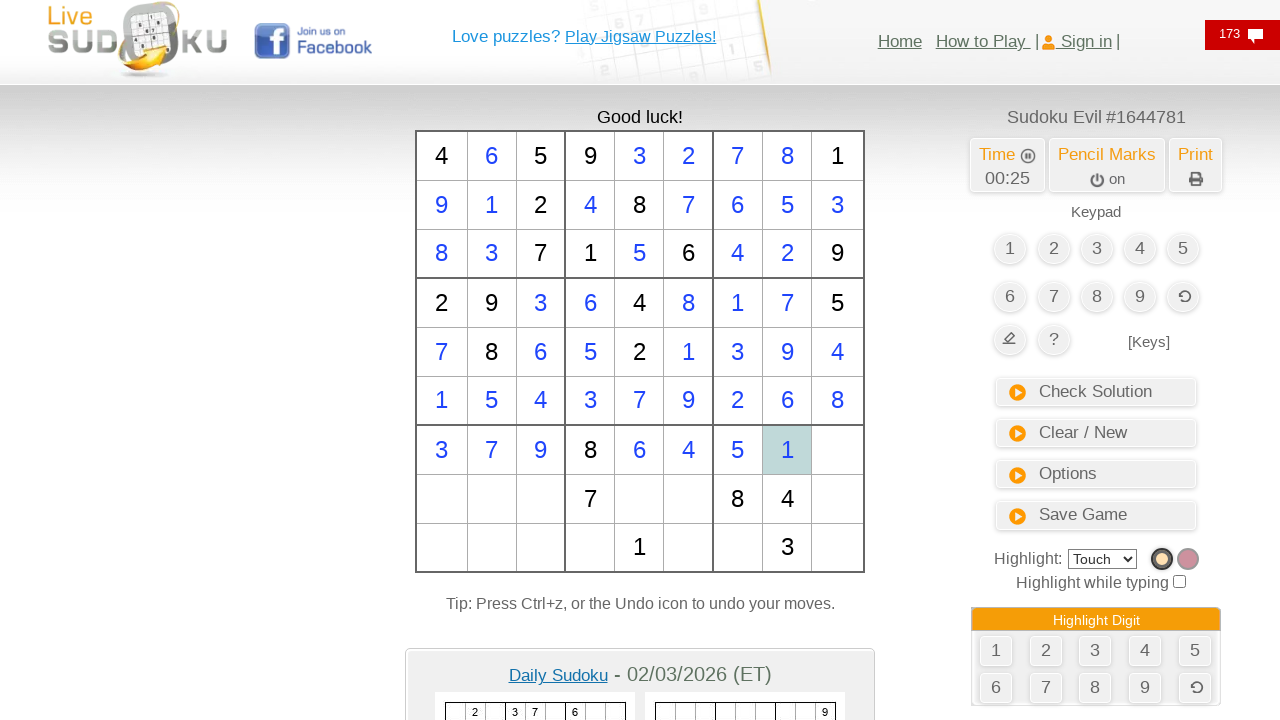

Clicked cell at row 6, column 8 at (838, 450) on #td62
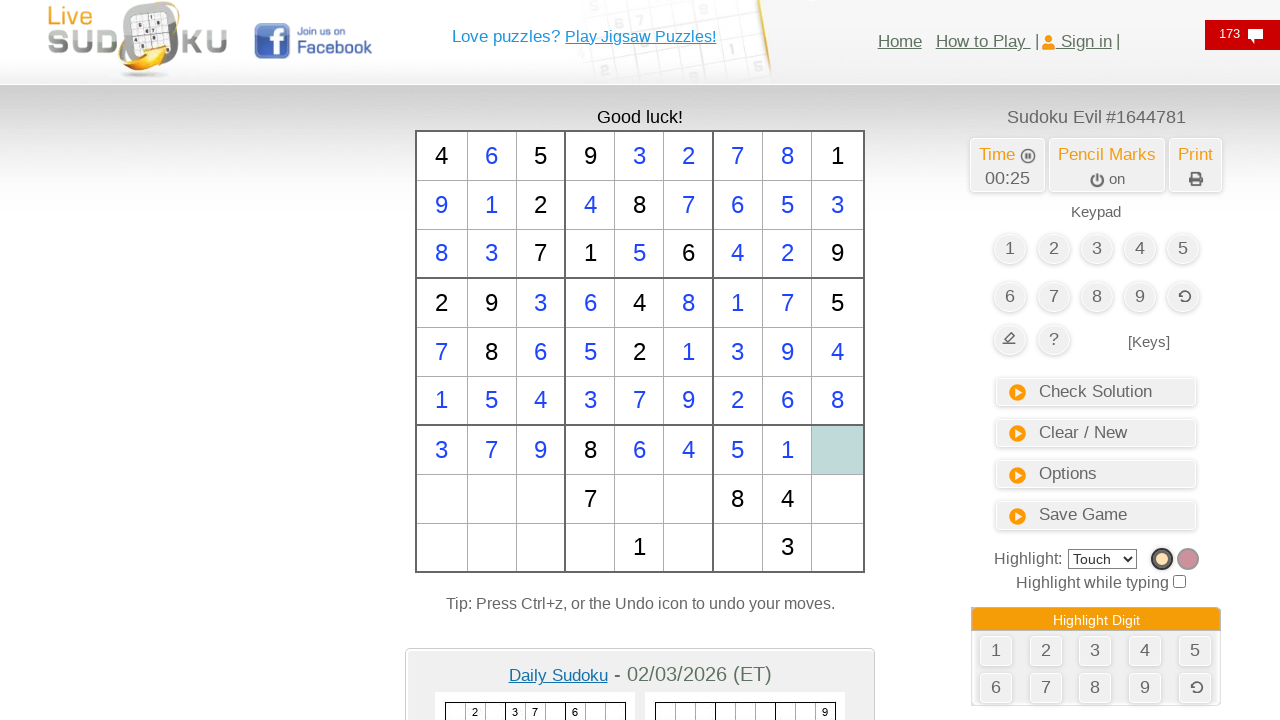

Typed number 2 into cell at row 6, column 8
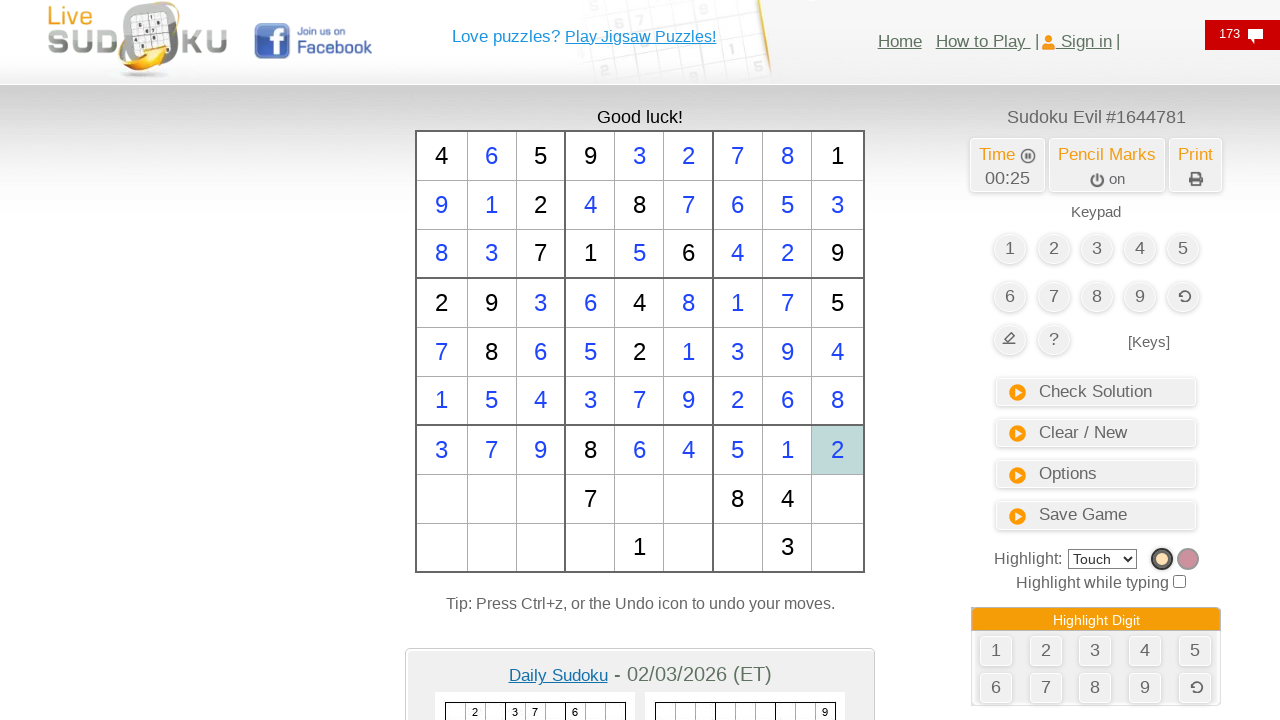

Clicked cell at row 7, column 0 at (442, 499) on #td63
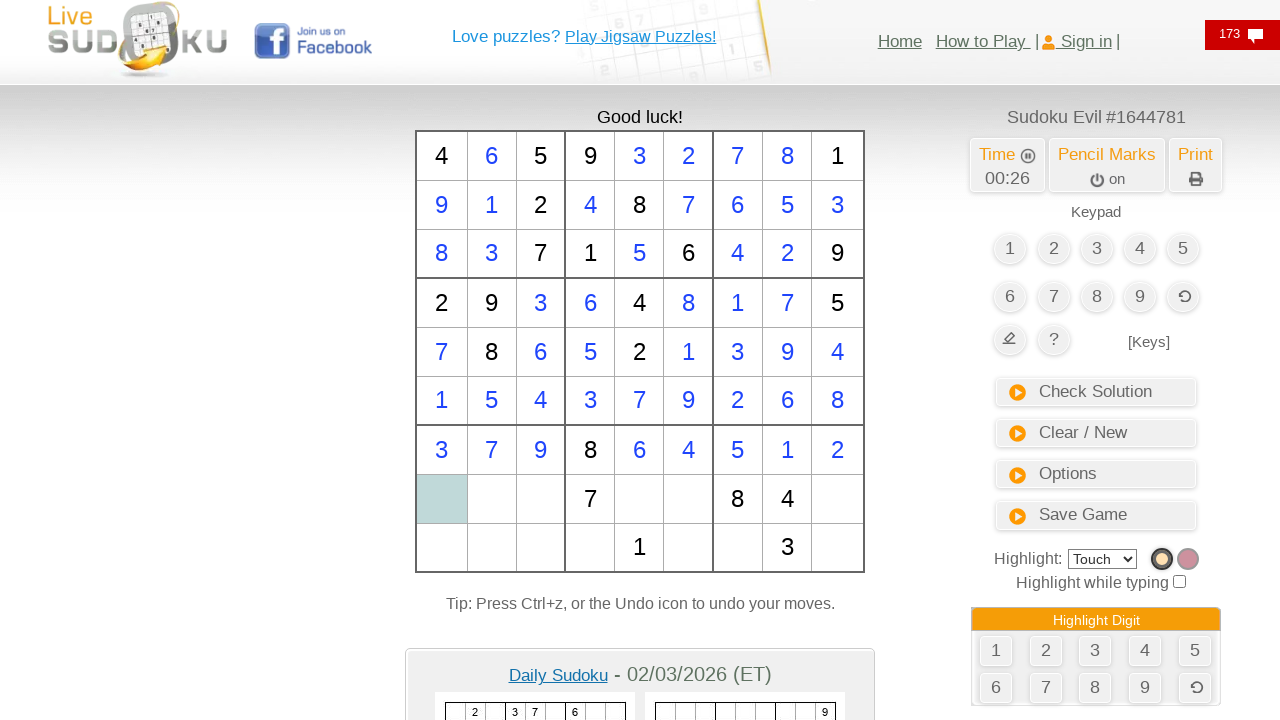

Typed number 5 into cell at row 7, column 0
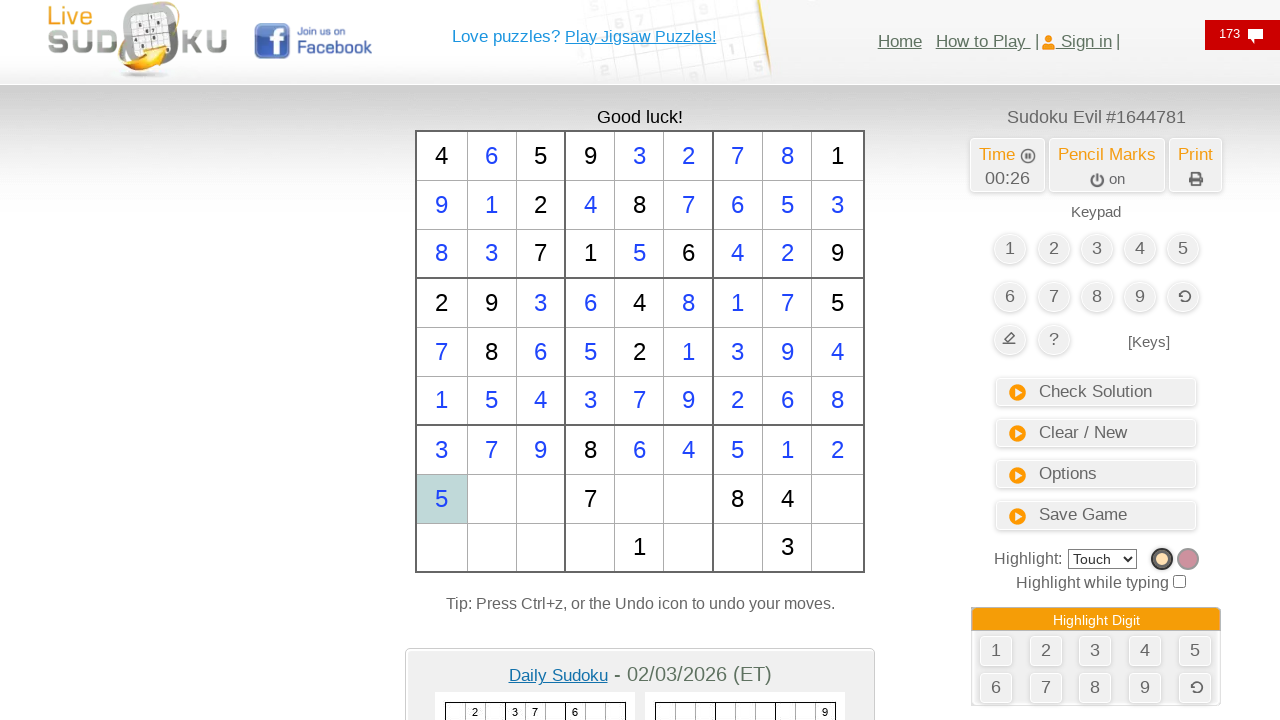

Clicked cell at row 7, column 1 at (492, 499) on #td64
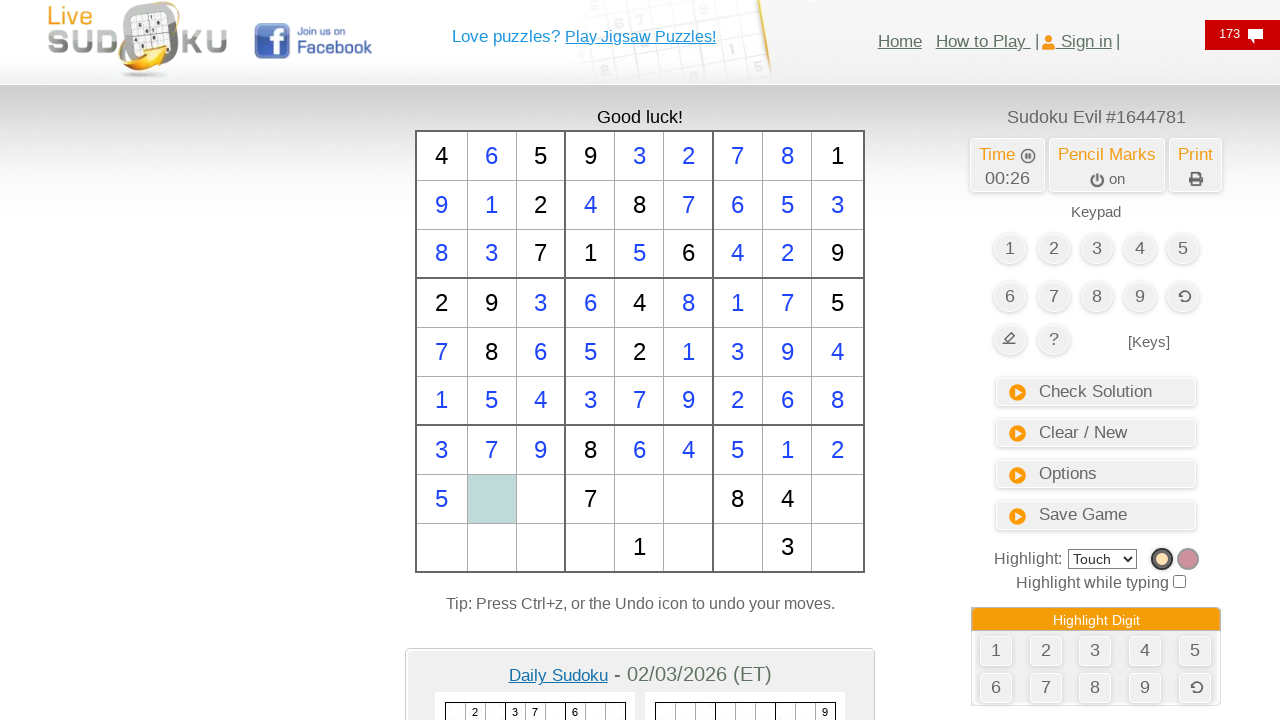

Typed number 2 into cell at row 7, column 1
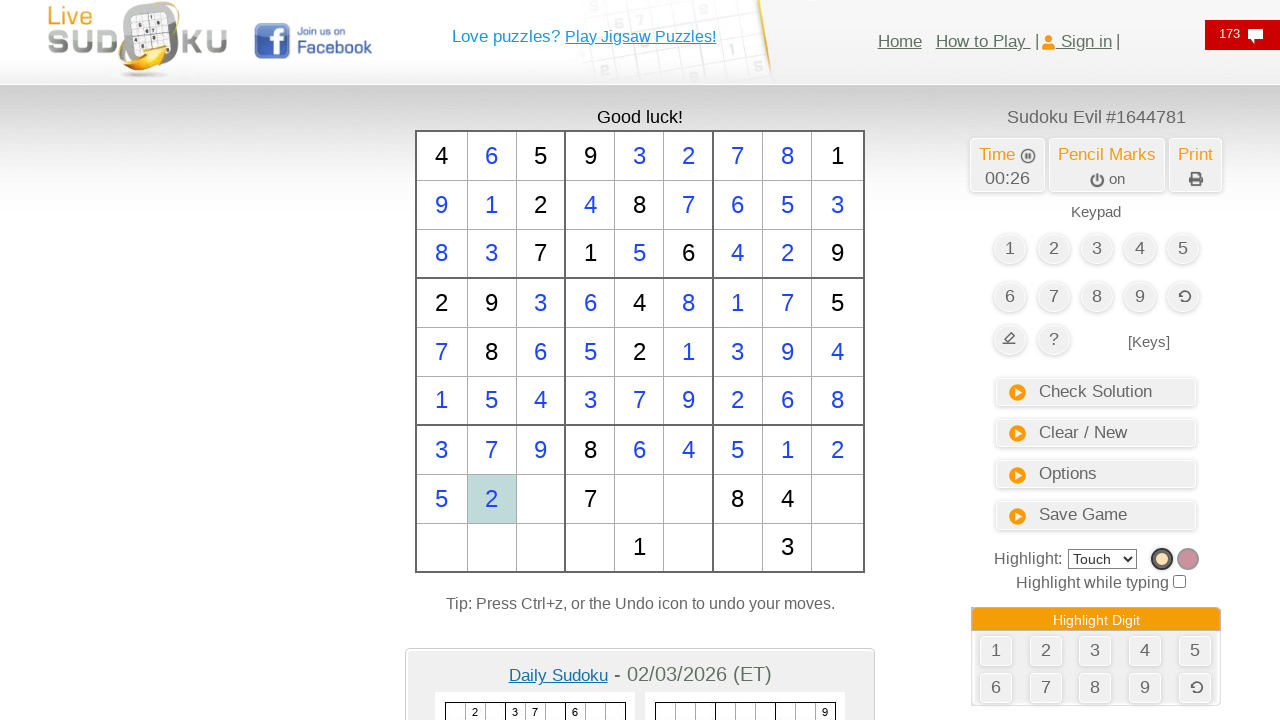

Clicked cell at row 7, column 2 at (540, 499) on #td65
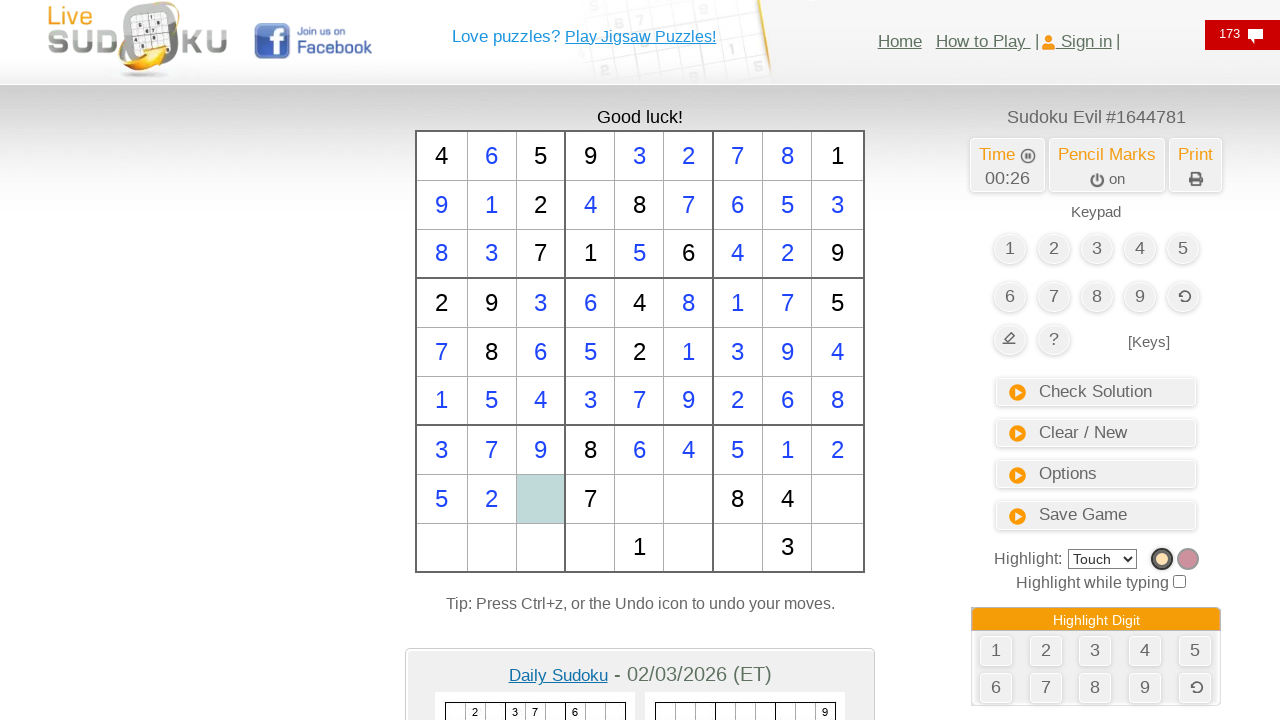

Typed number 1 into cell at row 7, column 2
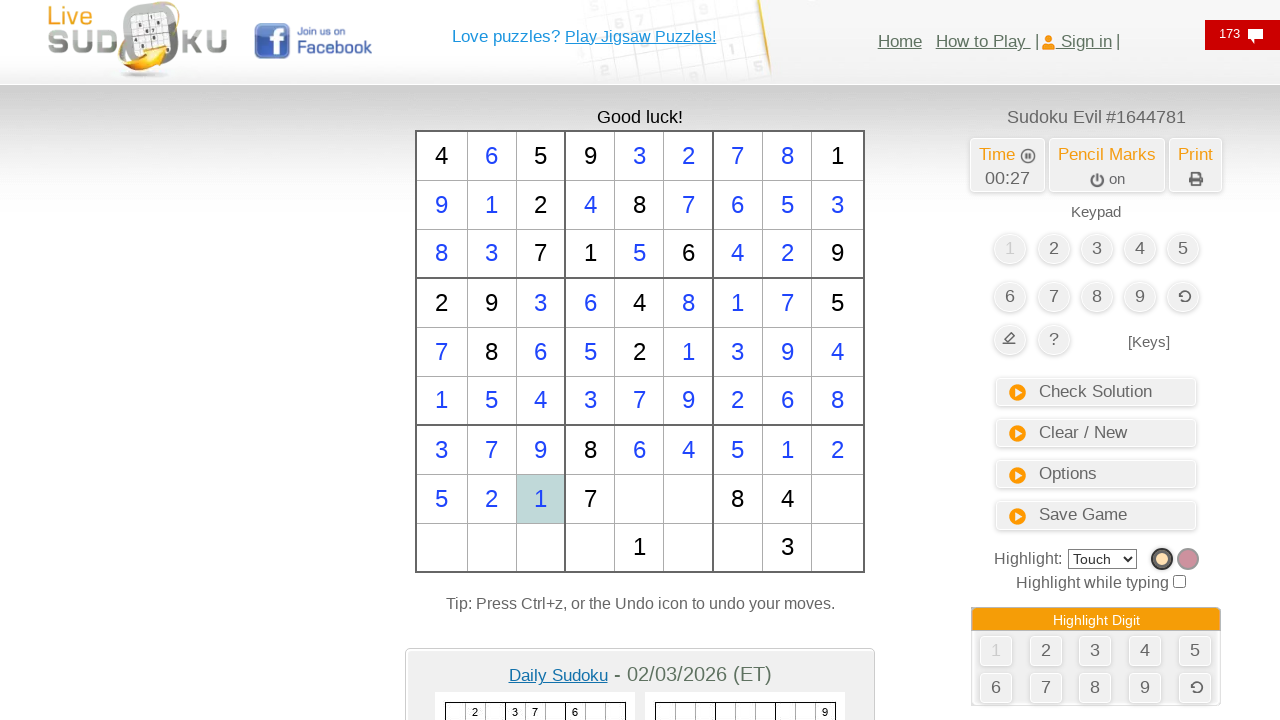

Clicked cell at row 7, column 4 at (639, 499) on #td67
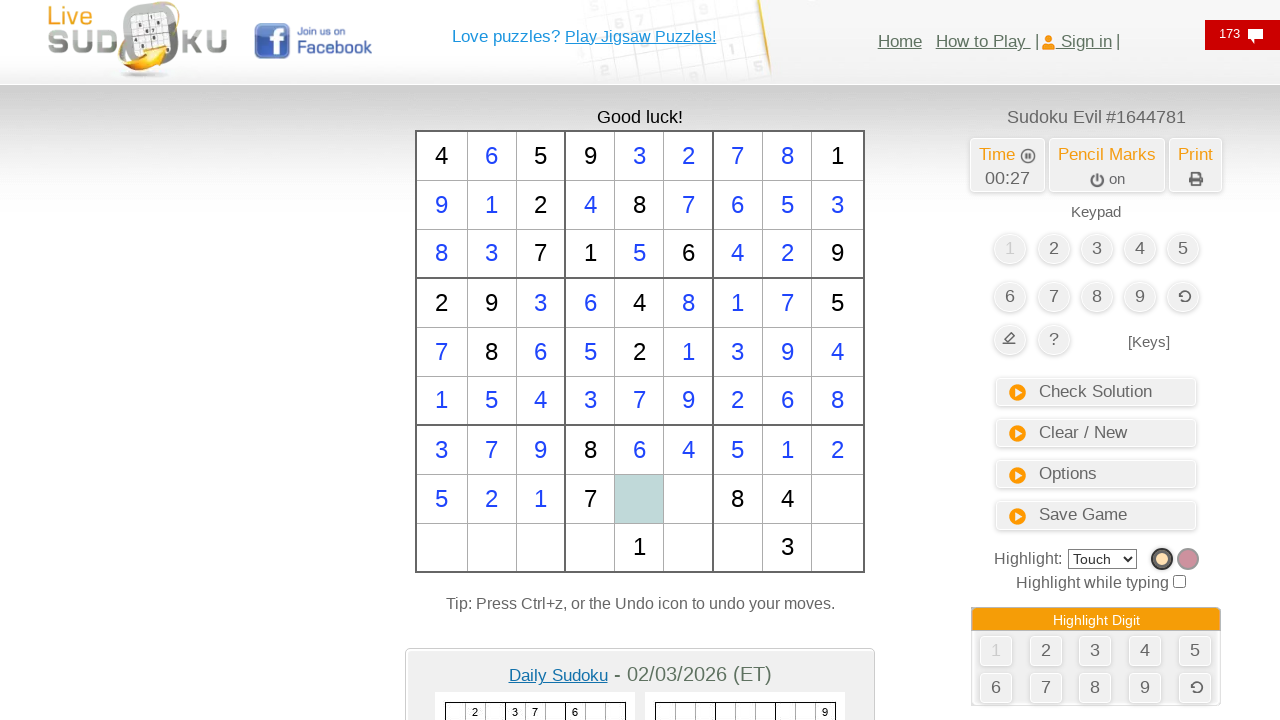

Typed number 9 into cell at row 7, column 4
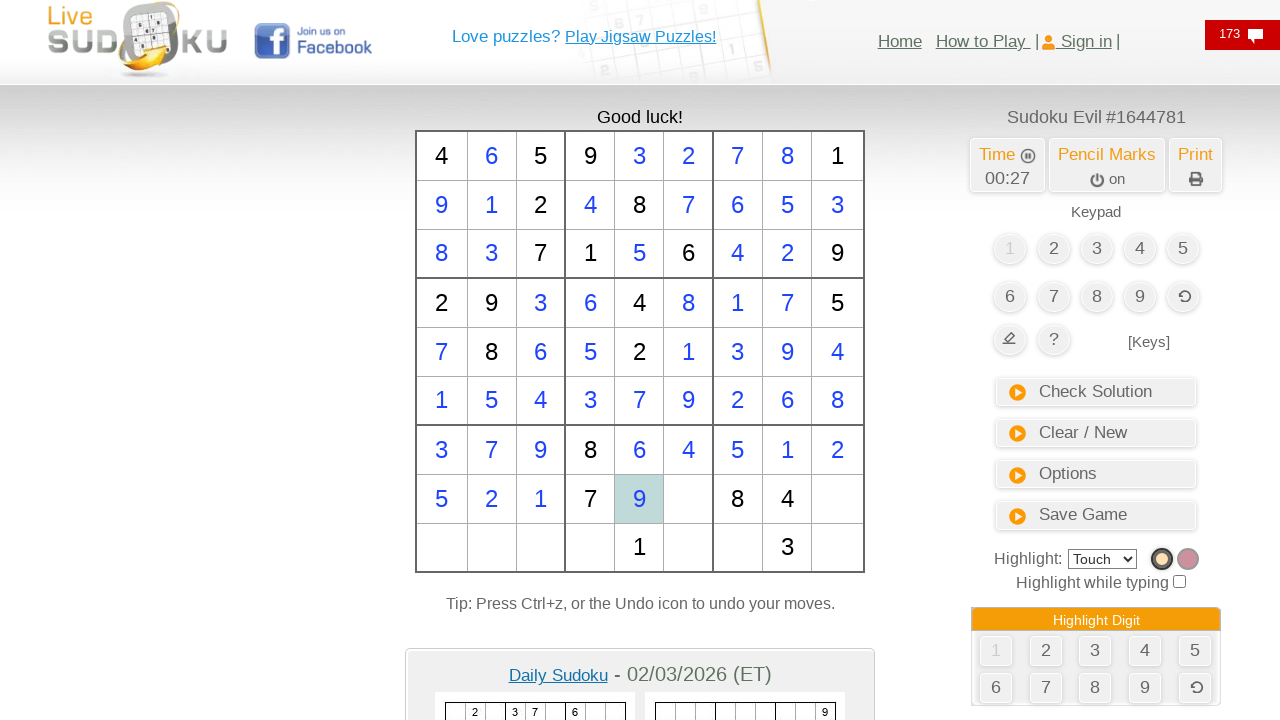

Clicked cell at row 7, column 5 at (688, 499) on #td68
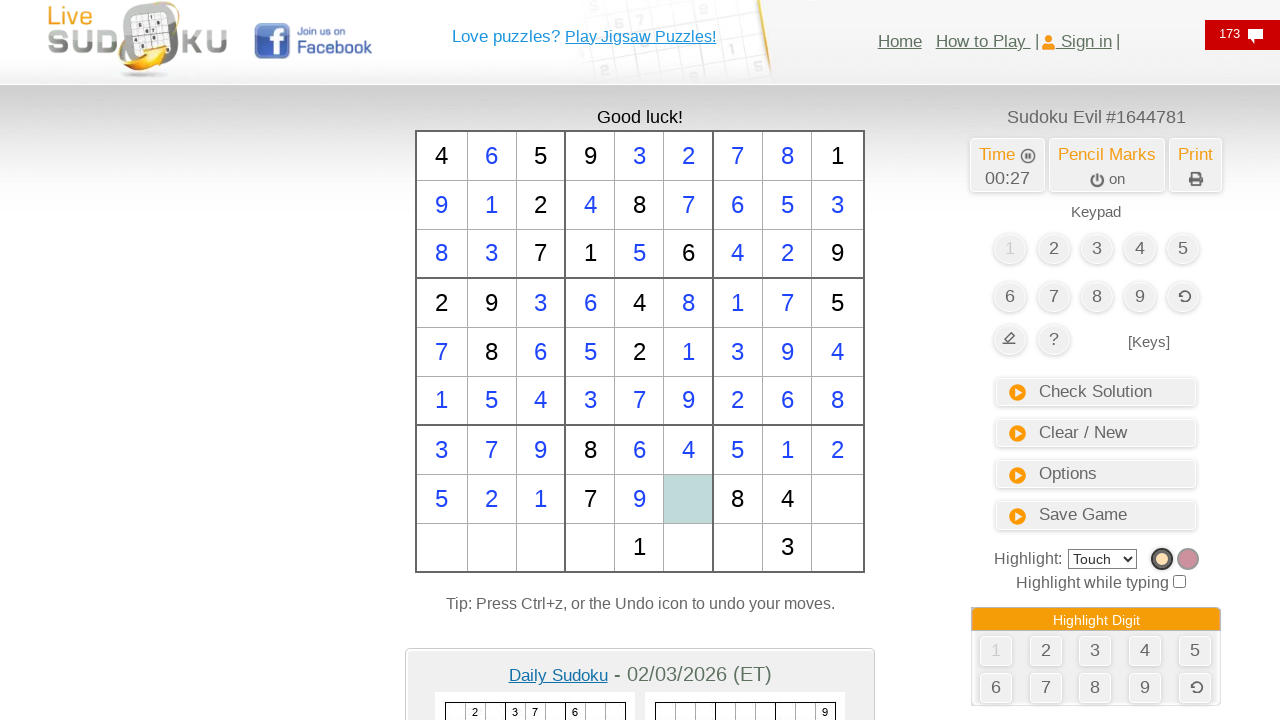

Typed number 3 into cell at row 7, column 5
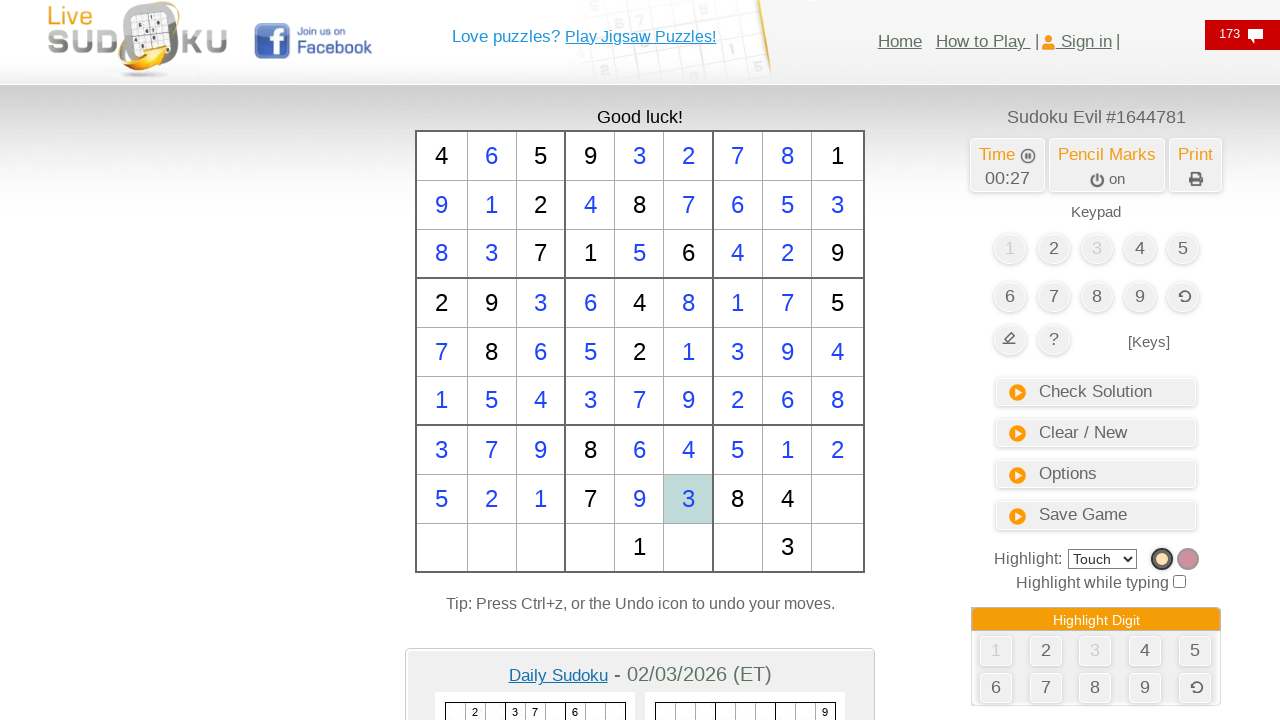

Clicked cell at row 7, column 8 at (838, 499) on #td71
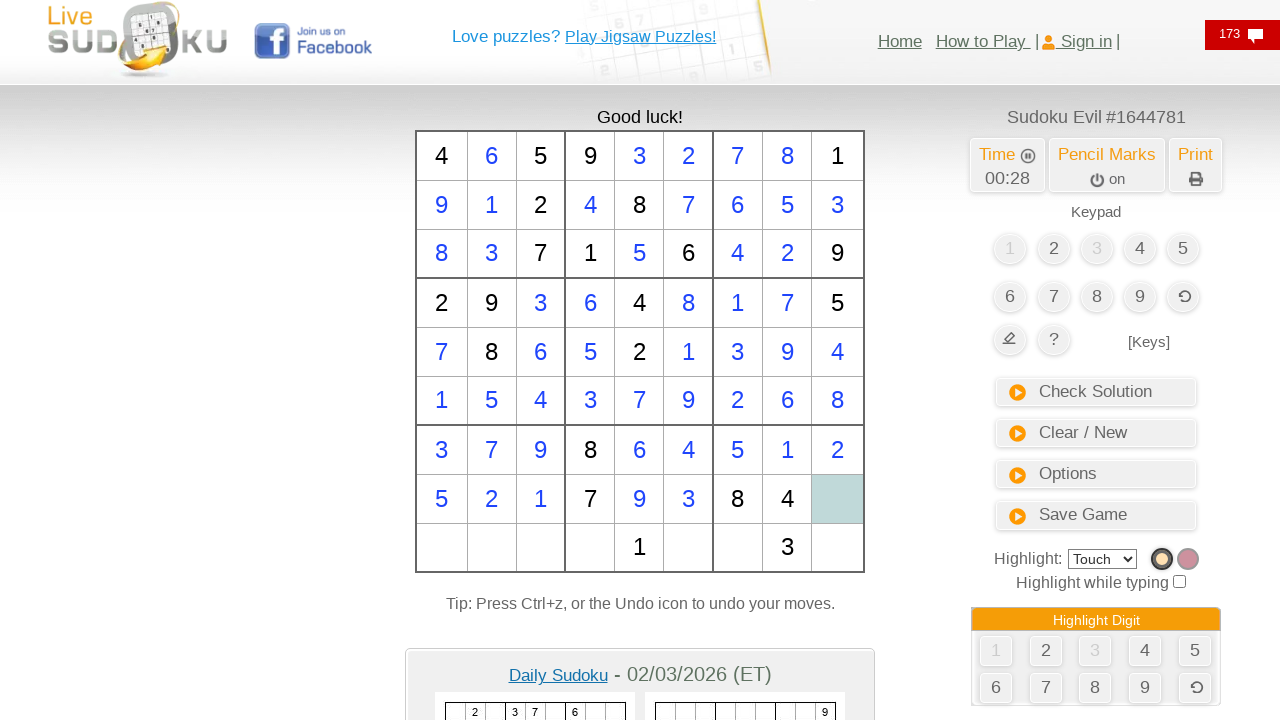

Typed number 6 into cell at row 7, column 8
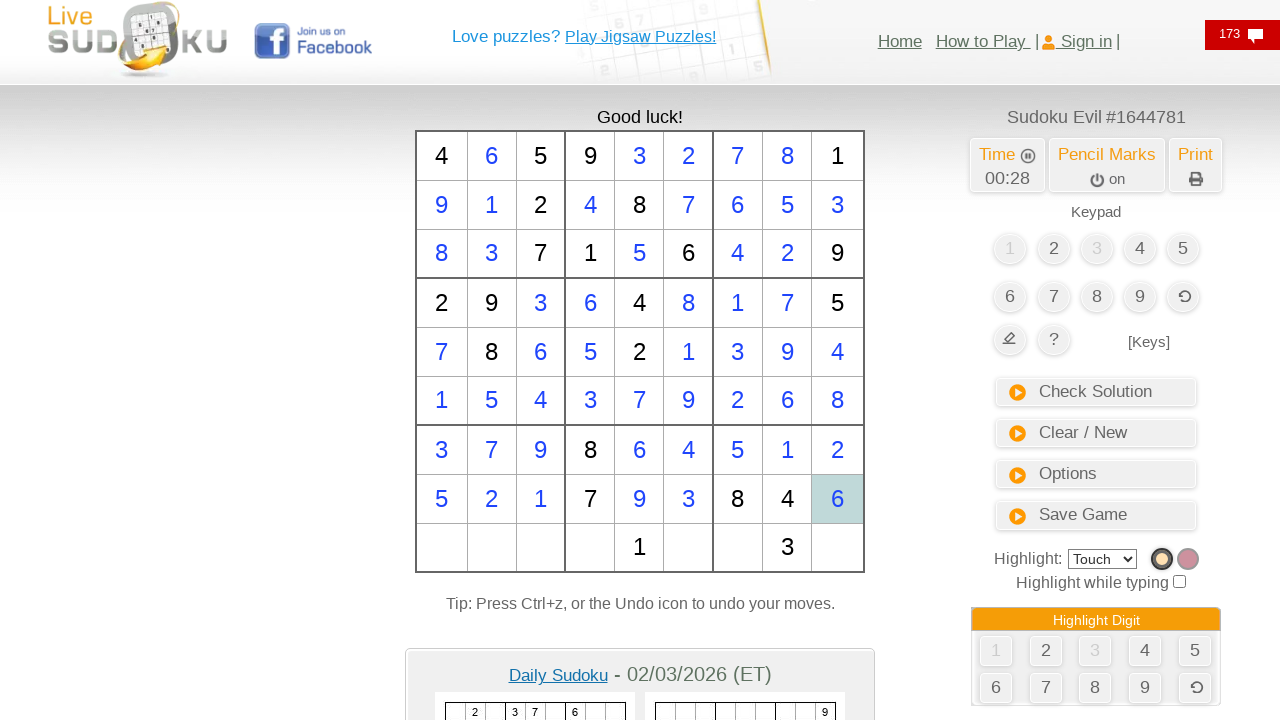

Clicked cell at row 8, column 0 at (442, 548) on #td72
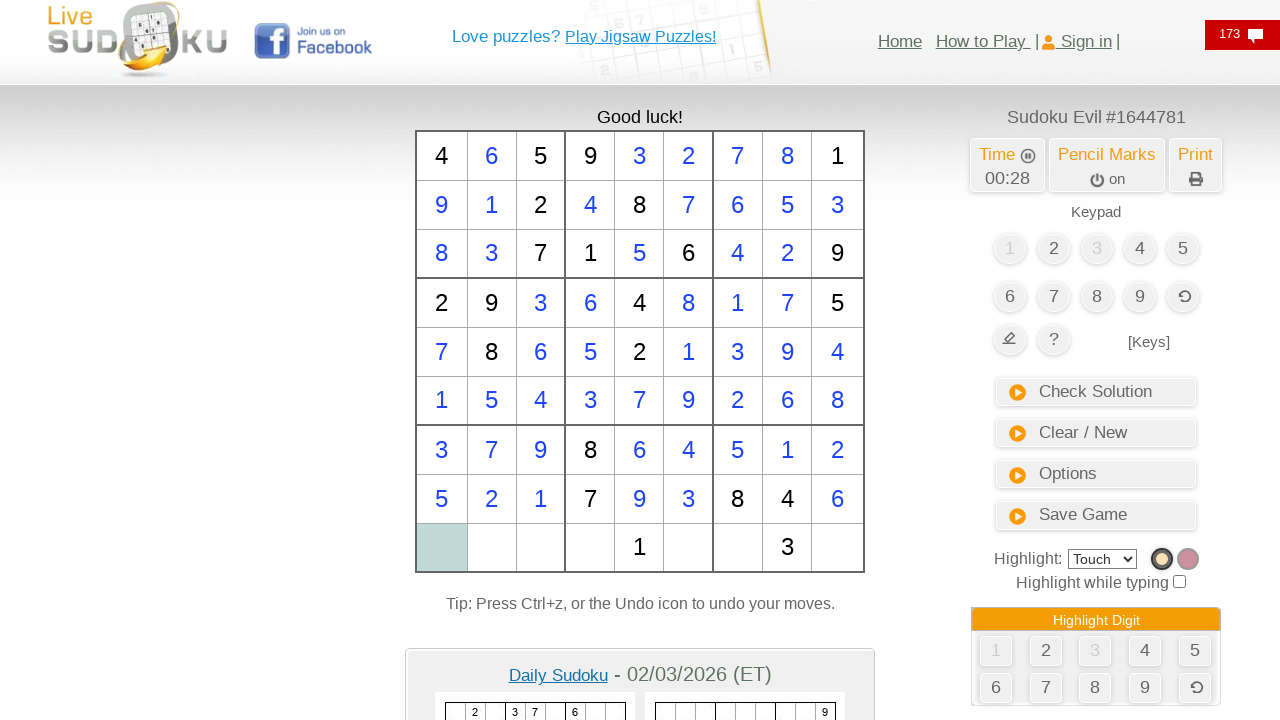

Typed number 6 into cell at row 8, column 0
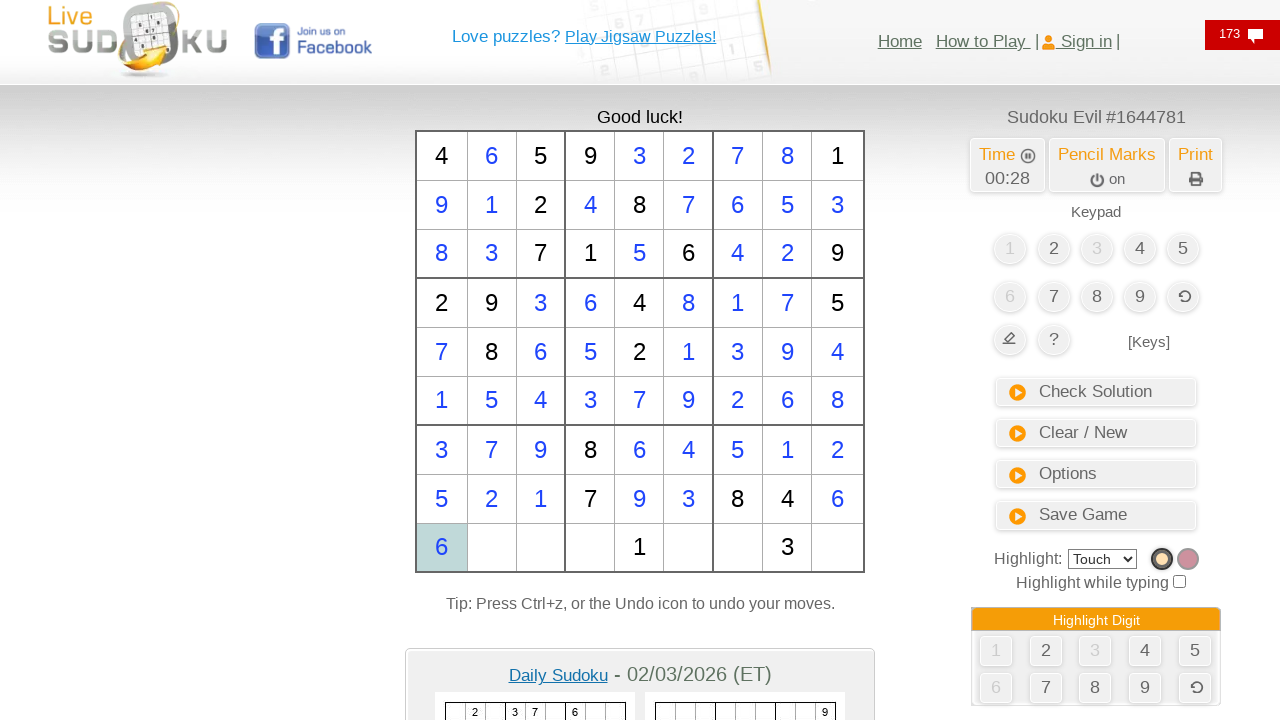

Clicked cell at row 8, column 1 at (492, 548) on #td73
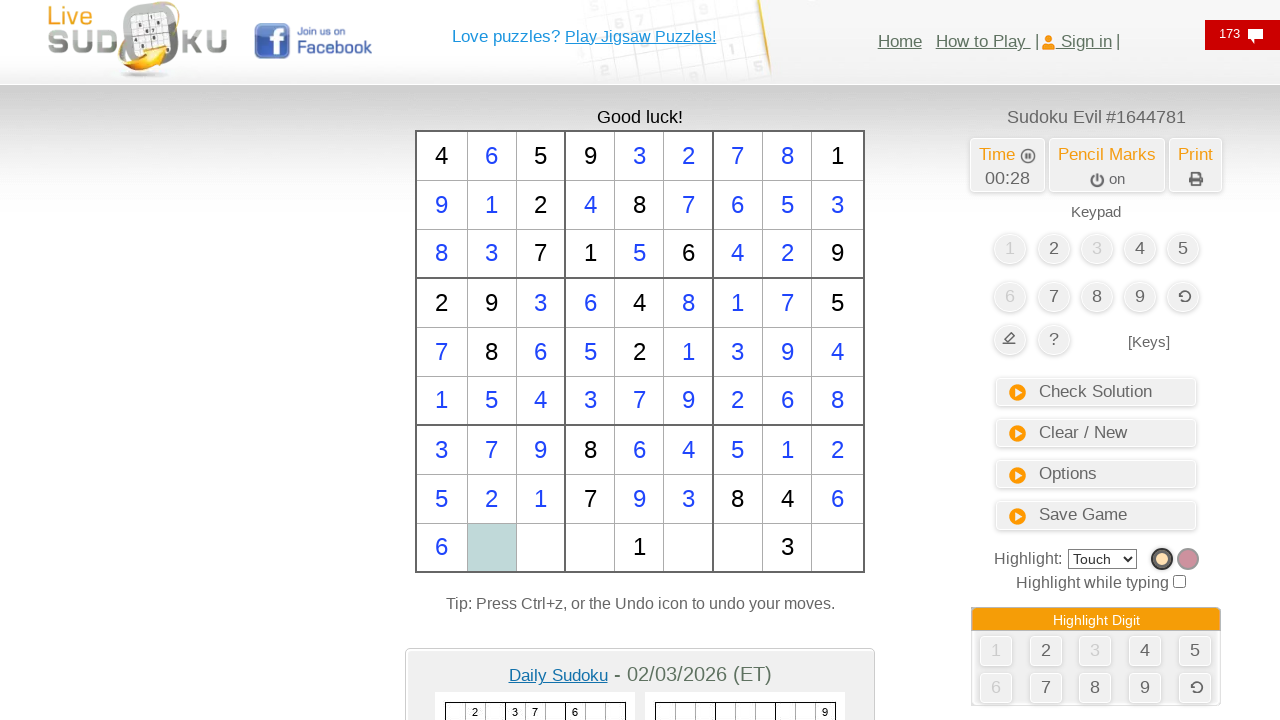

Typed number 4 into cell at row 8, column 1
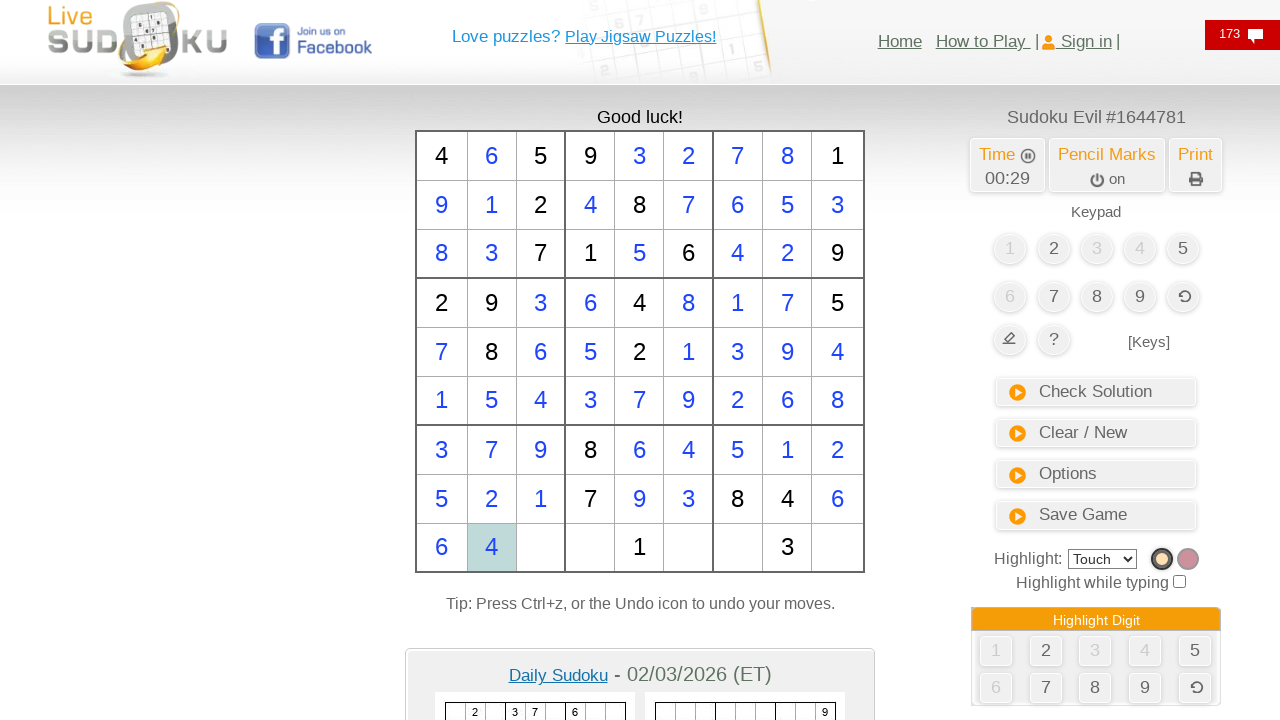

Clicked cell at row 8, column 2 at (540, 548) on #td74
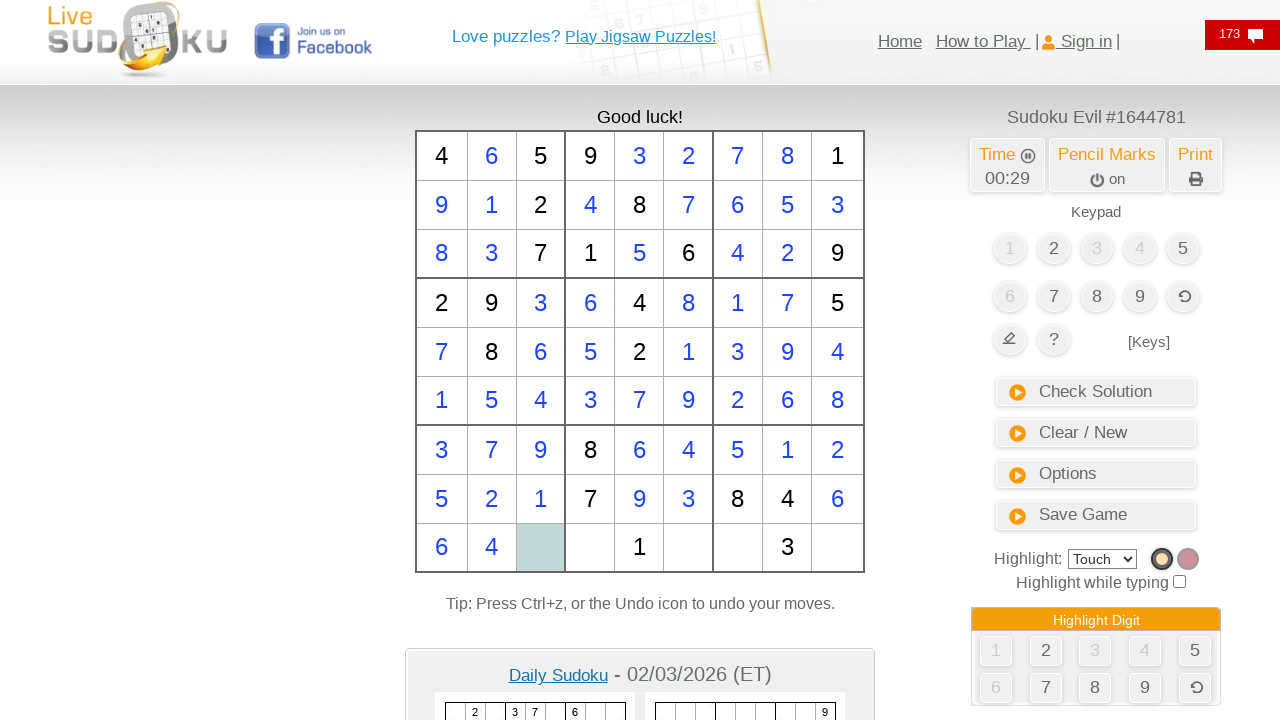

Typed number 8 into cell at row 8, column 2
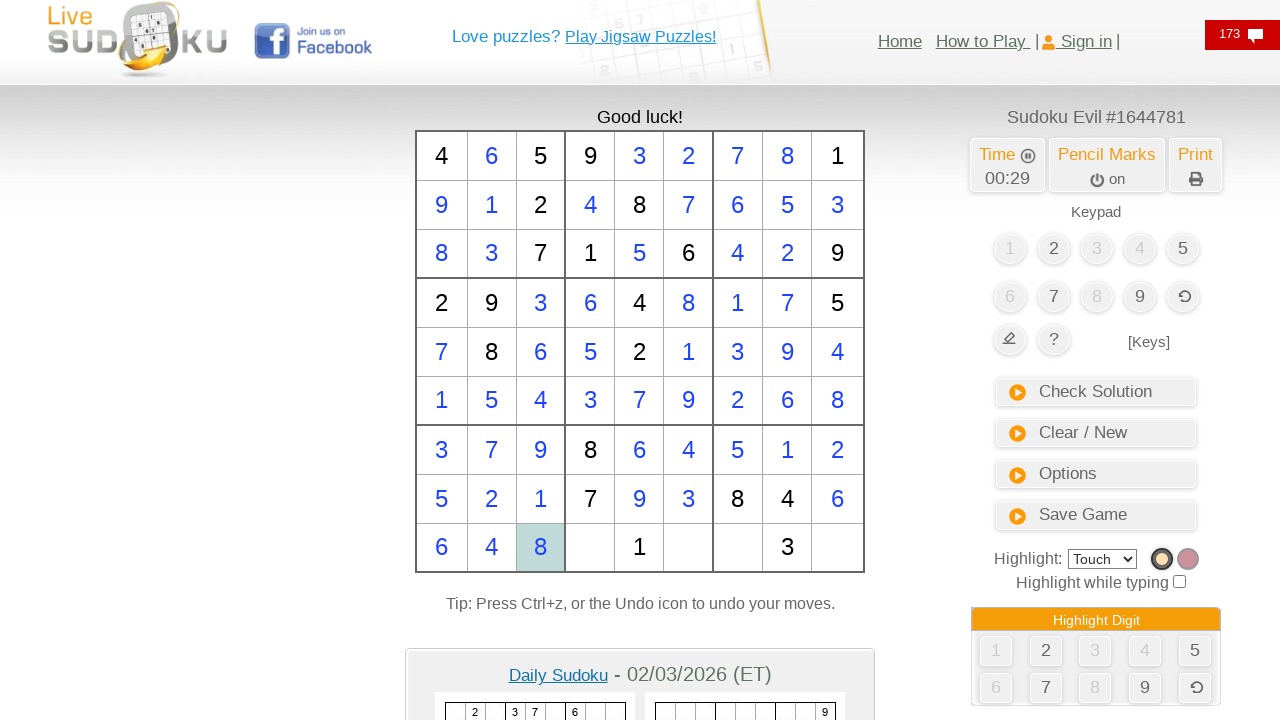

Clicked cell at row 8, column 3 at (590, 548) on #td75
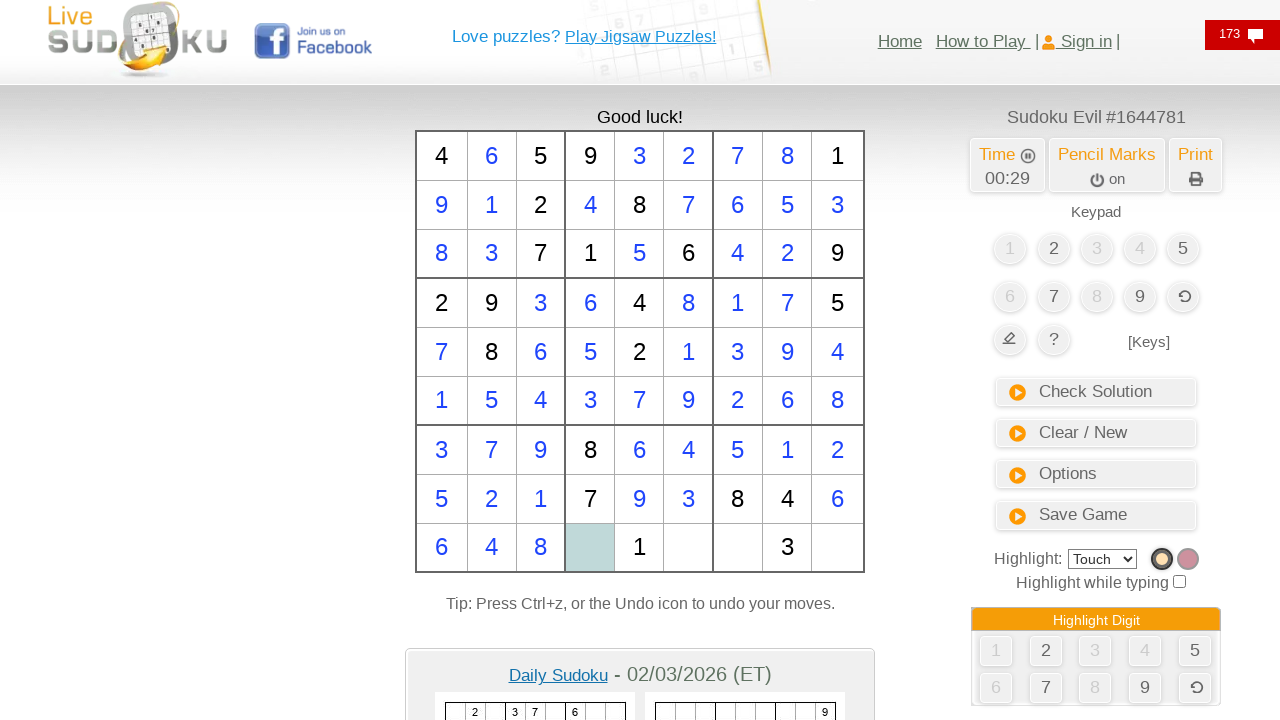

Typed number 2 into cell at row 8, column 3
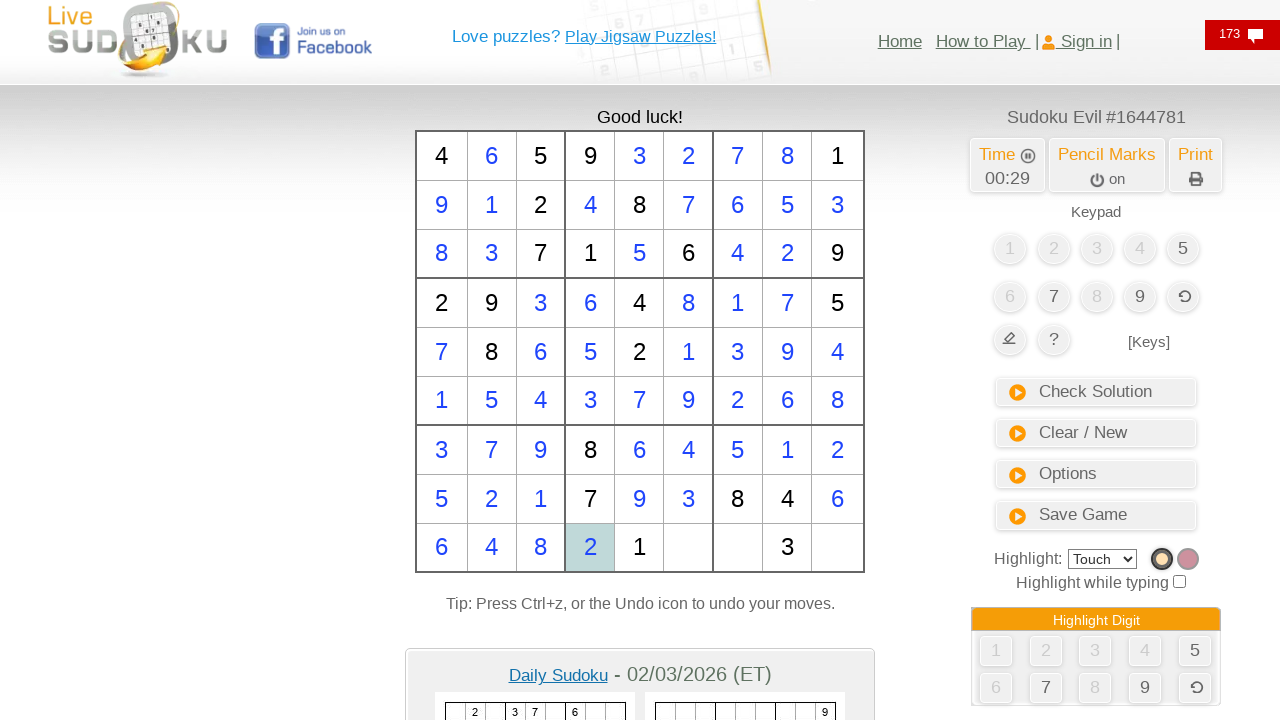

Clicked cell at row 8, column 5 at (688, 548) on #td77
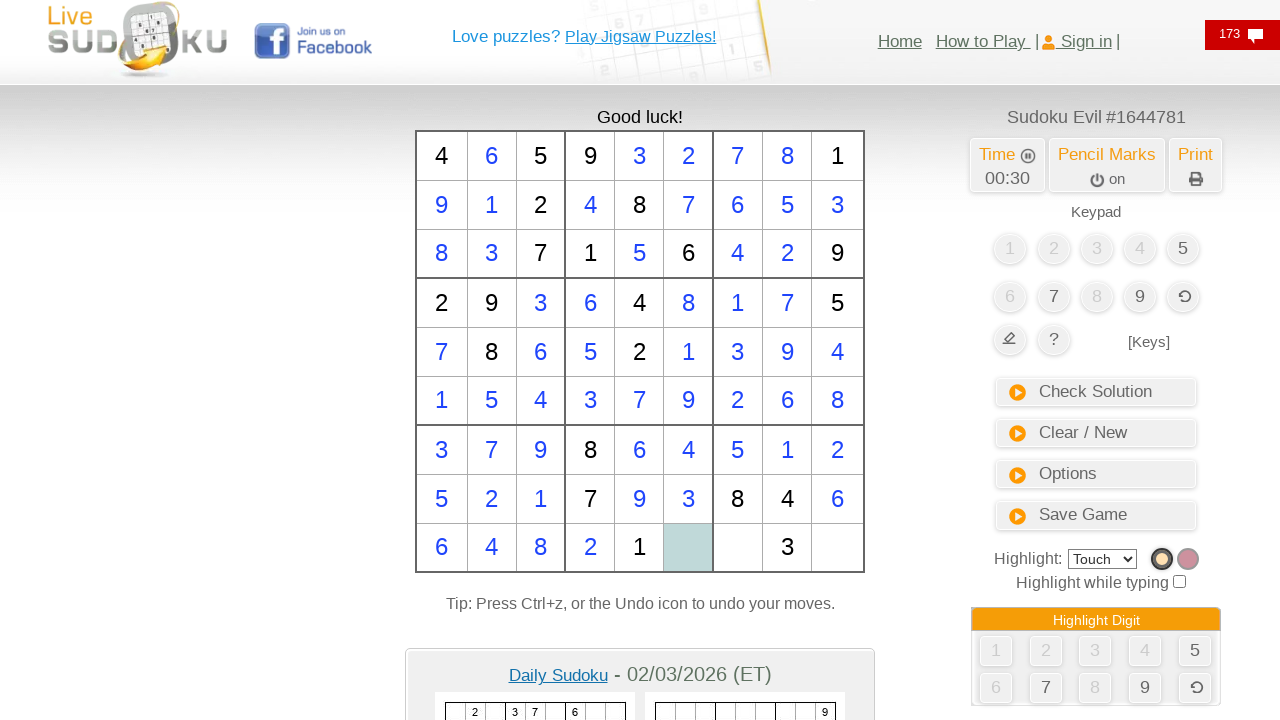

Typed number 5 into cell at row 8, column 5
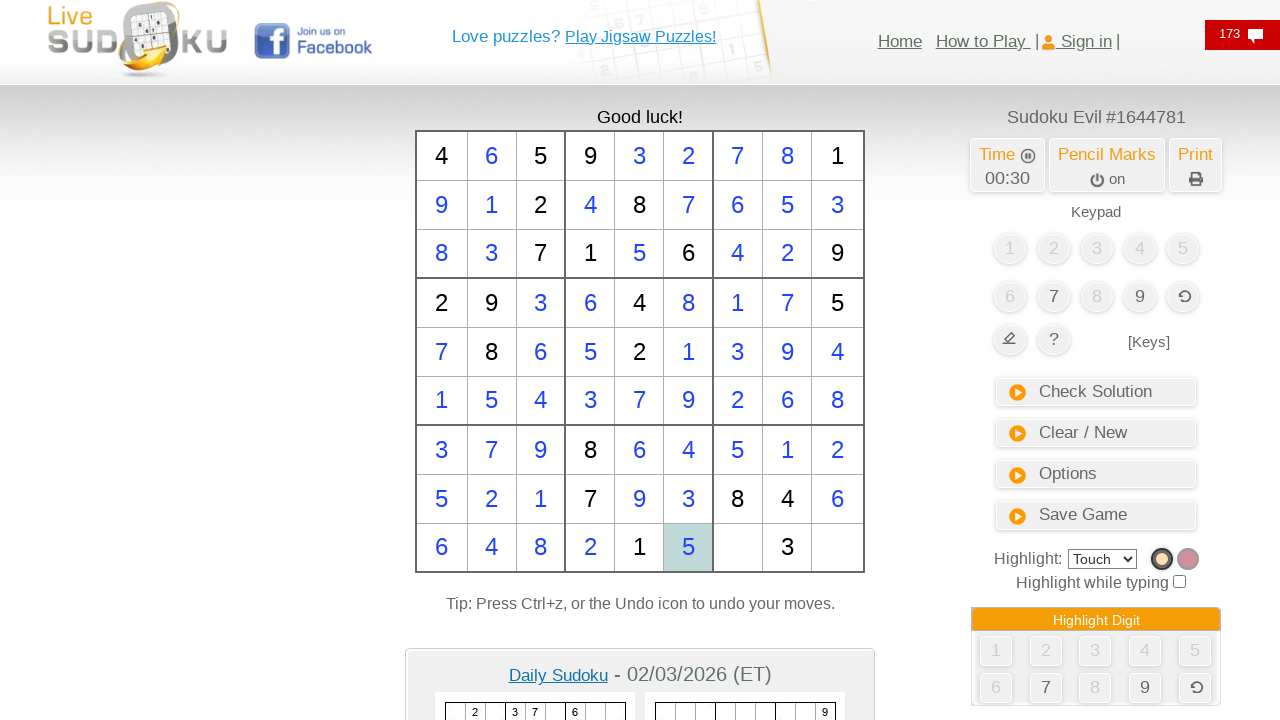

Clicked cell at row 8, column 6 at (738, 548) on #td78
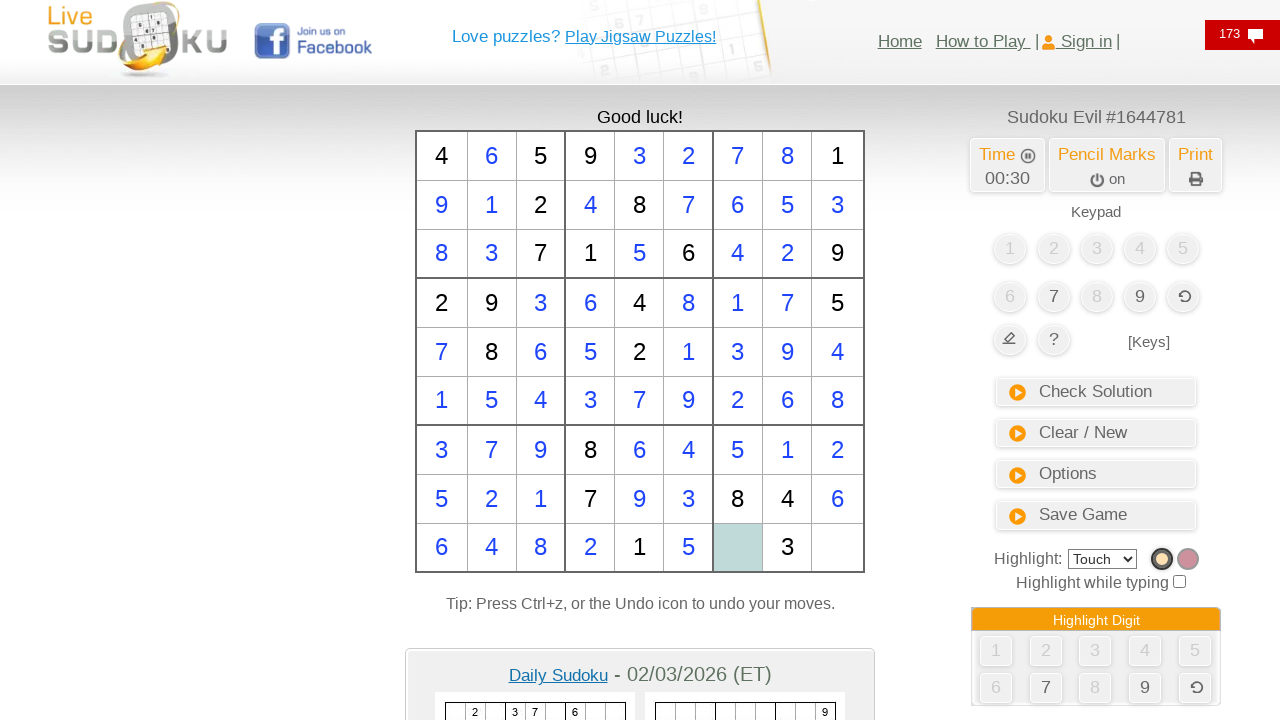

Typed number 9 into cell at row 8, column 6
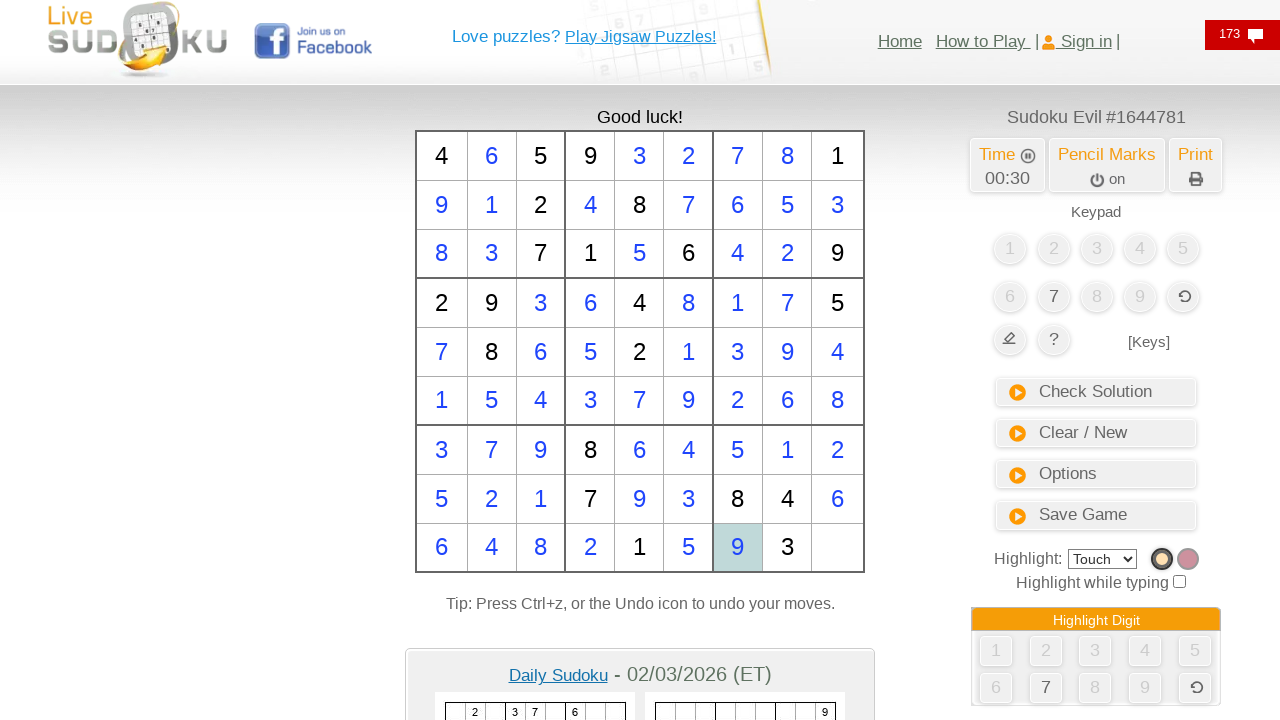

Clicked cell at row 8, column 8 at (838, 548) on #td80
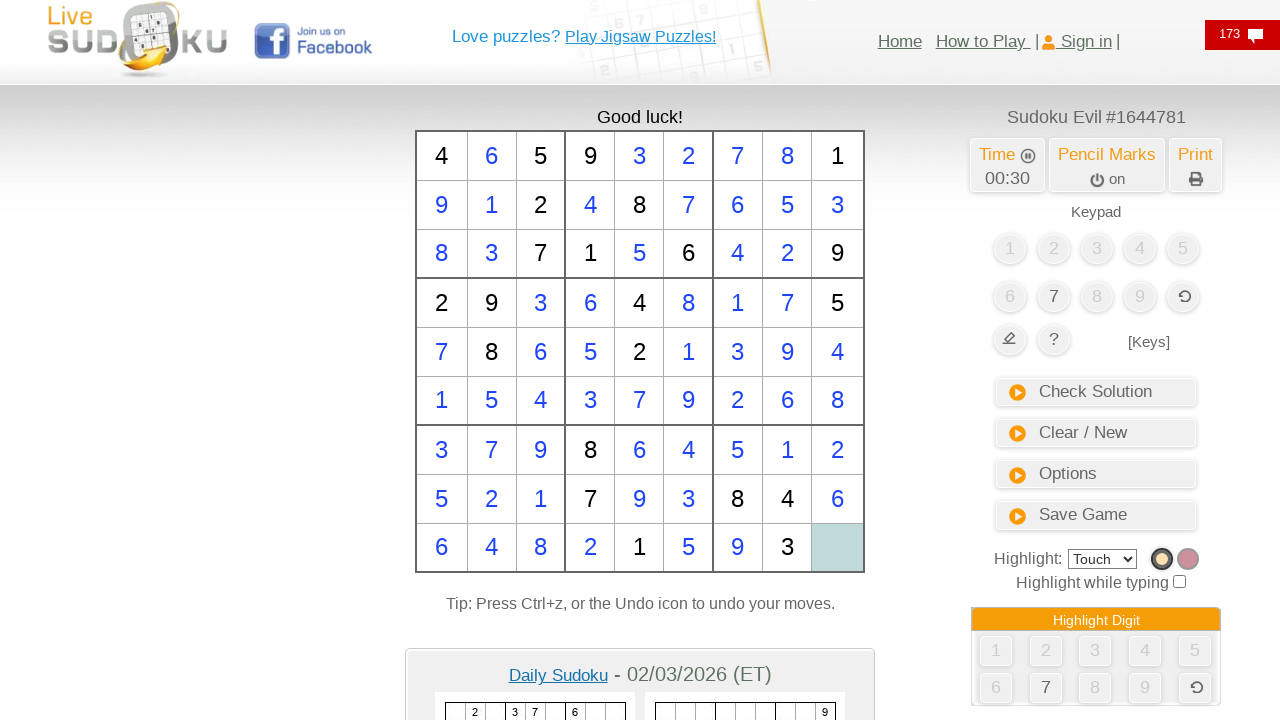

Typed number 7 into cell at row 8, column 8
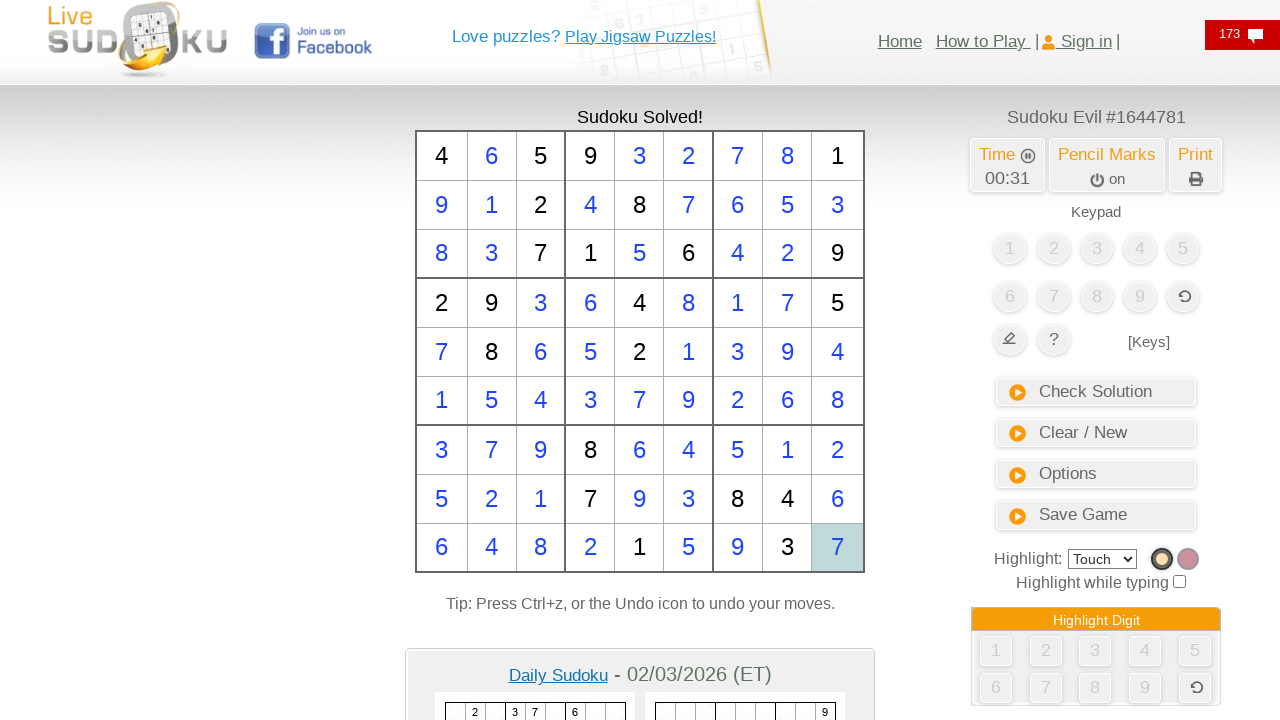

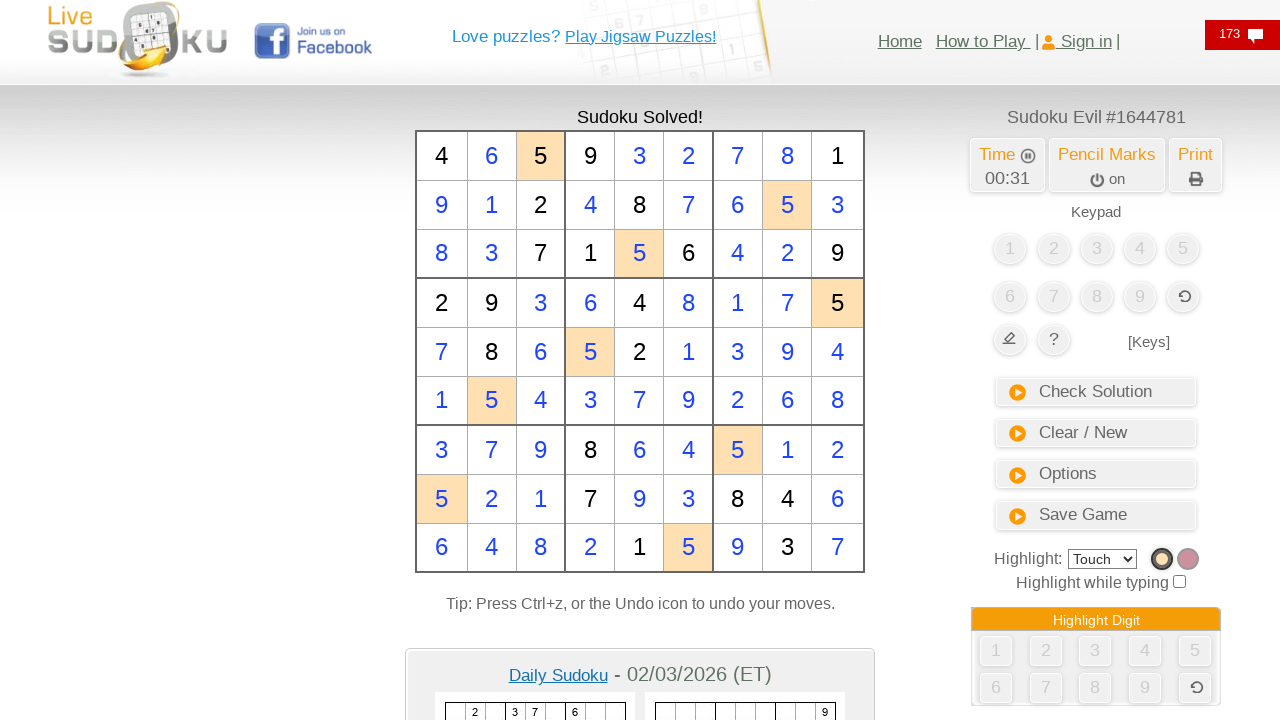